Fills out a form with many text input fields by entering text into each field and submitting the form

Starting URL: http://suninjuly.github.io/huge_form.html

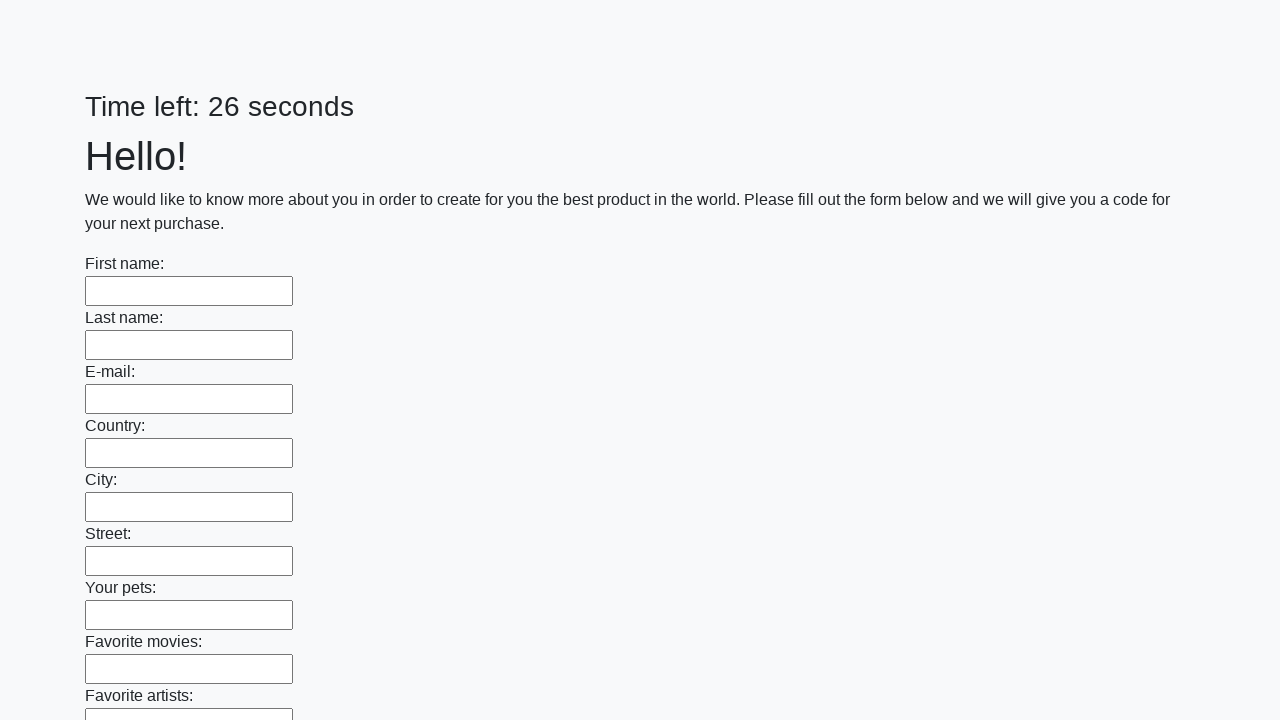

Located all text input fields on the form
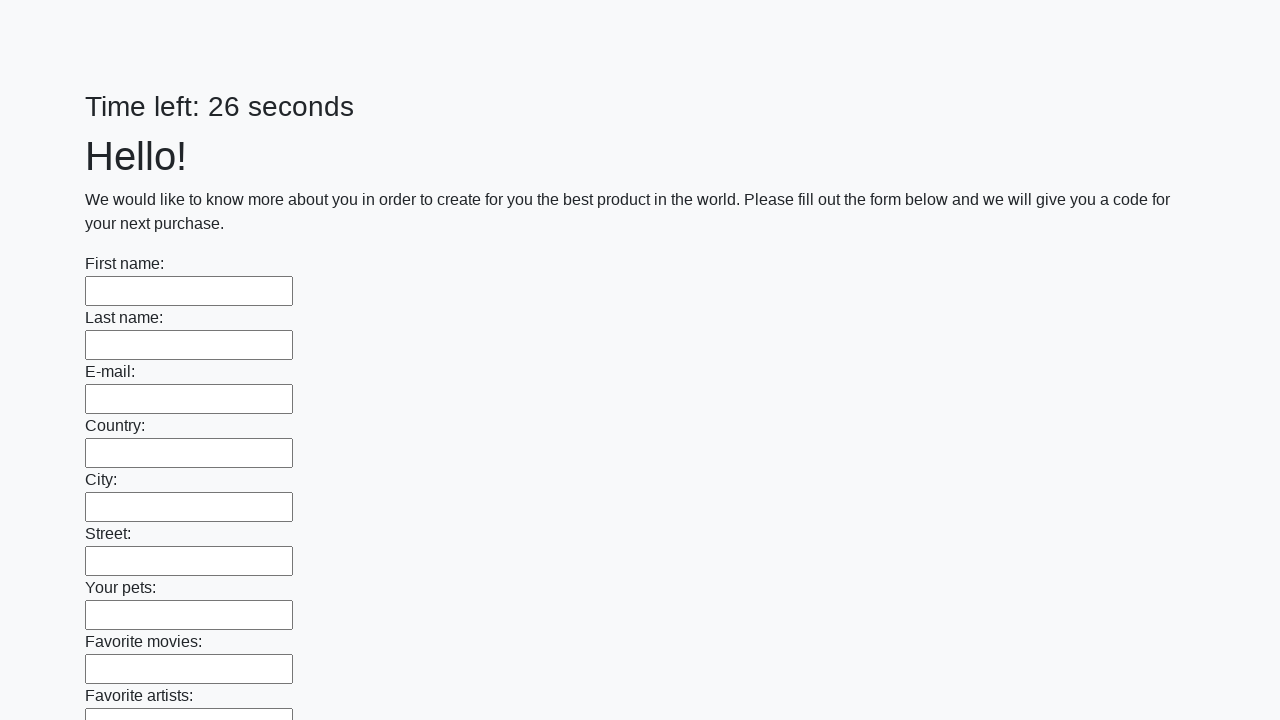

Filled a text input field with 'test' on input[type='text'] >> nth=0
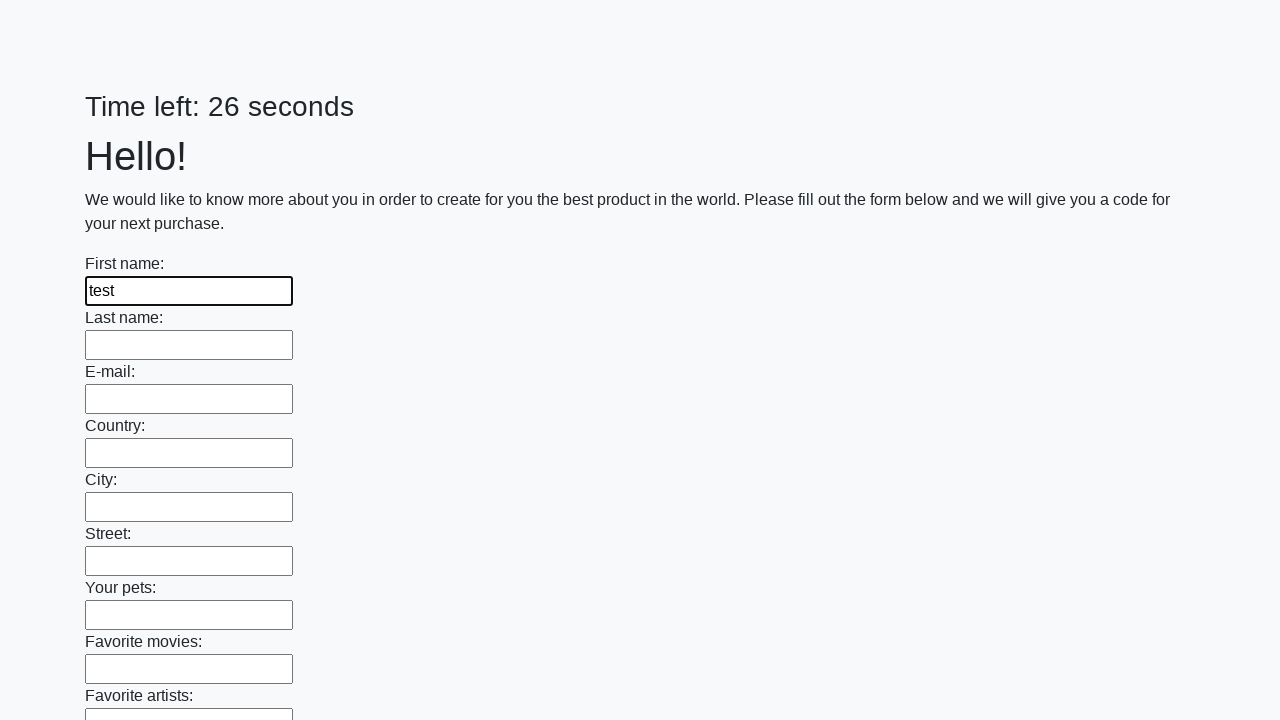

Filled a text input field with 'test' on input[type='text'] >> nth=1
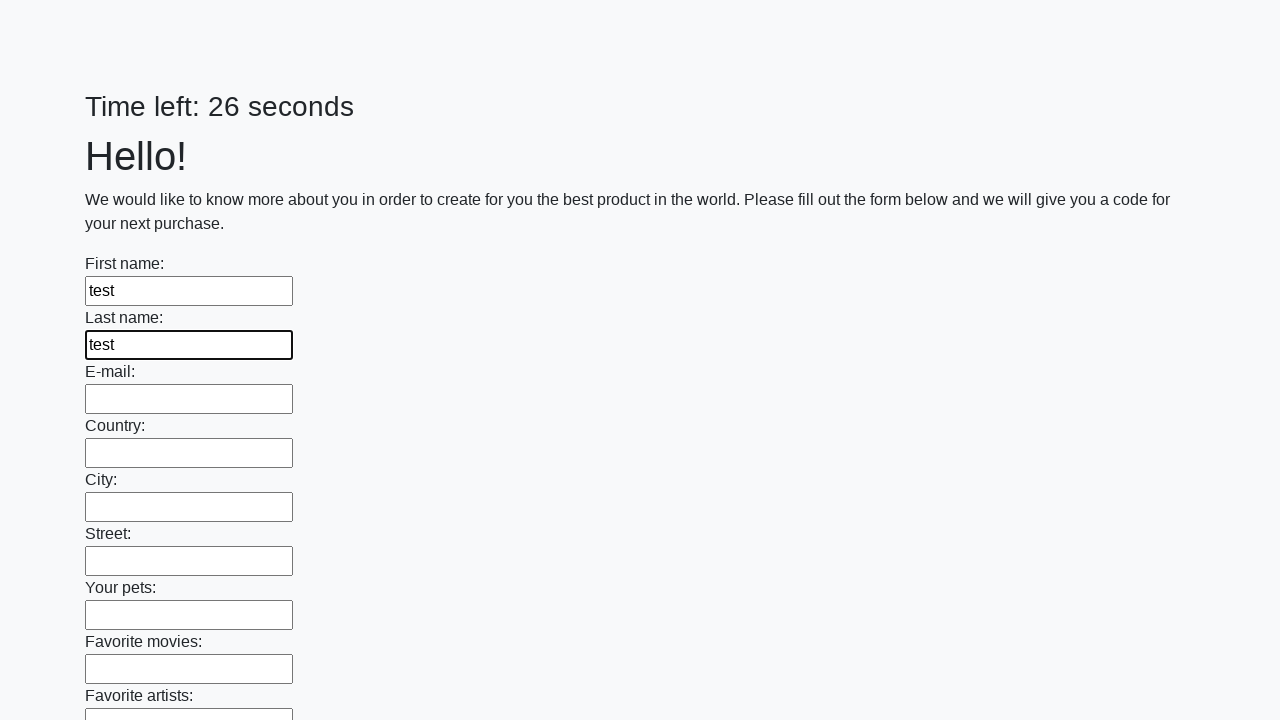

Filled a text input field with 'test' on input[type='text'] >> nth=2
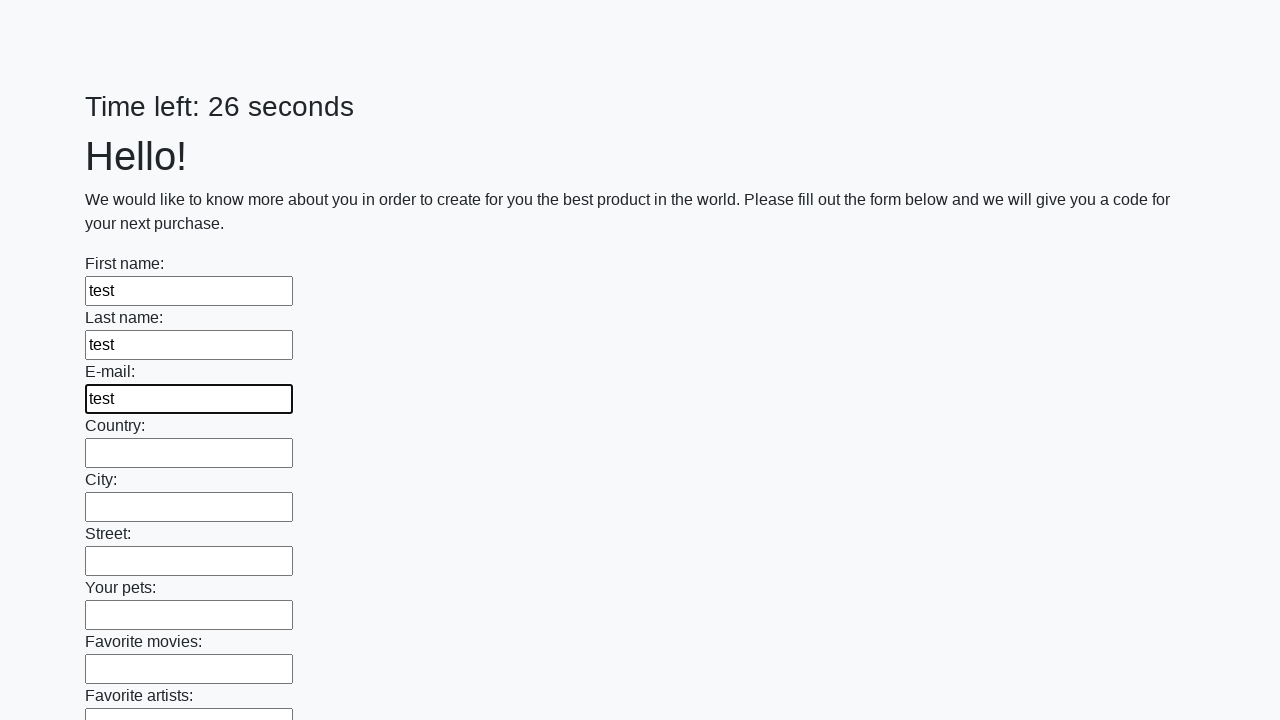

Filled a text input field with 'test' on input[type='text'] >> nth=3
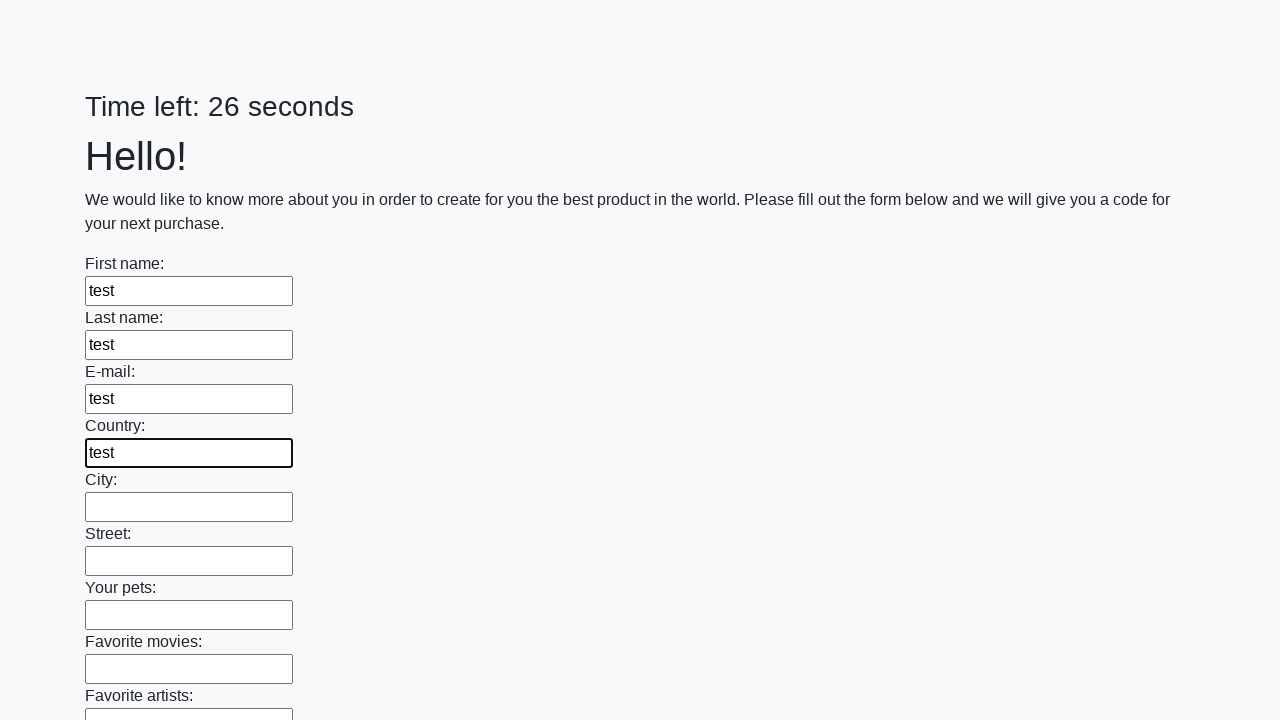

Filled a text input field with 'test' on input[type='text'] >> nth=4
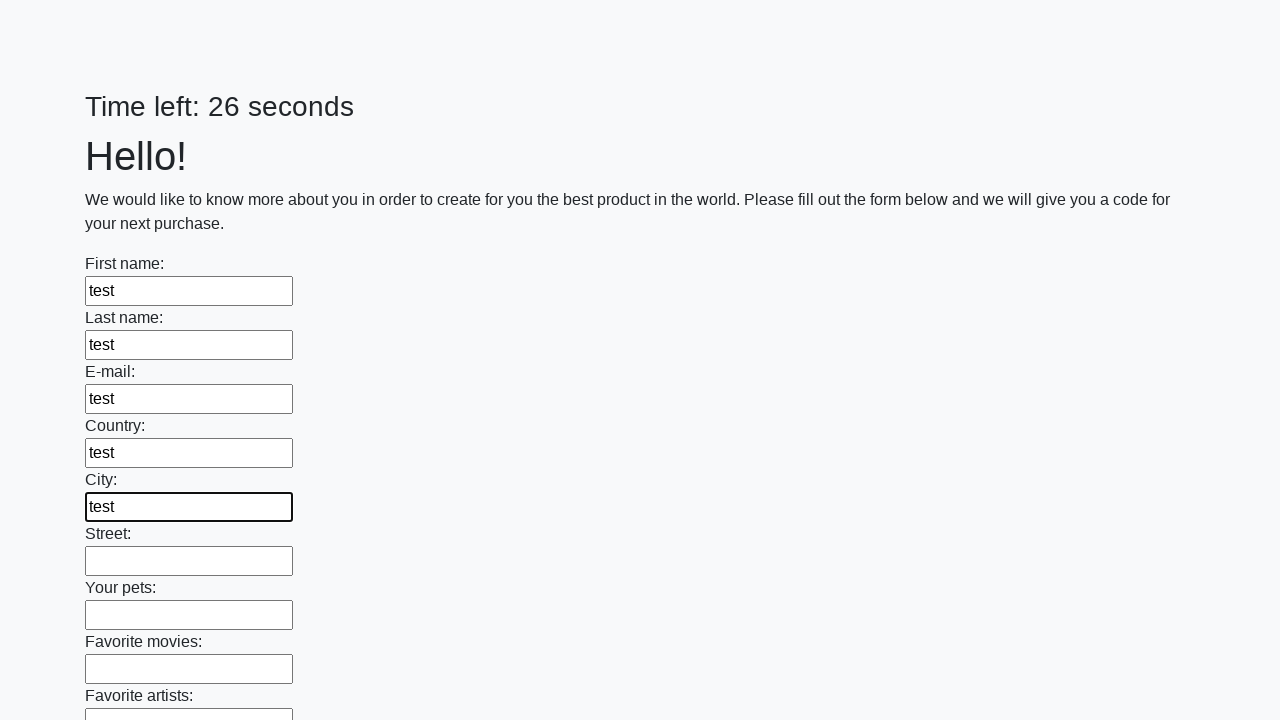

Filled a text input field with 'test' on input[type='text'] >> nth=5
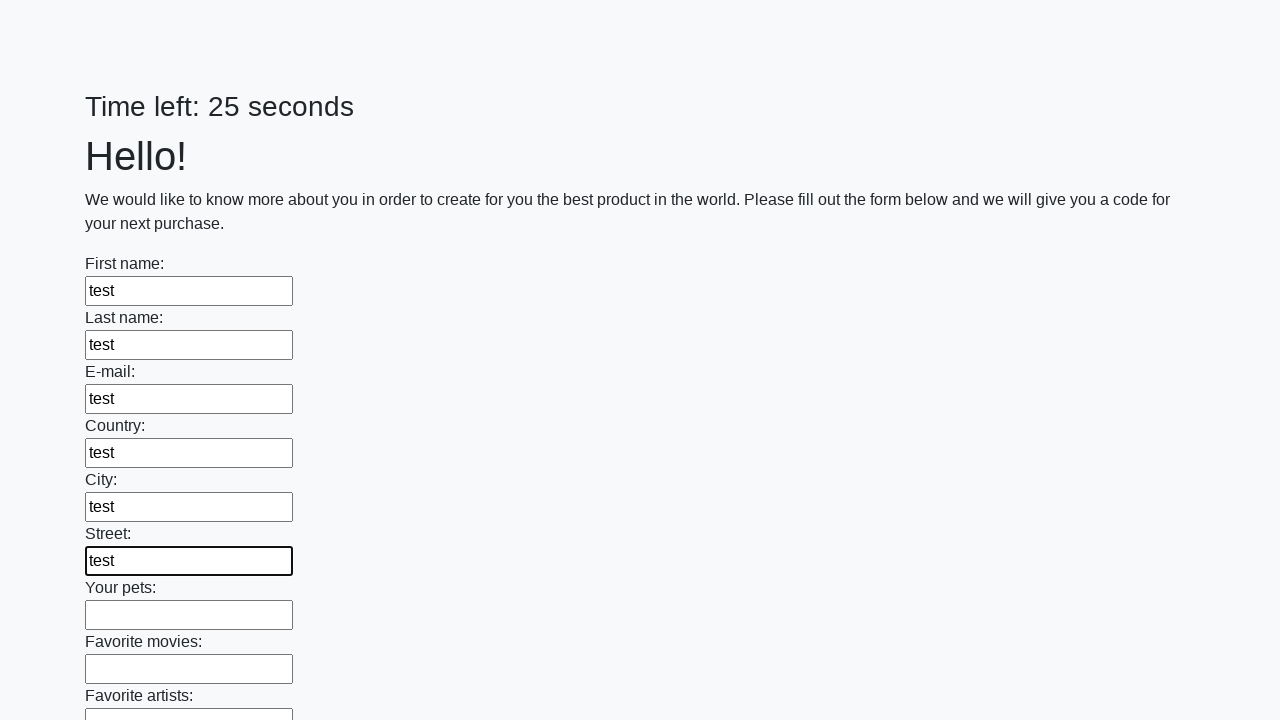

Filled a text input field with 'test' on input[type='text'] >> nth=6
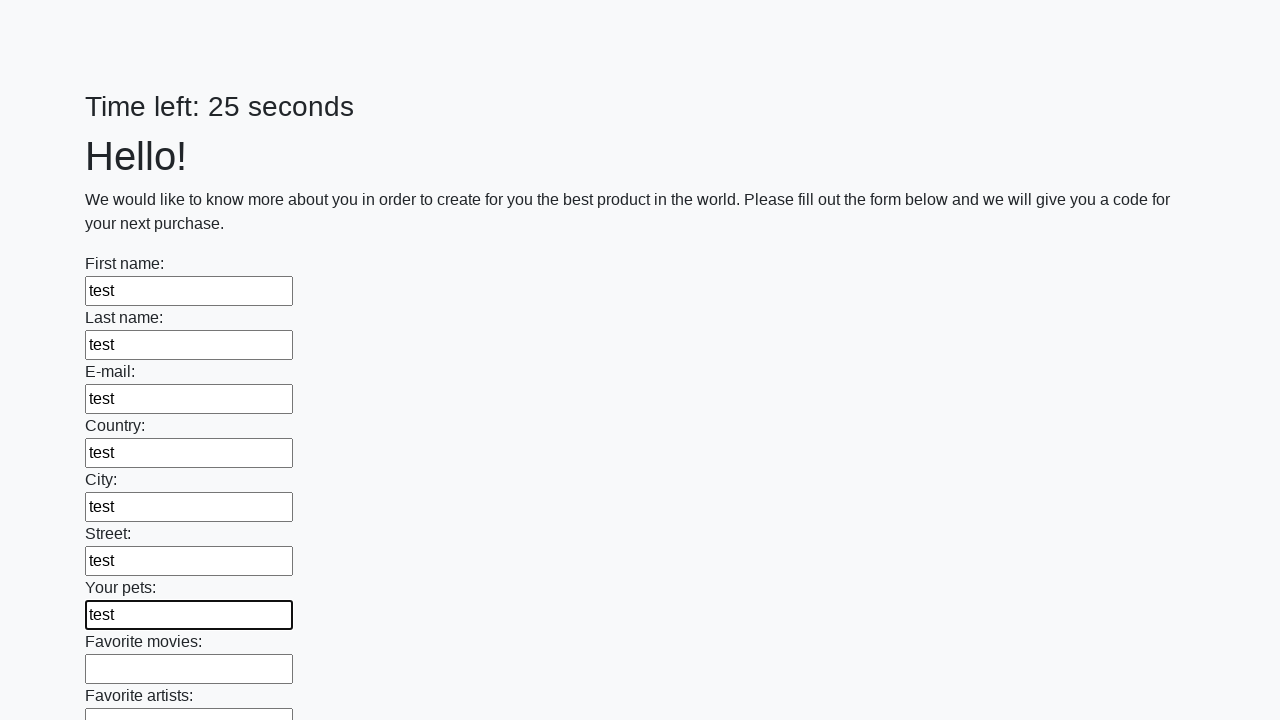

Filled a text input field with 'test' on input[type='text'] >> nth=7
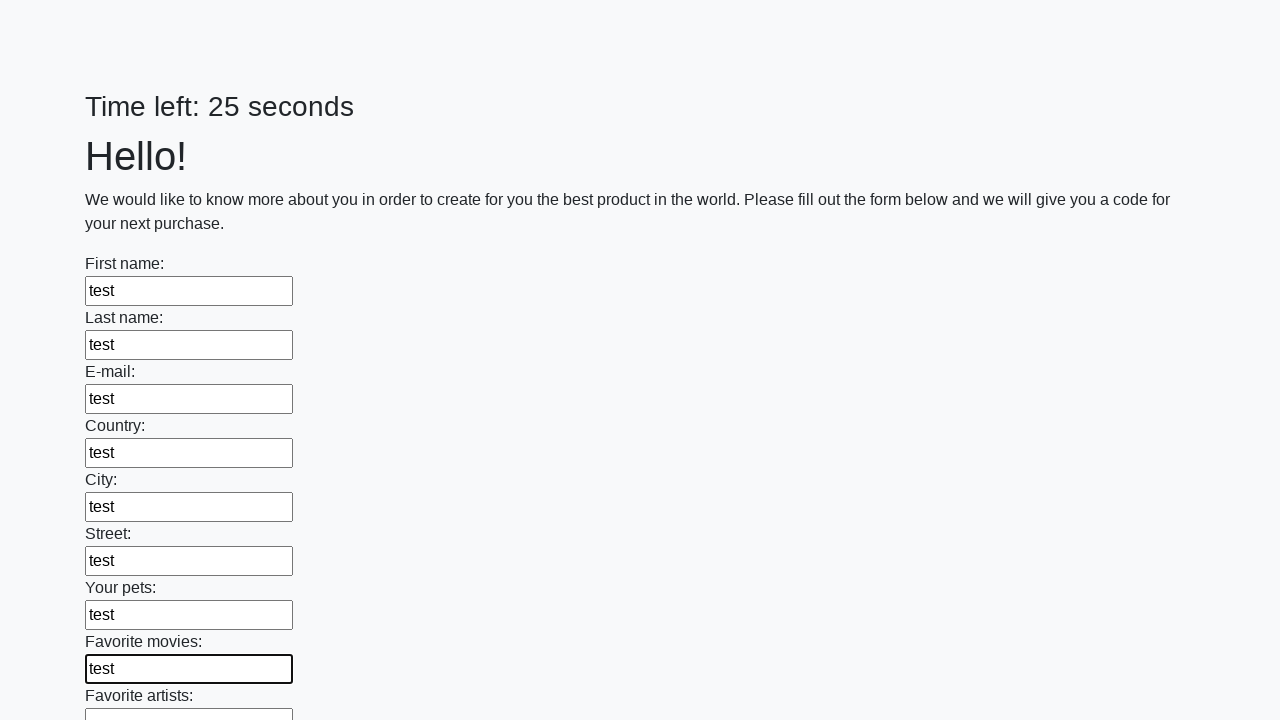

Filled a text input field with 'test' on input[type='text'] >> nth=8
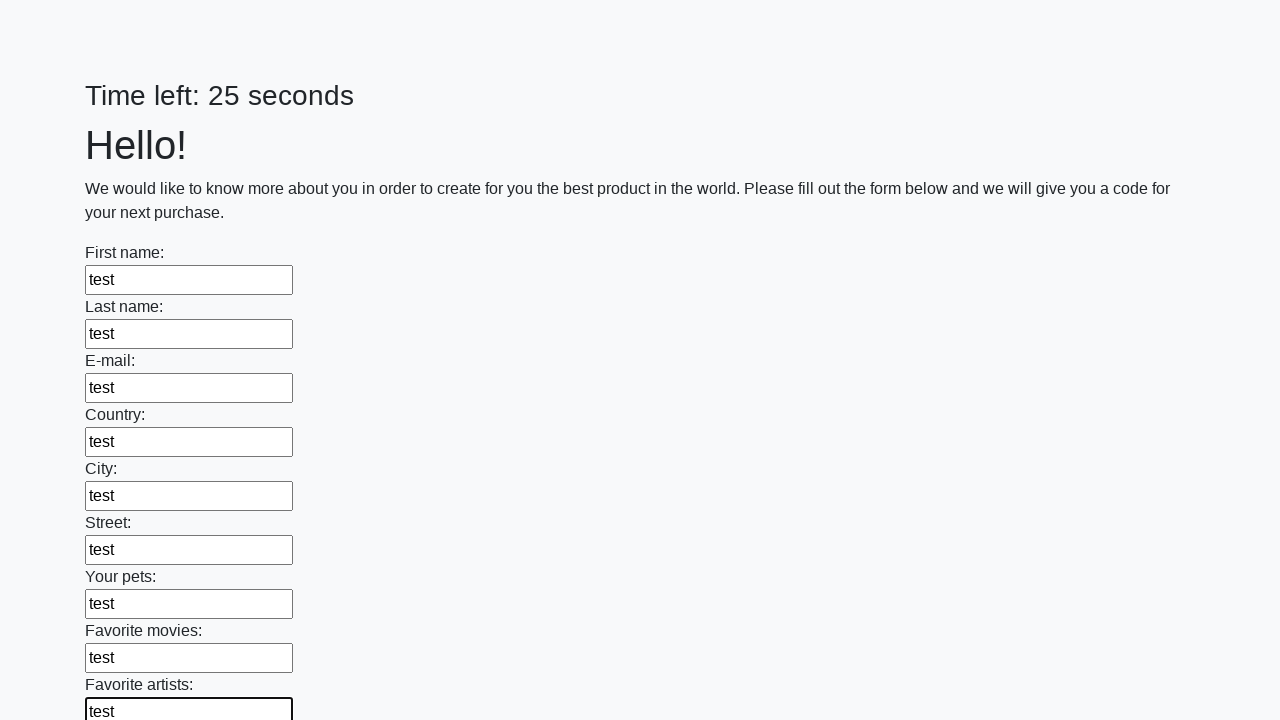

Filled a text input field with 'test' on input[type='text'] >> nth=9
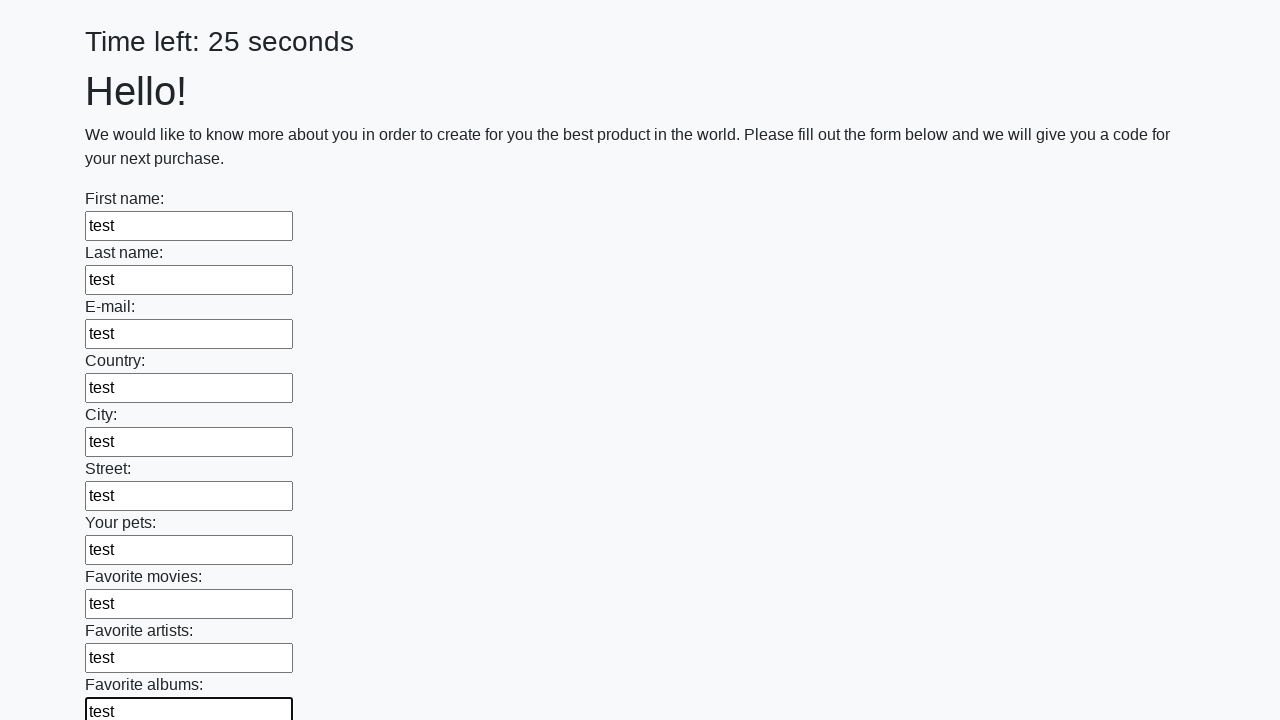

Filled a text input field with 'test' on input[type='text'] >> nth=10
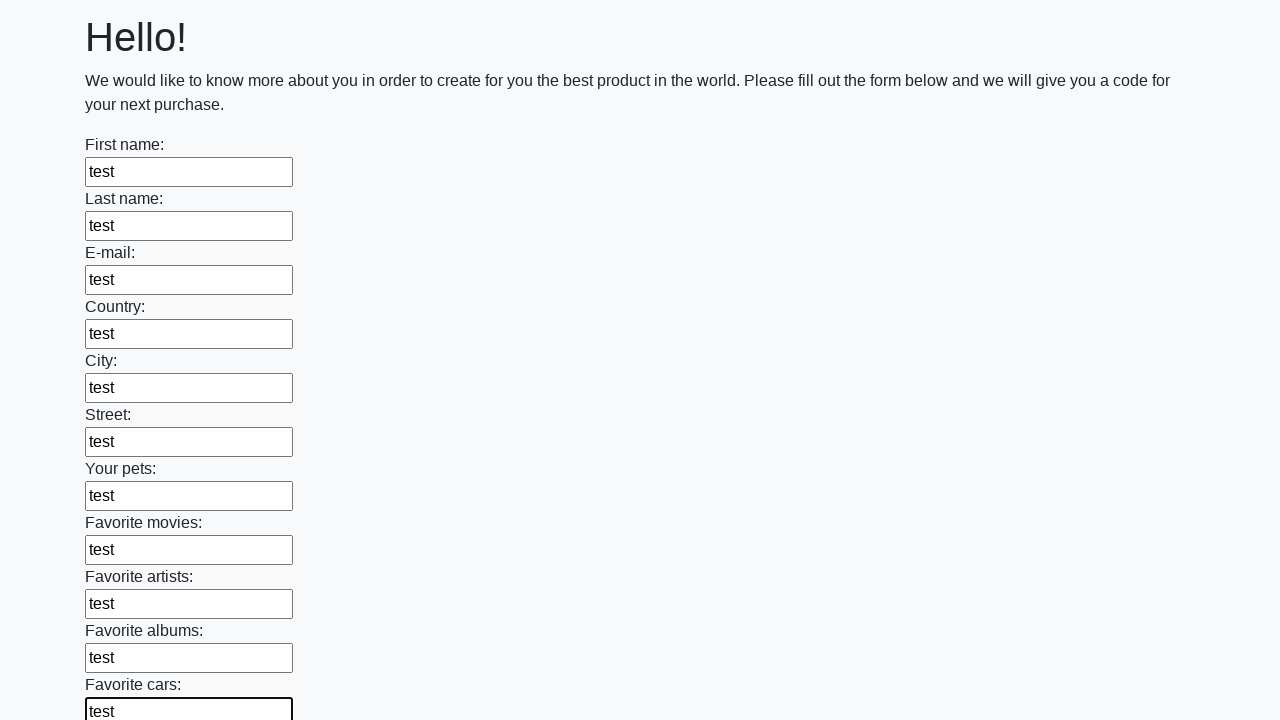

Filled a text input field with 'test' on input[type='text'] >> nth=11
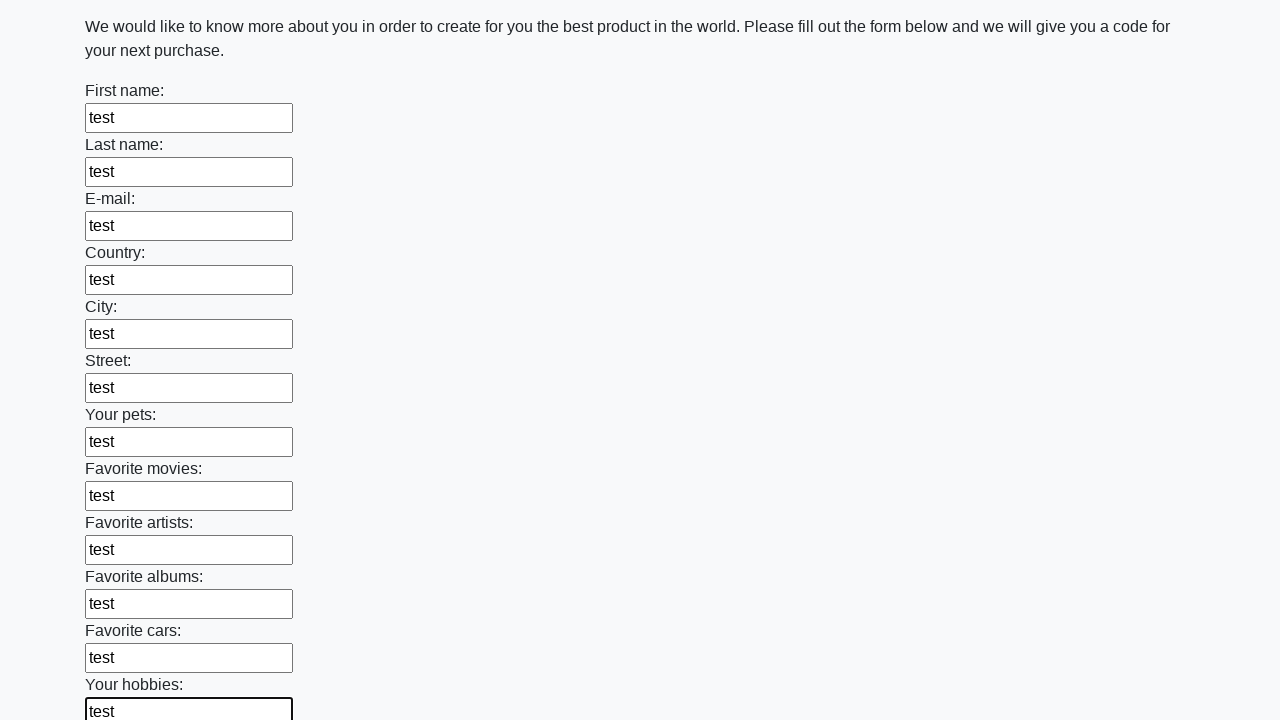

Filled a text input field with 'test' on input[type='text'] >> nth=12
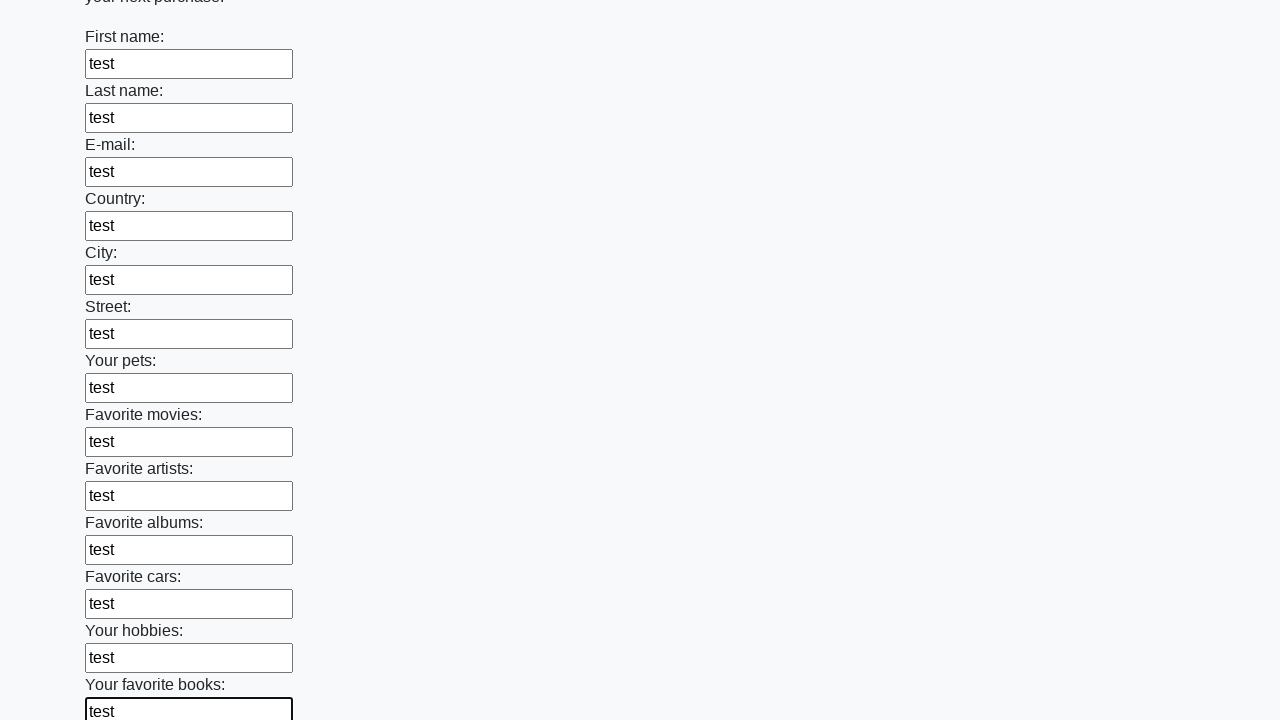

Filled a text input field with 'test' on input[type='text'] >> nth=13
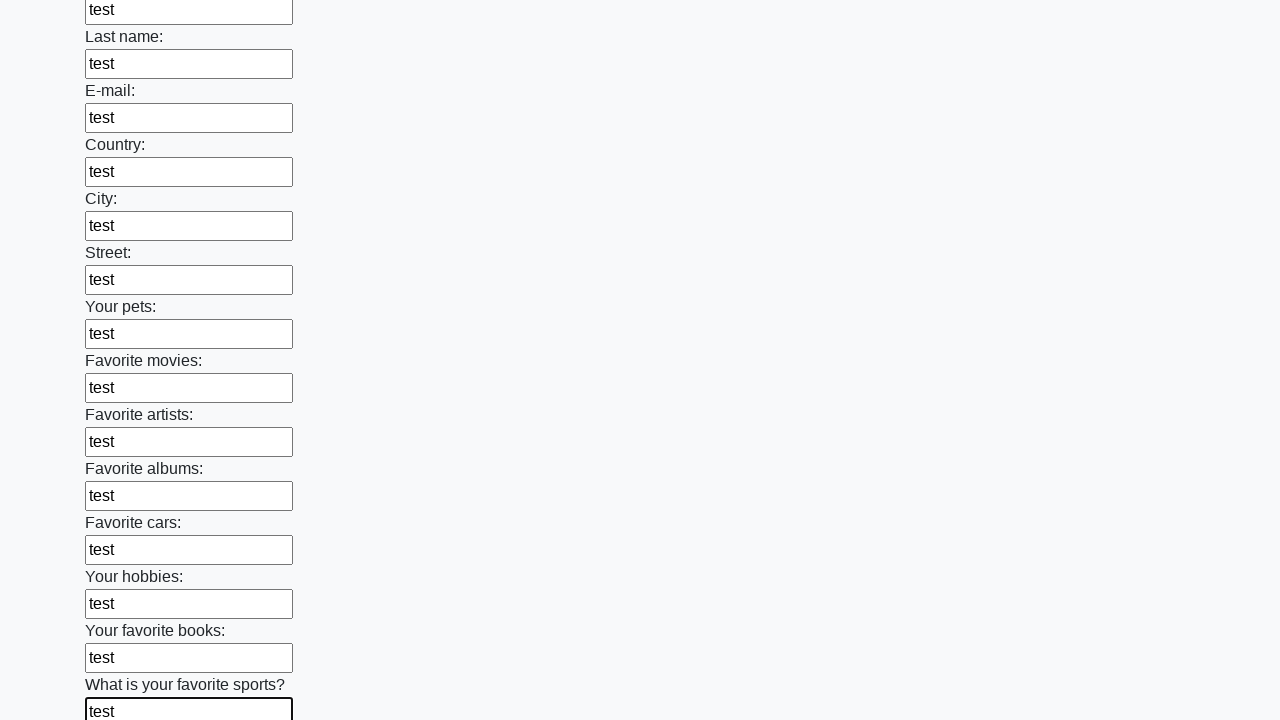

Filled a text input field with 'test' on input[type='text'] >> nth=14
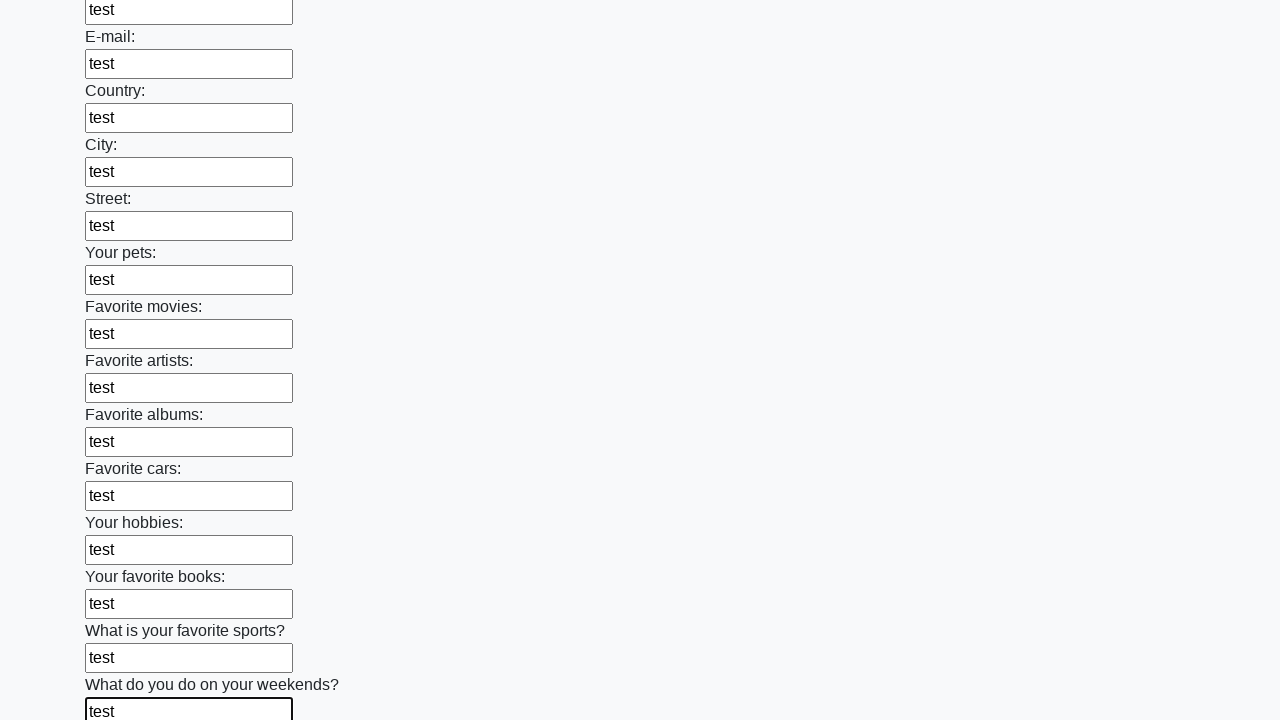

Filled a text input field with 'test' on input[type='text'] >> nth=15
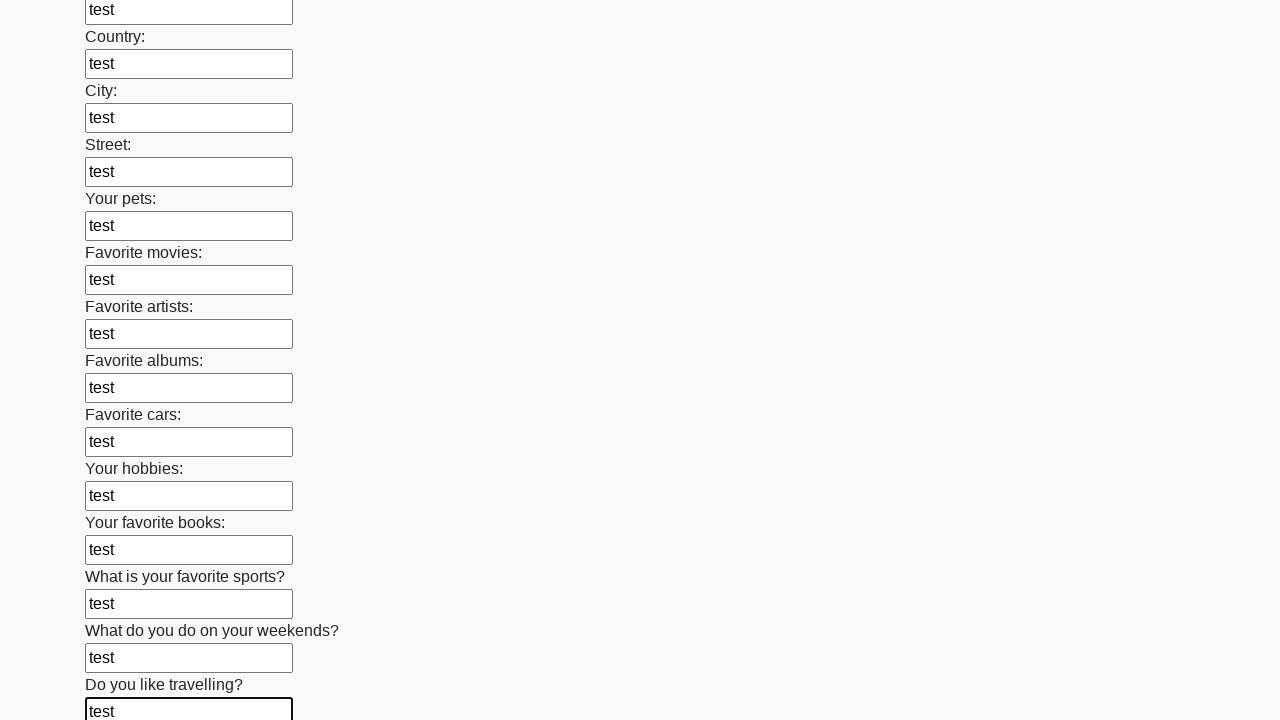

Filled a text input field with 'test' on input[type='text'] >> nth=16
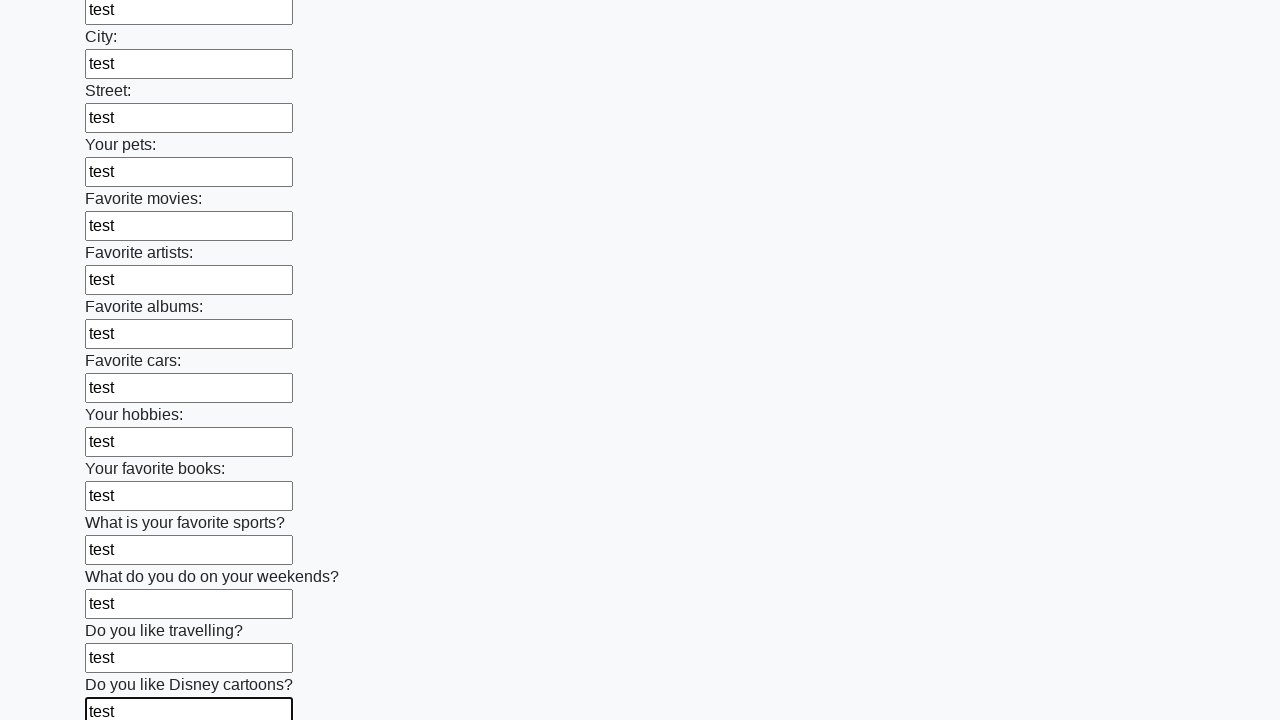

Filled a text input field with 'test' on input[type='text'] >> nth=17
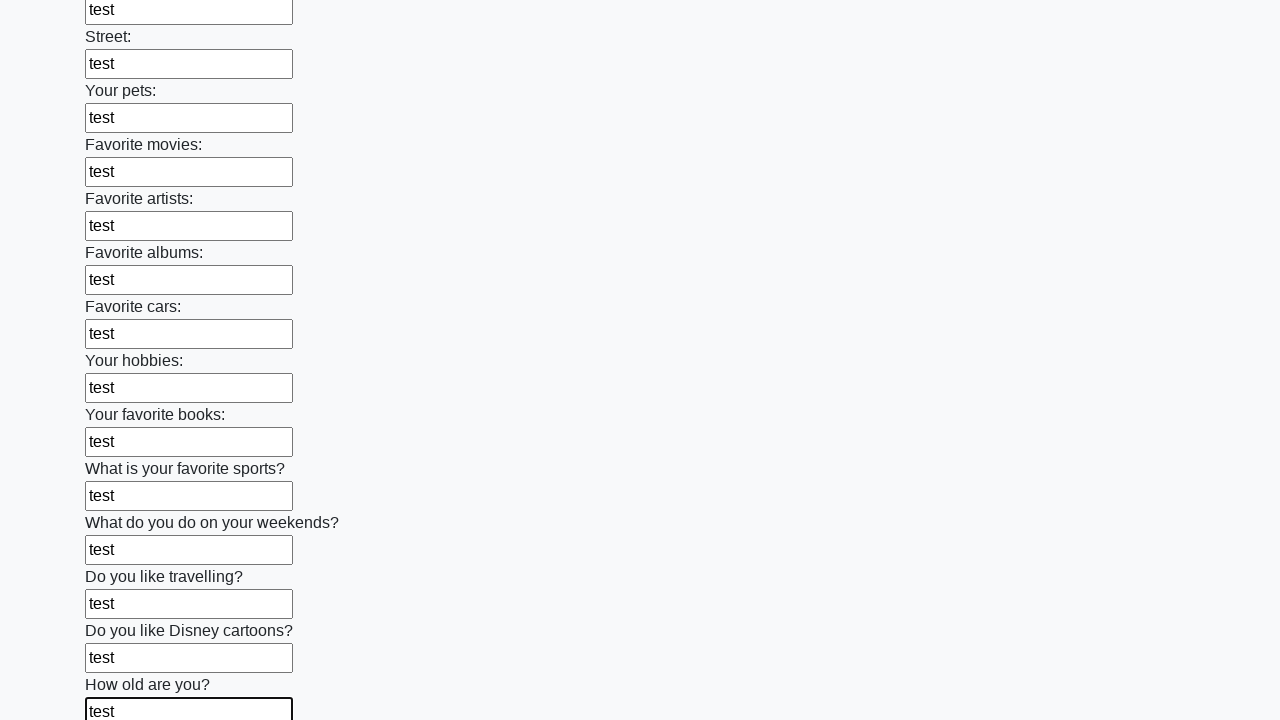

Filled a text input field with 'test' on input[type='text'] >> nth=18
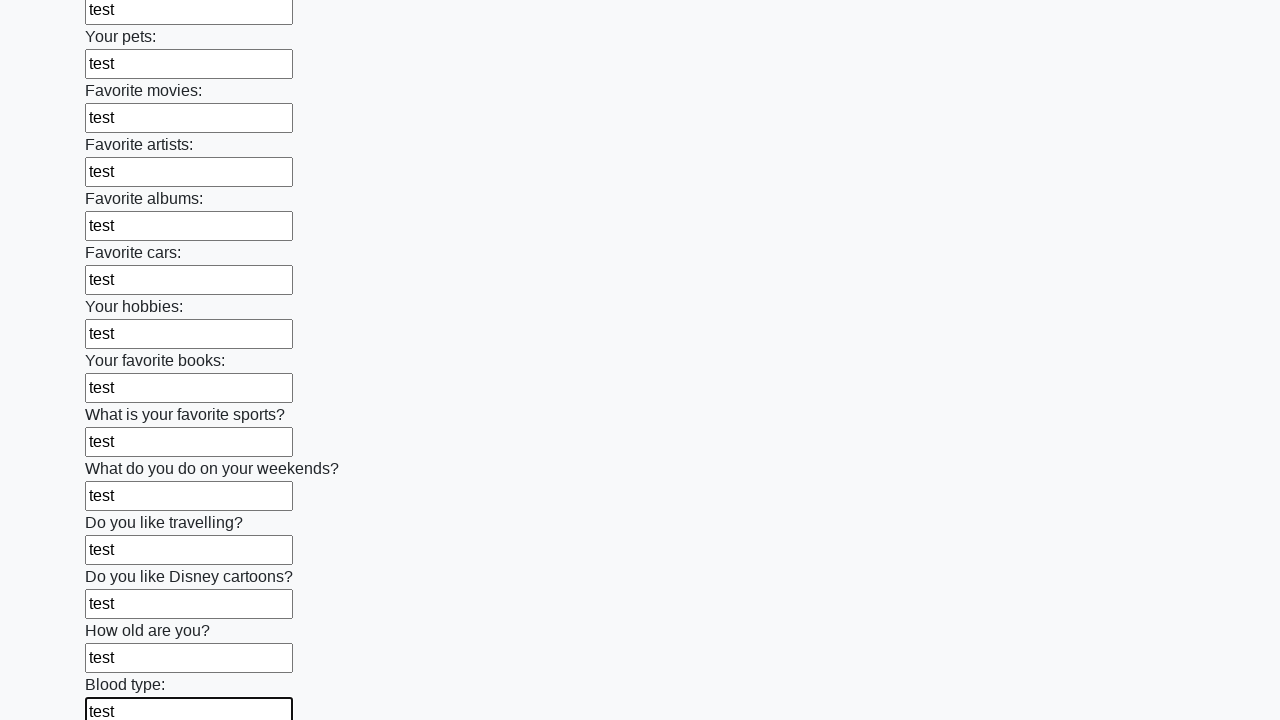

Filled a text input field with 'test' on input[type='text'] >> nth=19
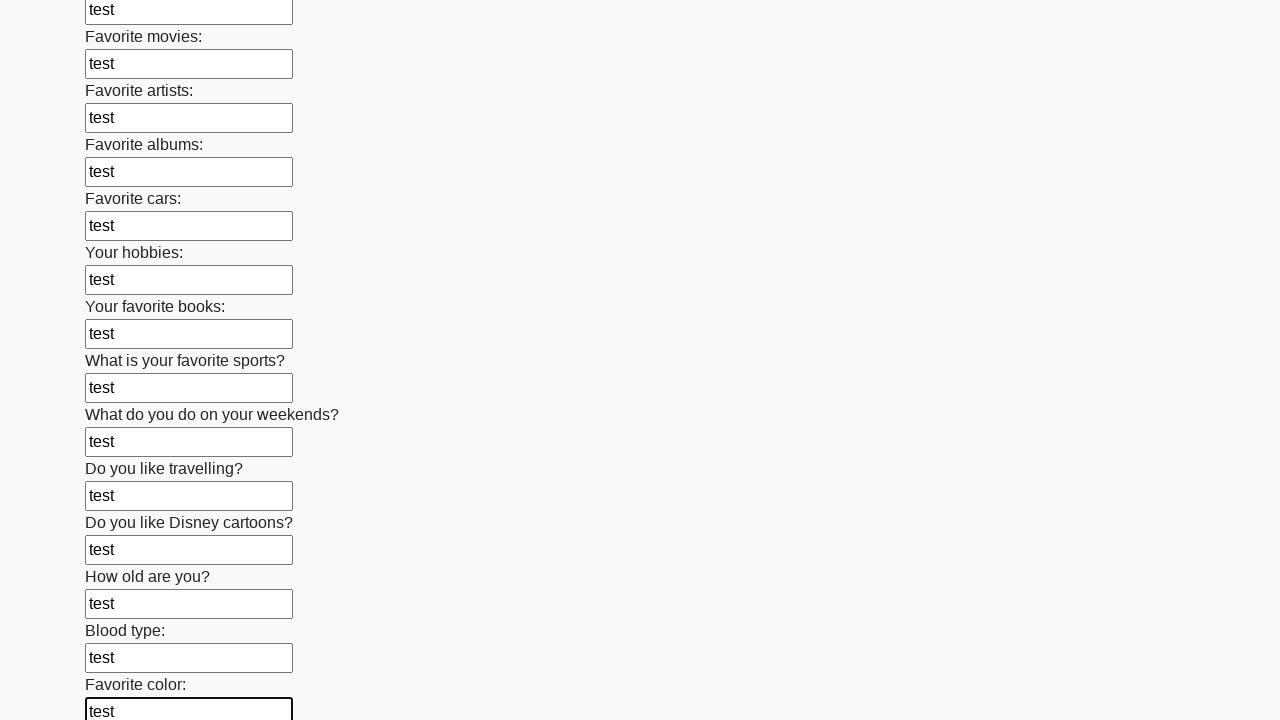

Filled a text input field with 'test' on input[type='text'] >> nth=20
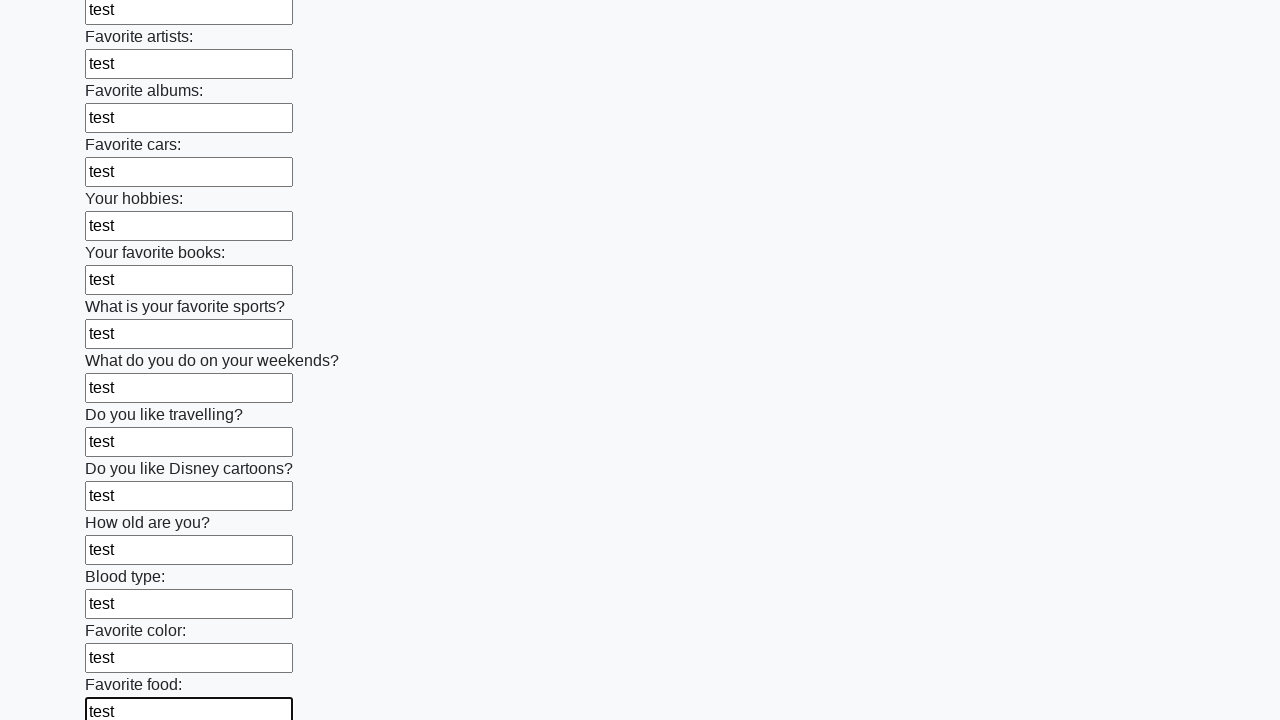

Filled a text input field with 'test' on input[type='text'] >> nth=21
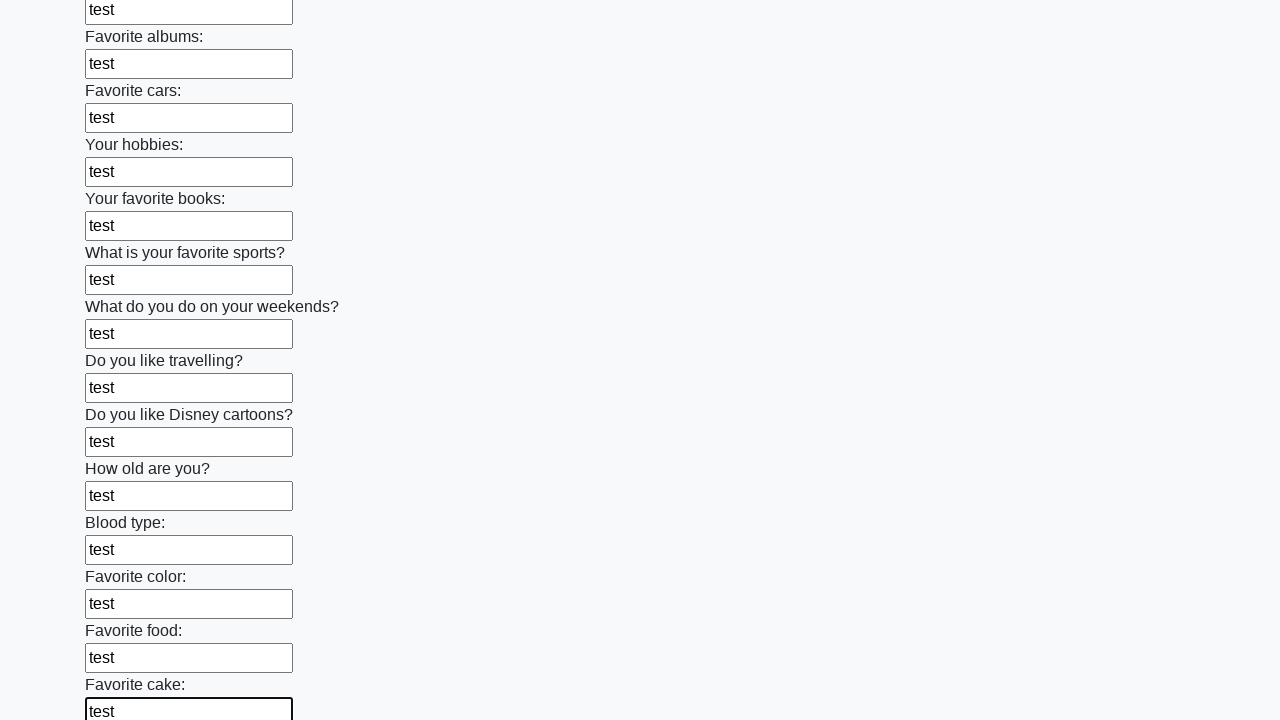

Filled a text input field with 'test' on input[type='text'] >> nth=22
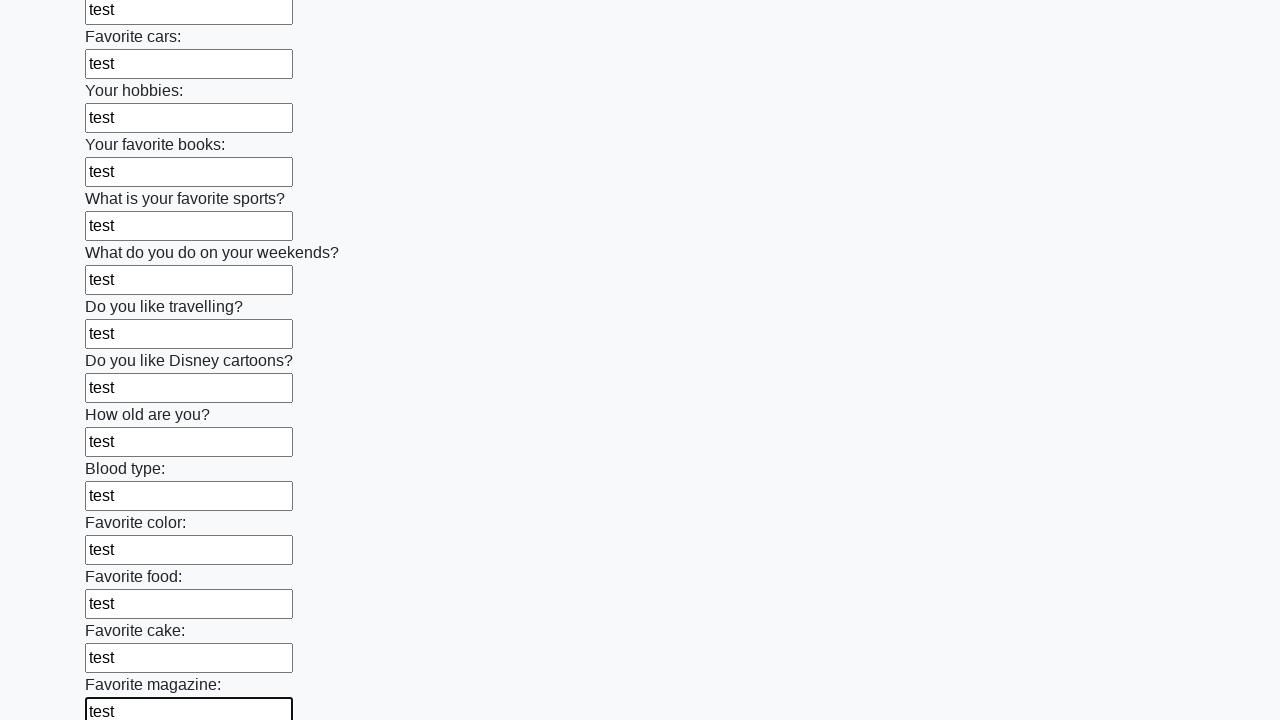

Filled a text input field with 'test' on input[type='text'] >> nth=23
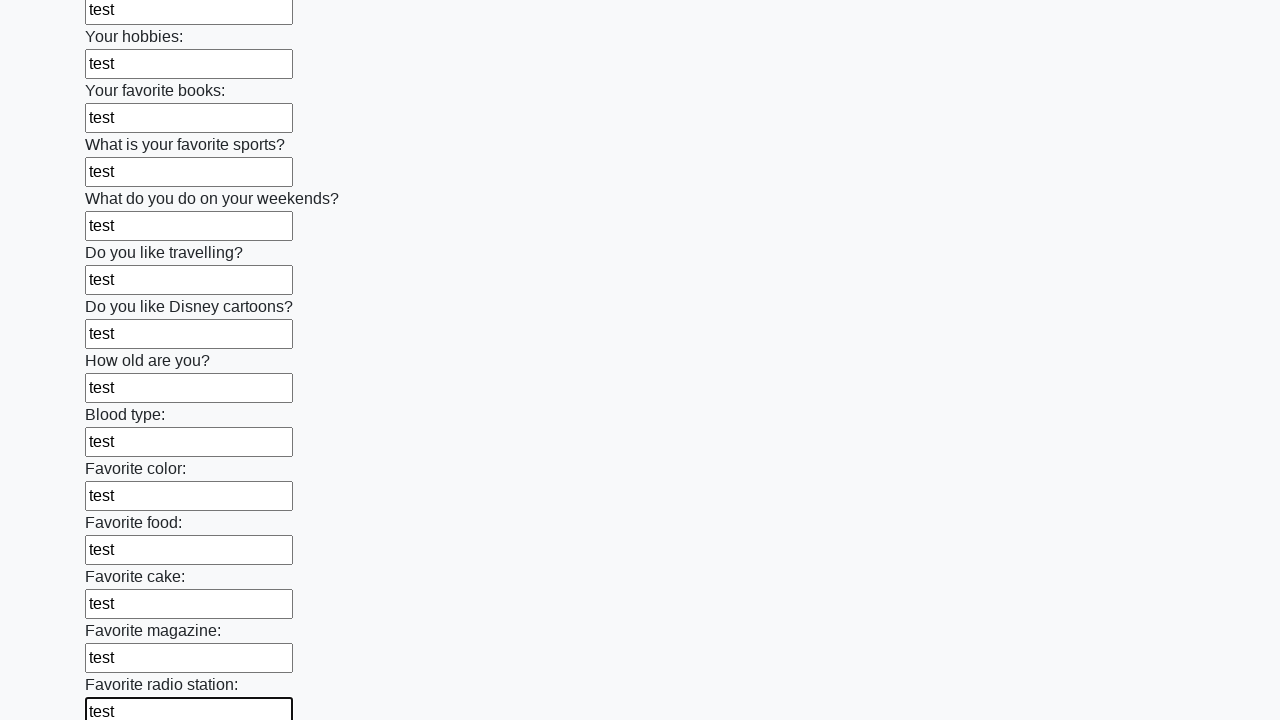

Filled a text input field with 'test' on input[type='text'] >> nth=24
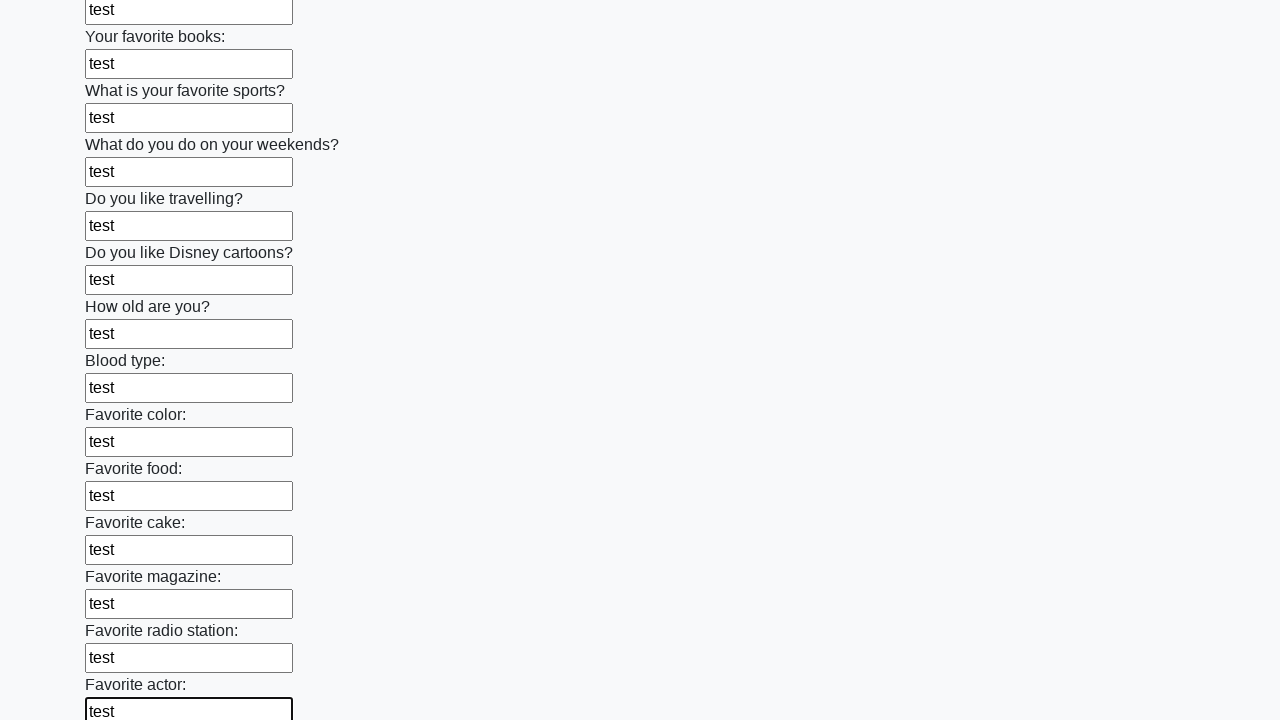

Filled a text input field with 'test' on input[type='text'] >> nth=25
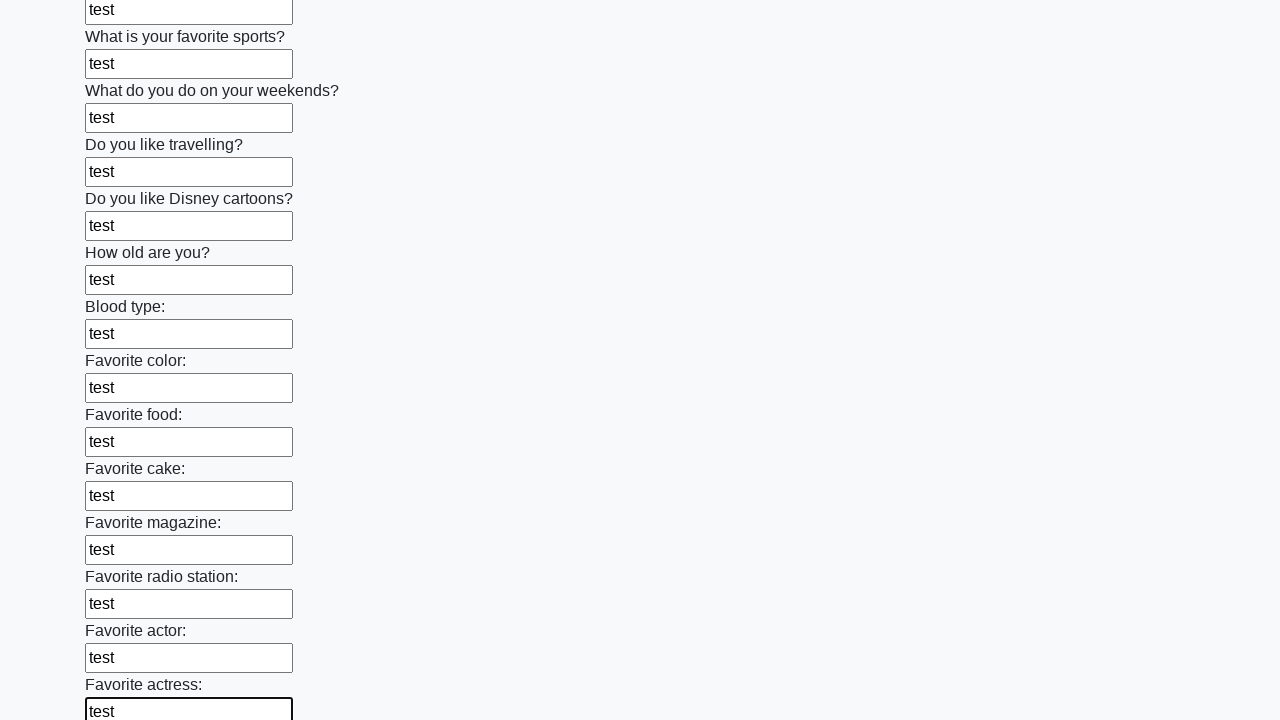

Filled a text input field with 'test' on input[type='text'] >> nth=26
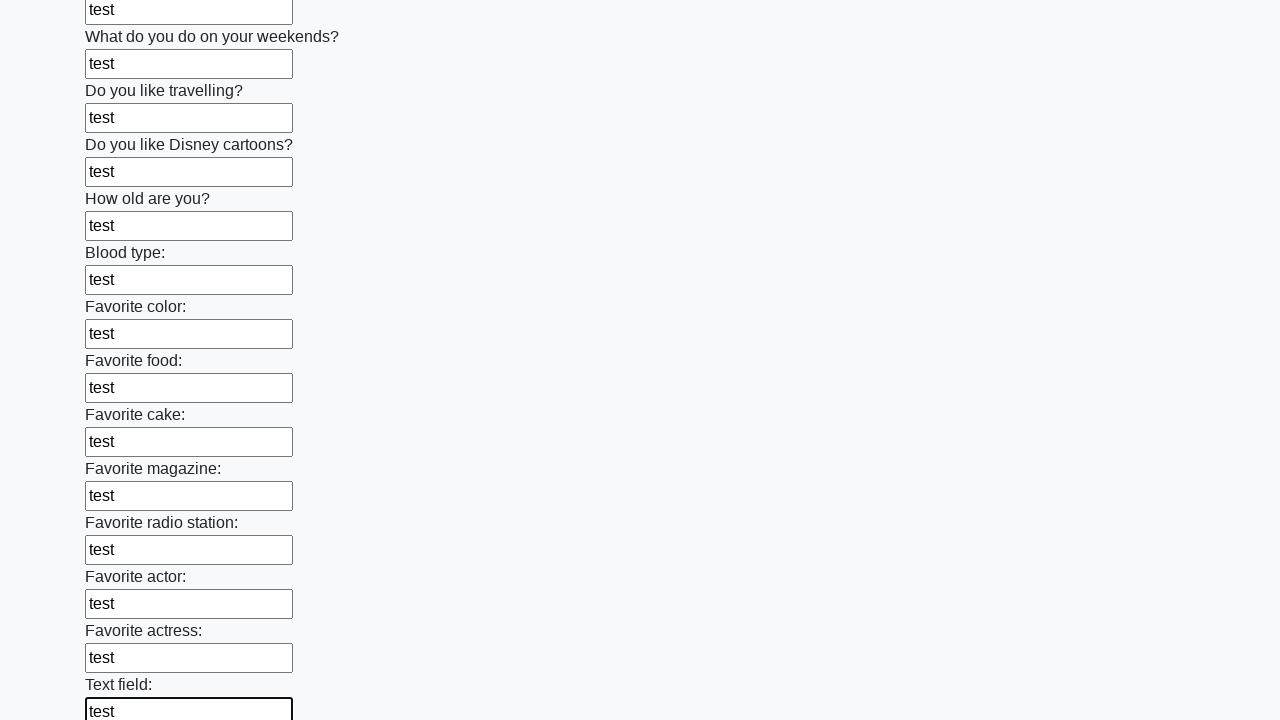

Filled a text input field with 'test' on input[type='text'] >> nth=27
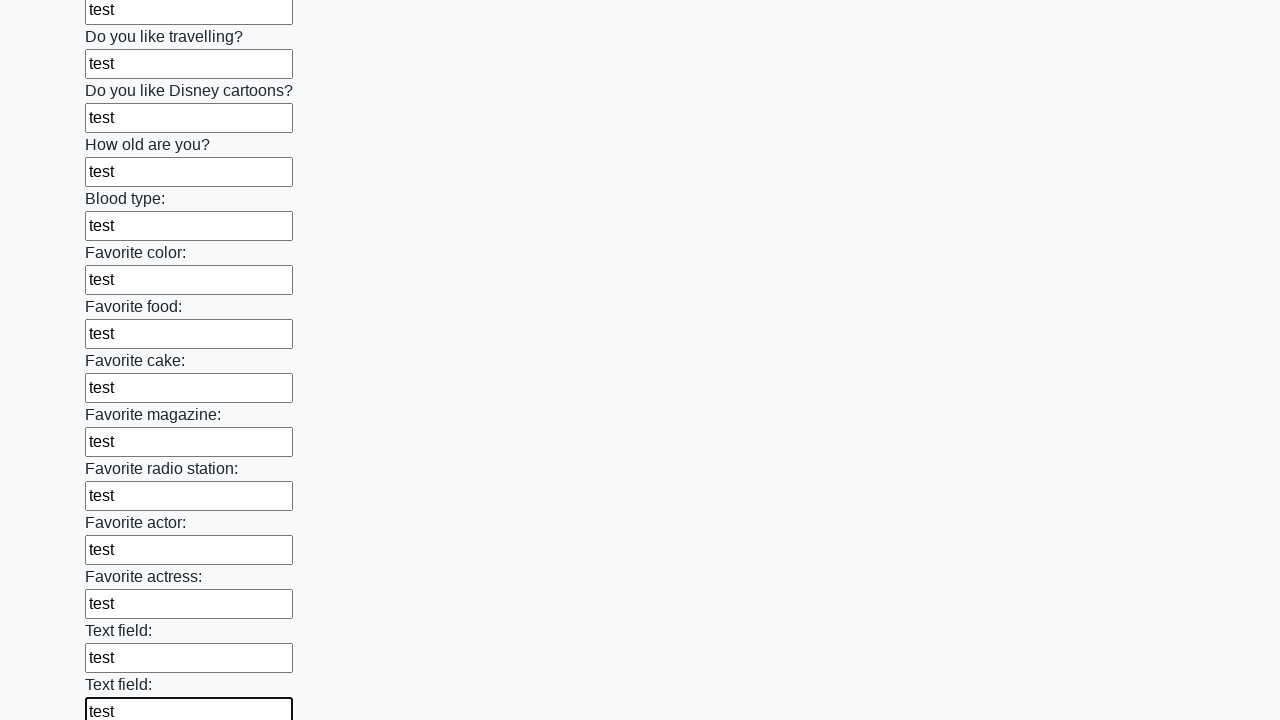

Filled a text input field with 'test' on input[type='text'] >> nth=28
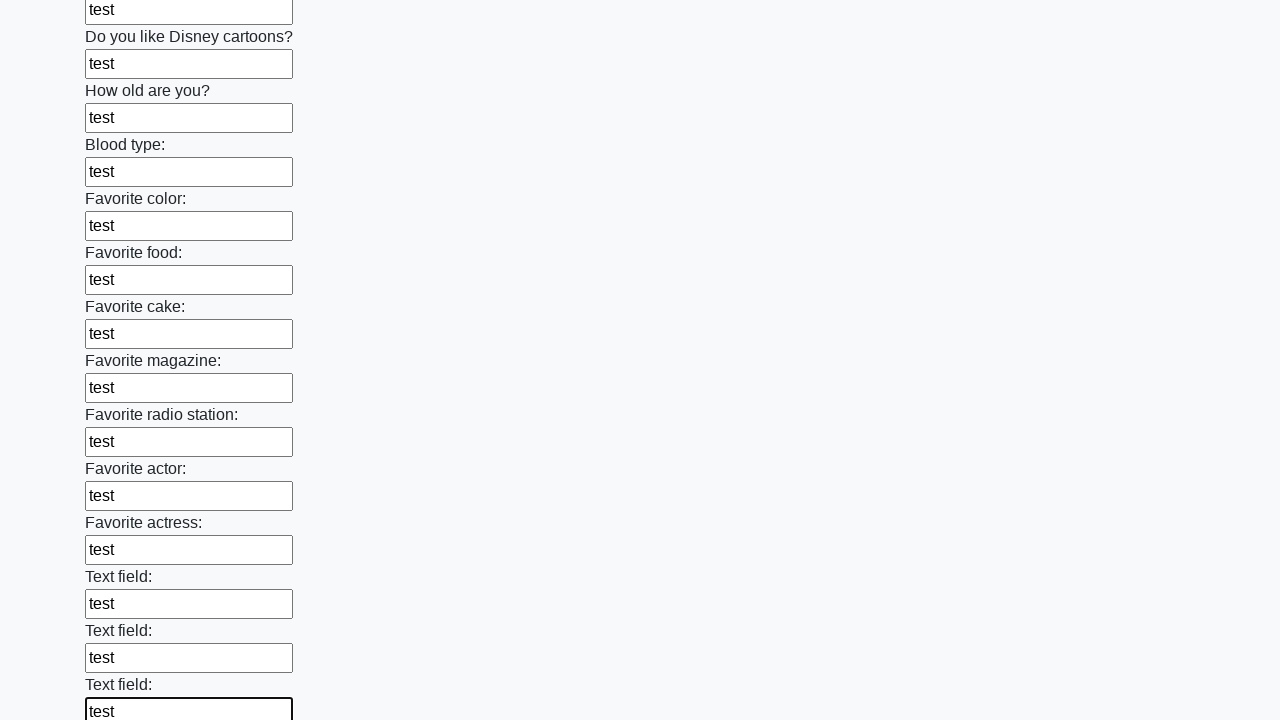

Filled a text input field with 'test' on input[type='text'] >> nth=29
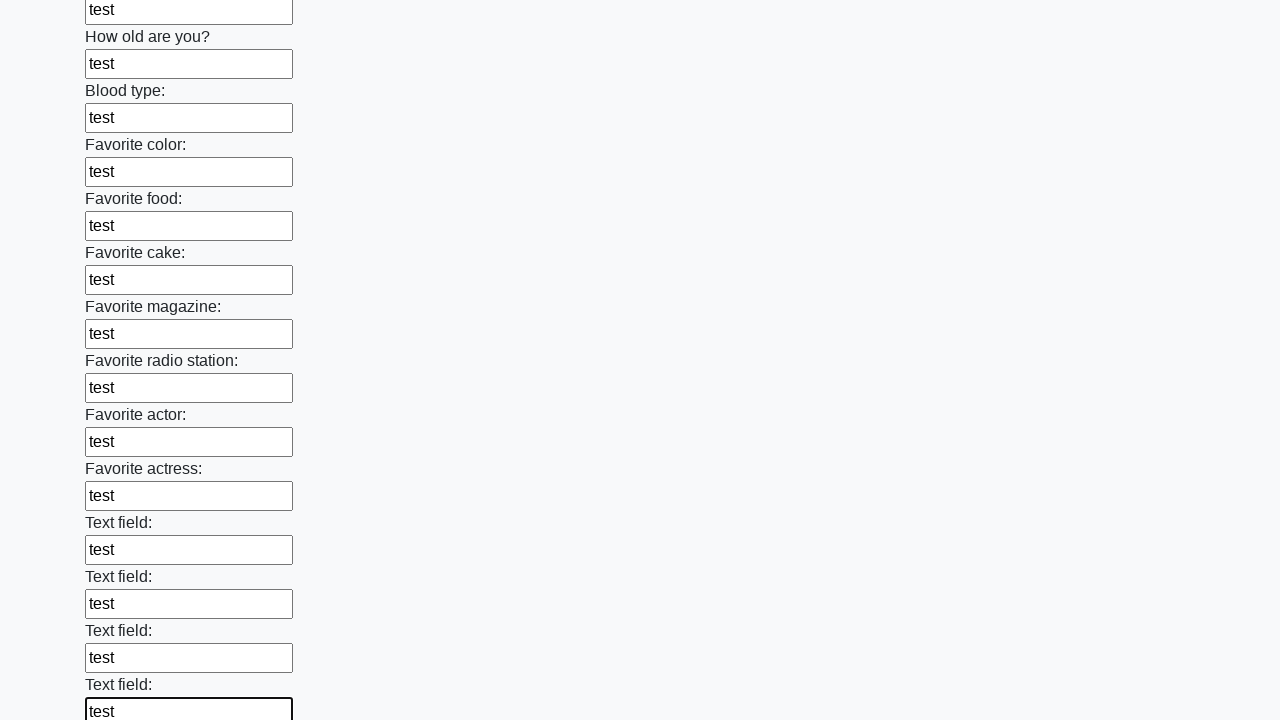

Filled a text input field with 'test' on input[type='text'] >> nth=30
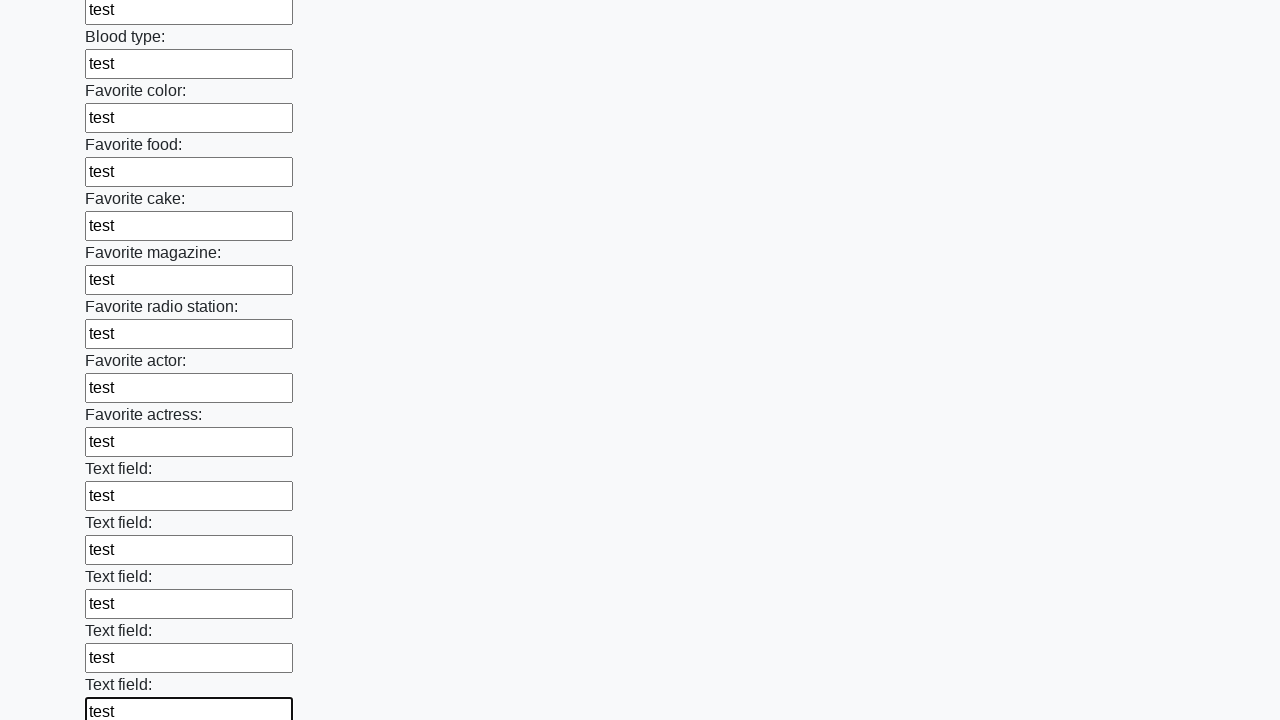

Filled a text input field with 'test' on input[type='text'] >> nth=31
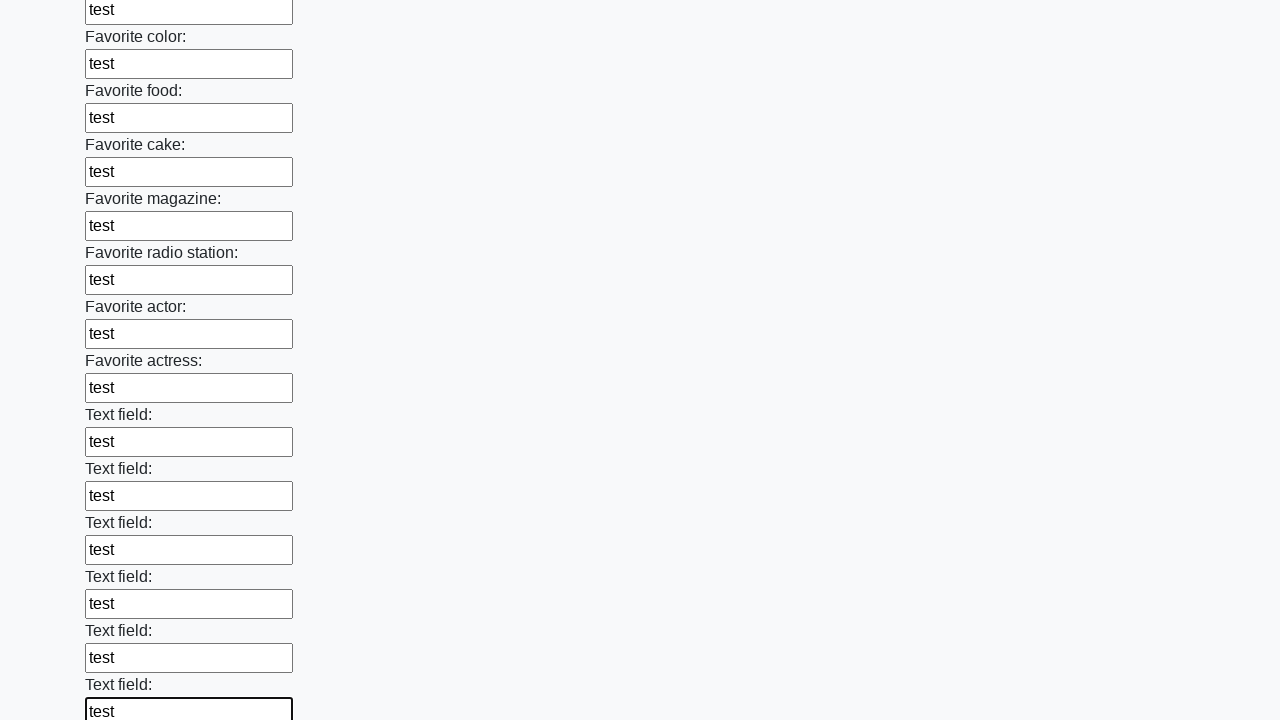

Filled a text input field with 'test' on input[type='text'] >> nth=32
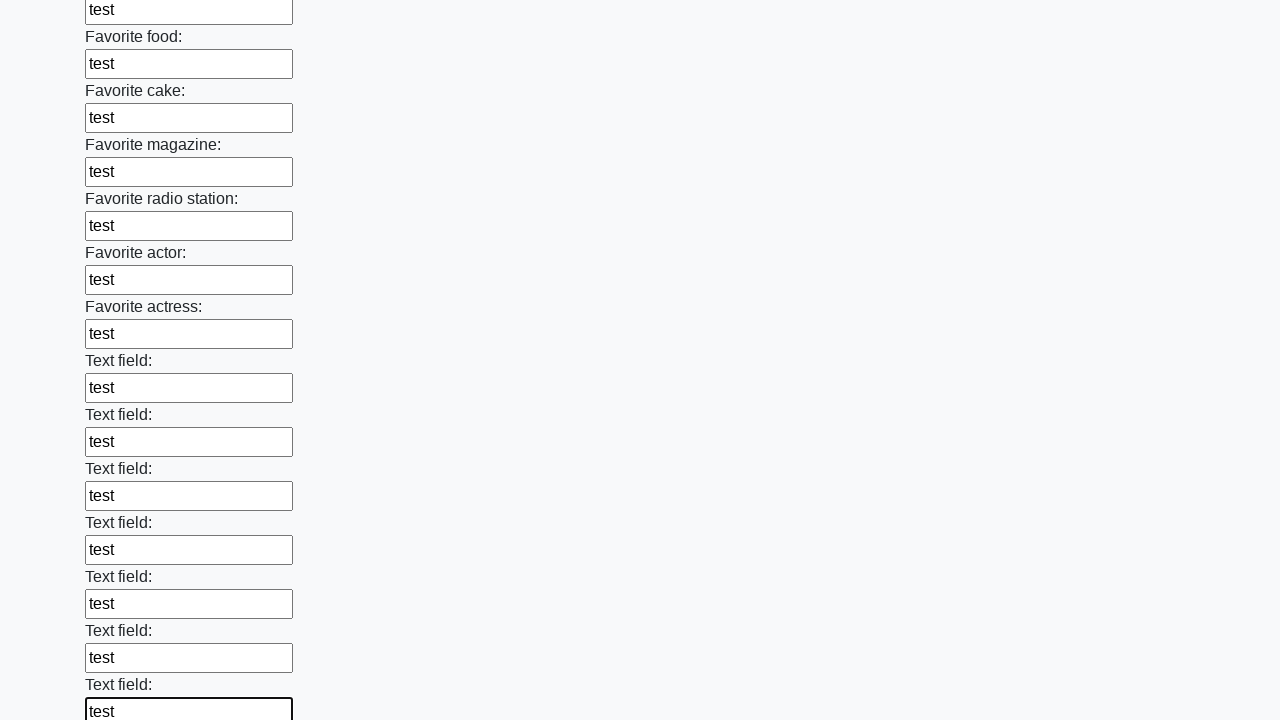

Filled a text input field with 'test' on input[type='text'] >> nth=33
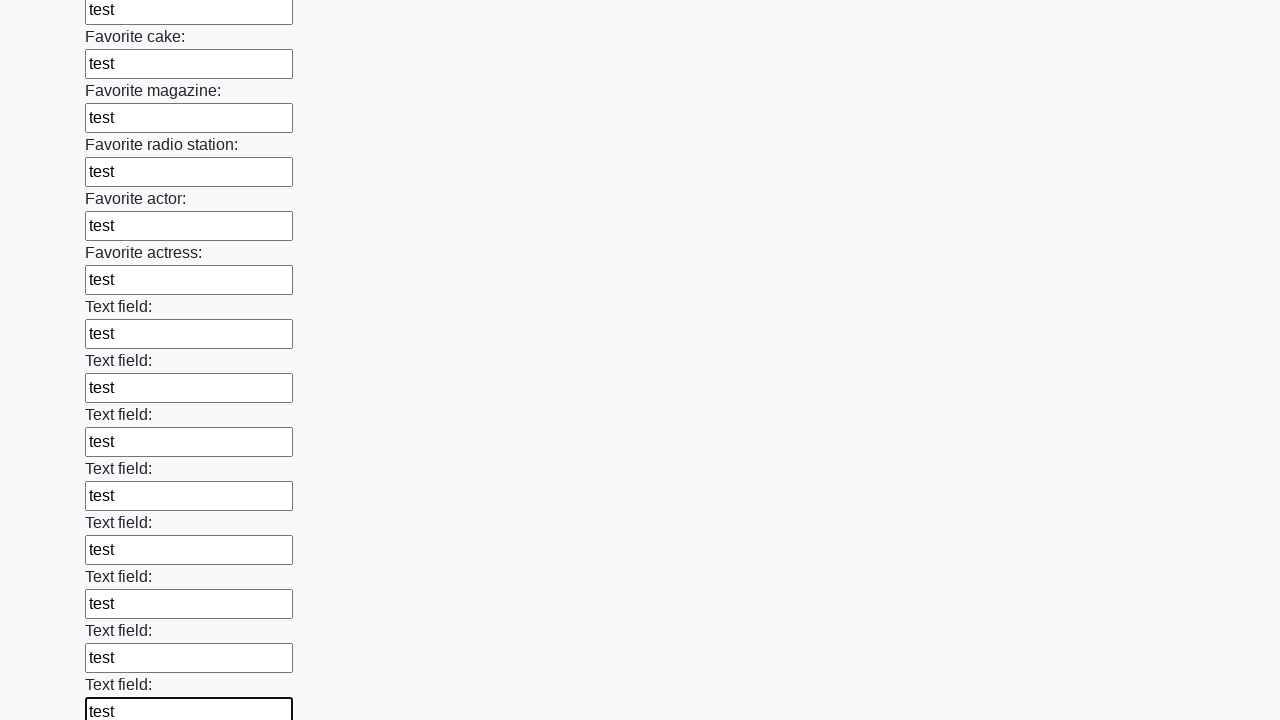

Filled a text input field with 'test' on input[type='text'] >> nth=34
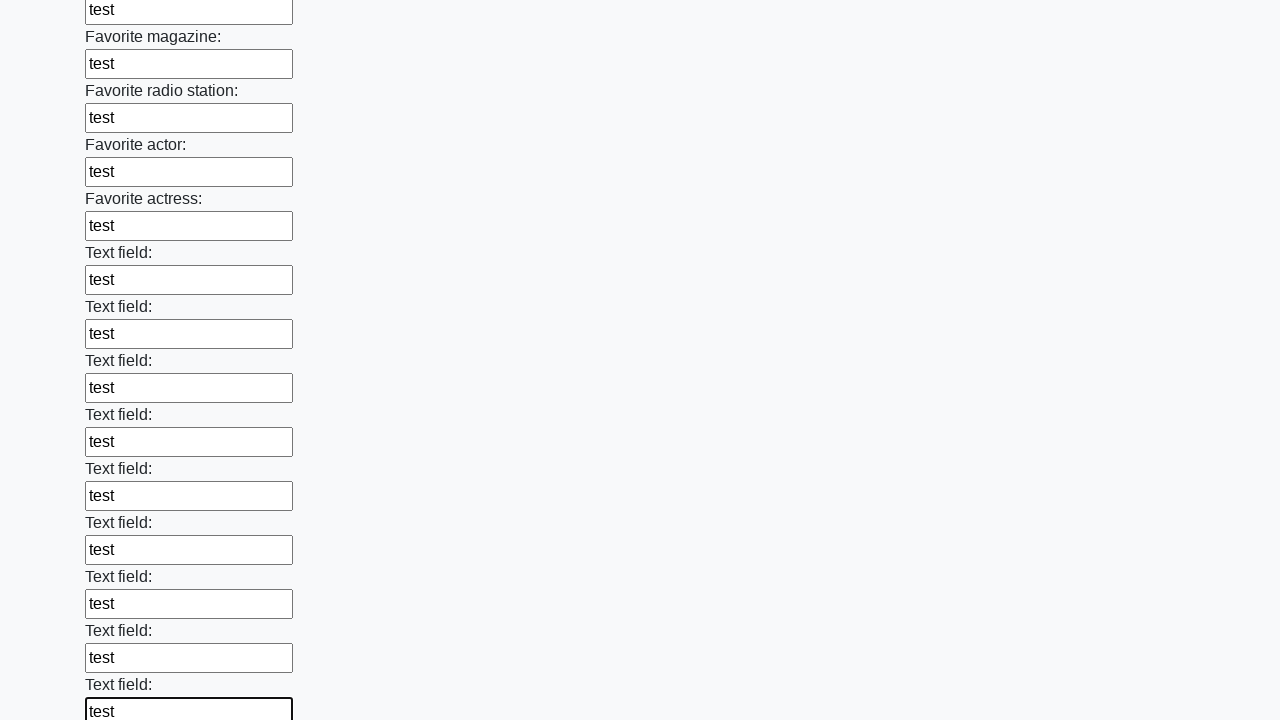

Filled a text input field with 'test' on input[type='text'] >> nth=35
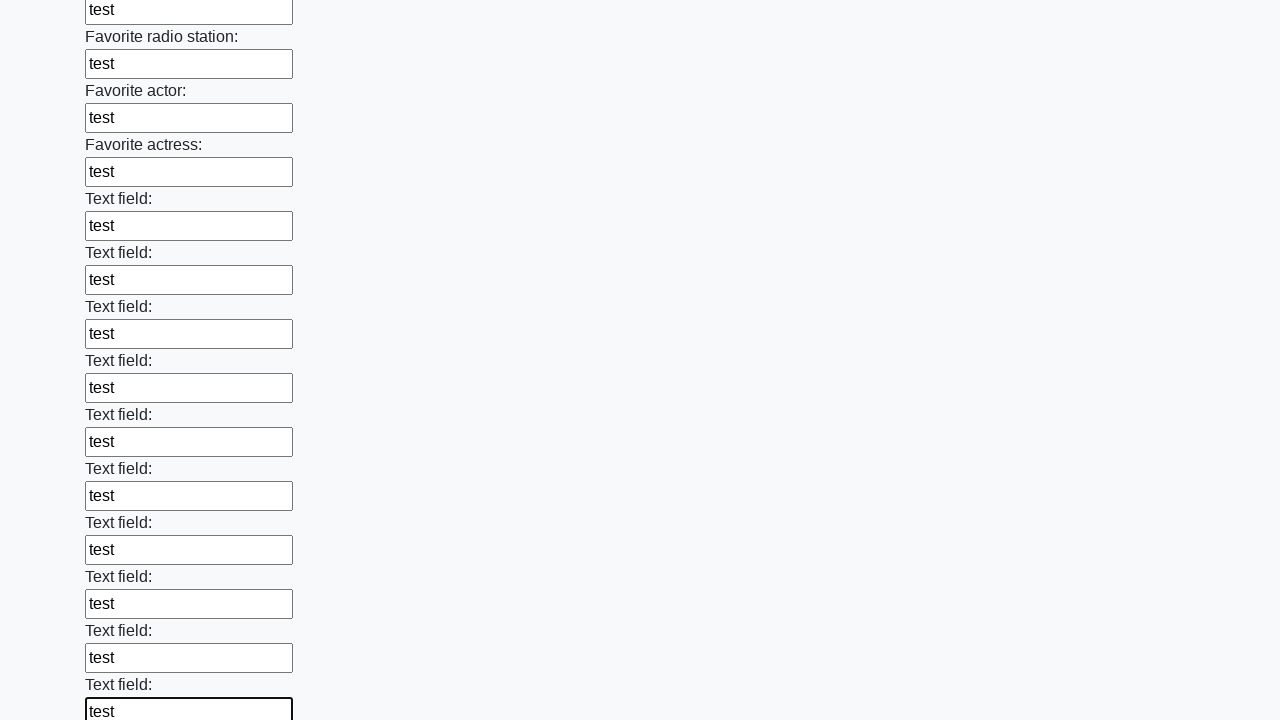

Filled a text input field with 'test' on input[type='text'] >> nth=36
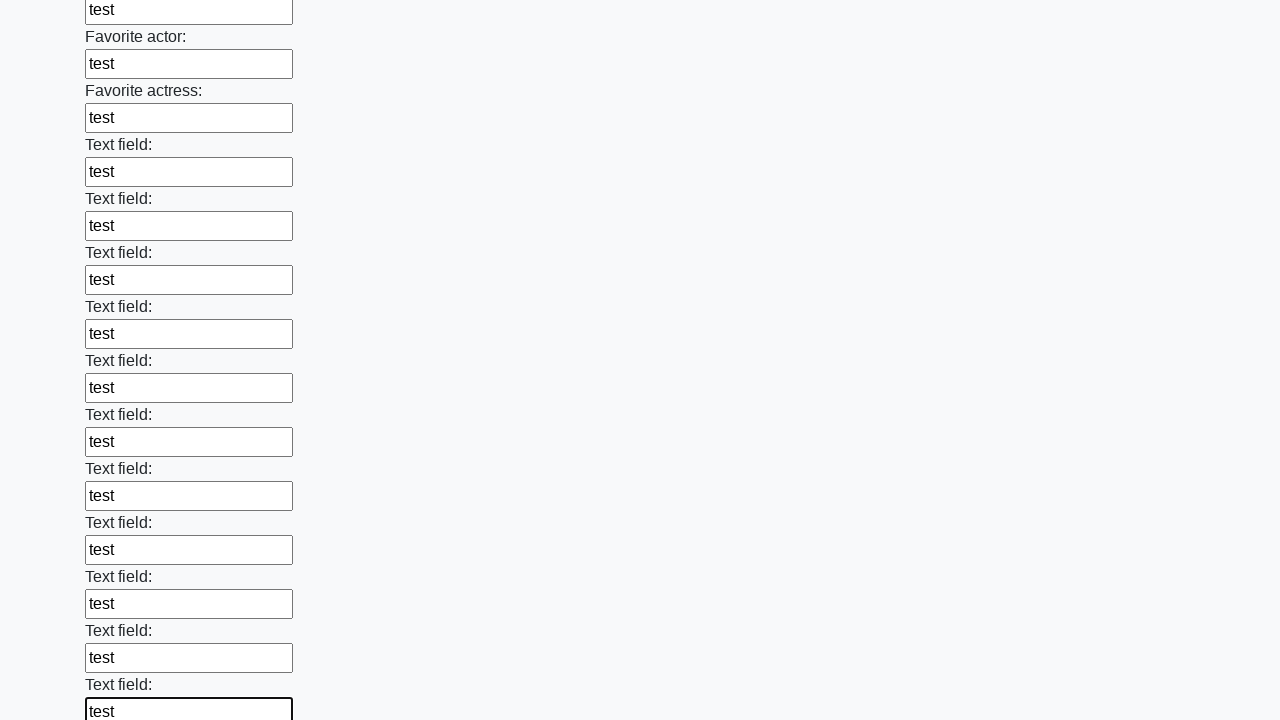

Filled a text input field with 'test' on input[type='text'] >> nth=37
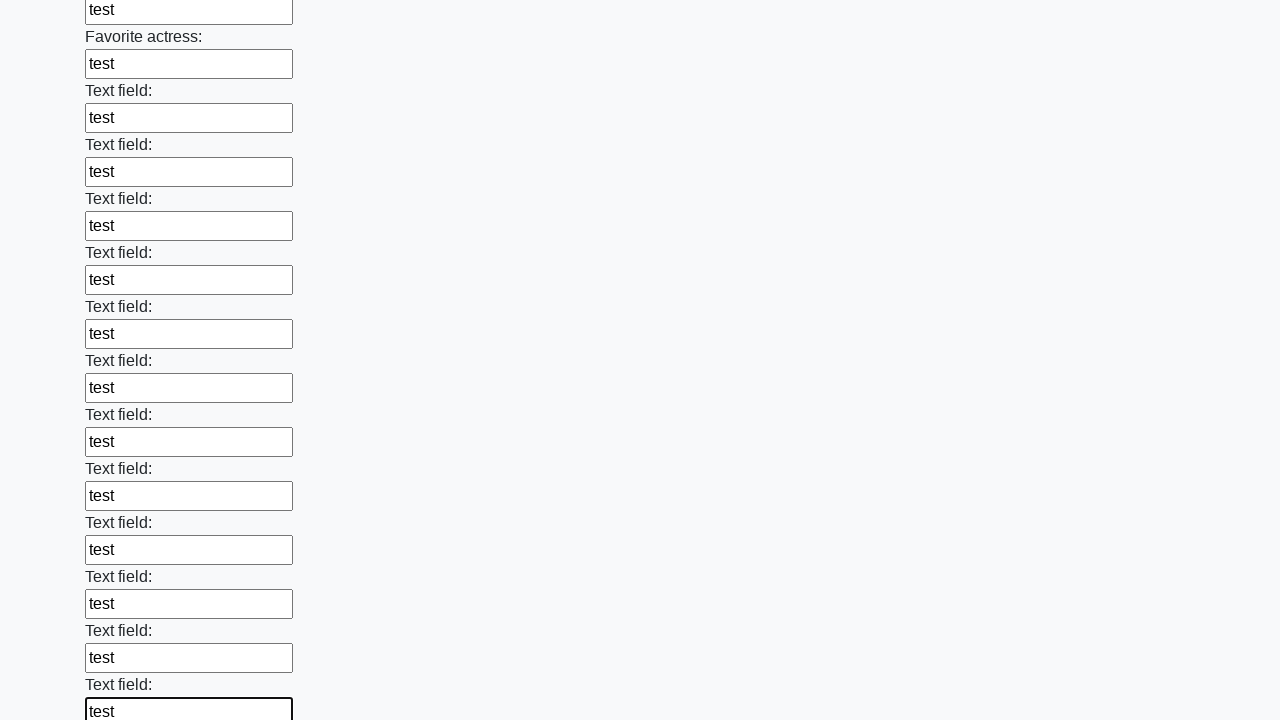

Filled a text input field with 'test' on input[type='text'] >> nth=38
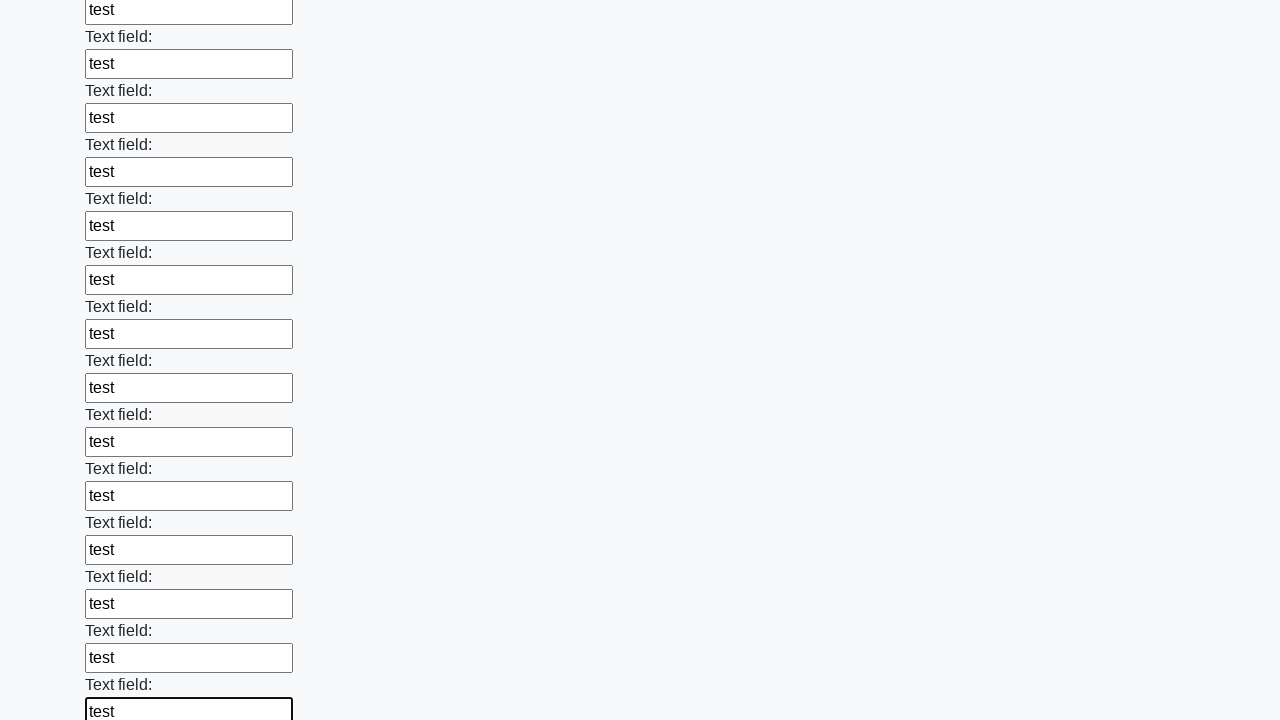

Filled a text input field with 'test' on input[type='text'] >> nth=39
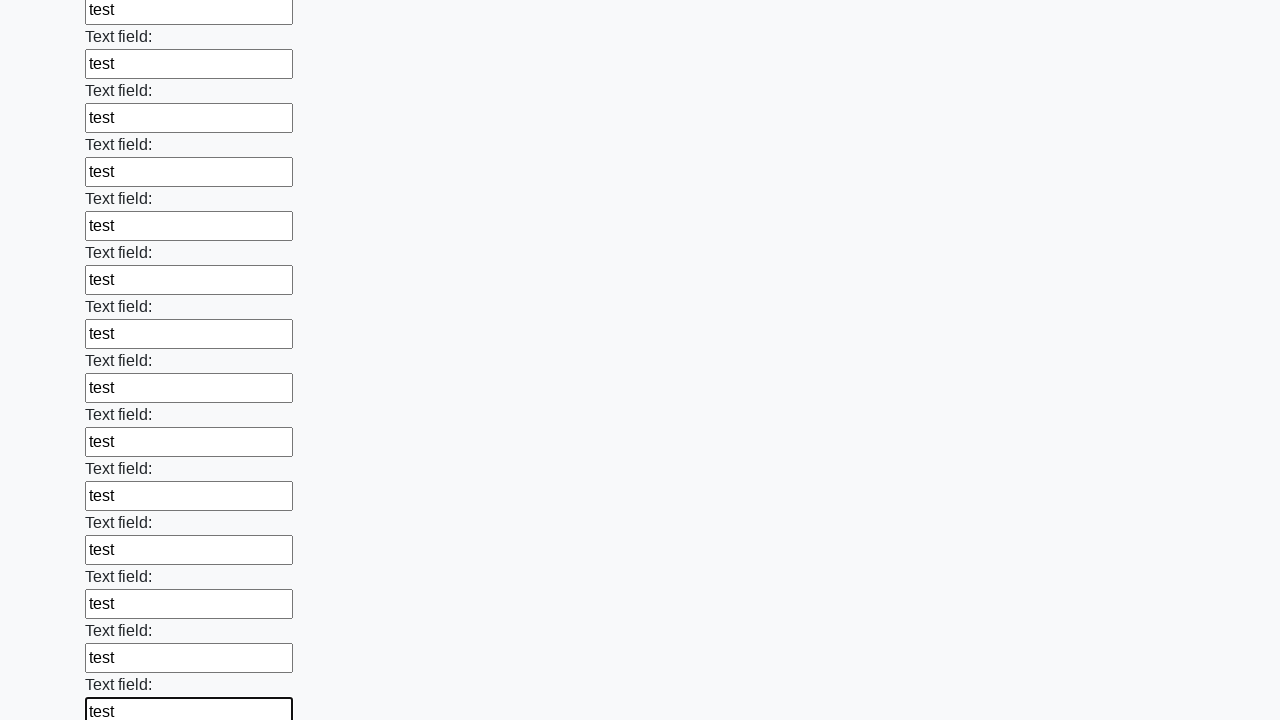

Filled a text input field with 'test' on input[type='text'] >> nth=40
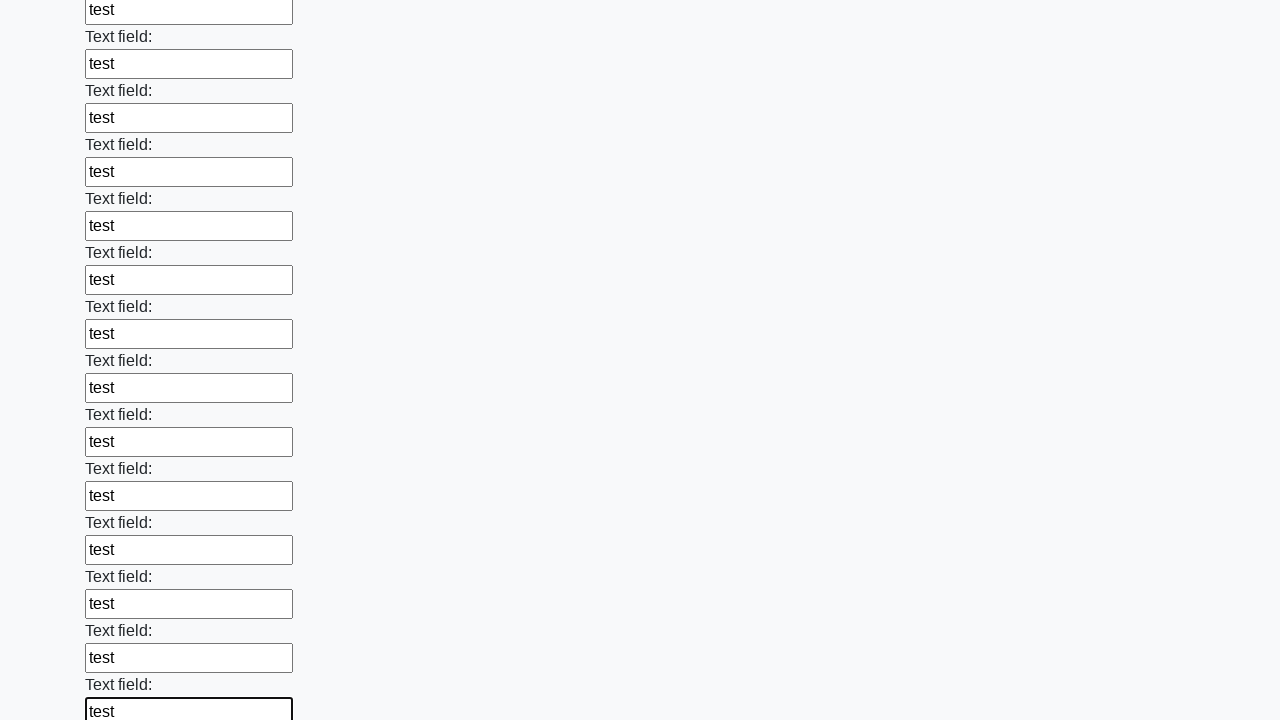

Filled a text input field with 'test' on input[type='text'] >> nth=41
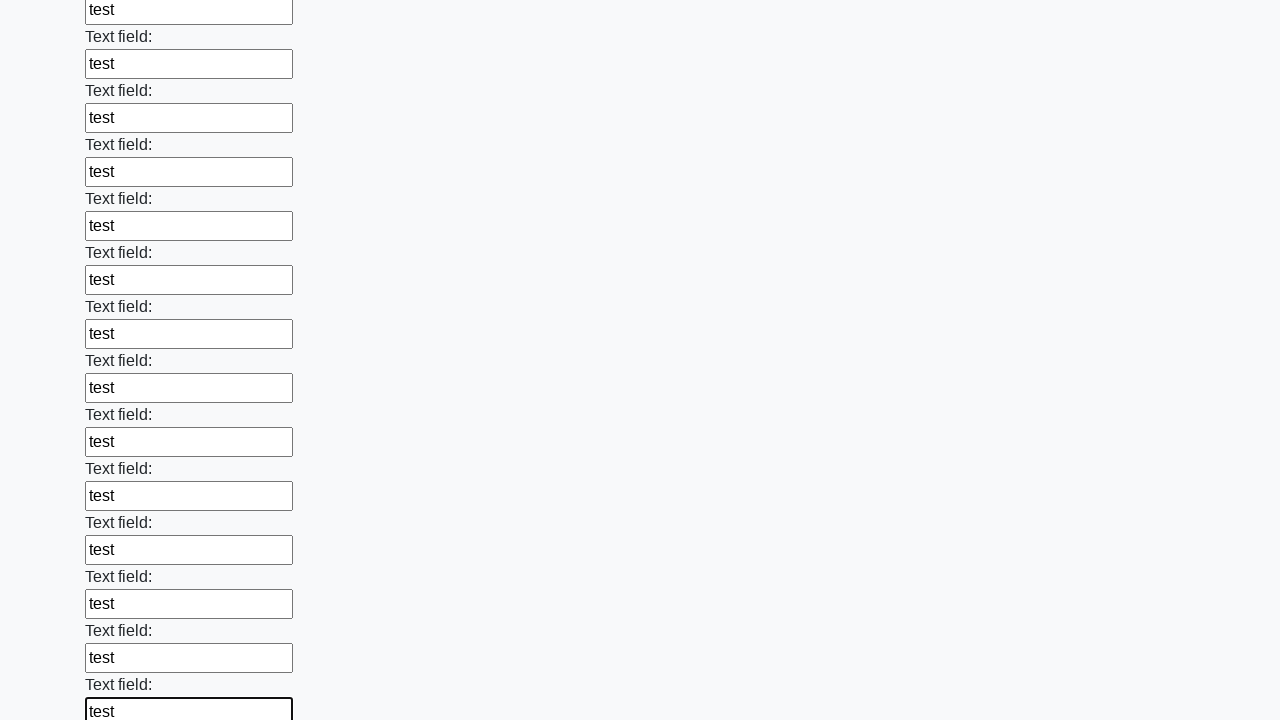

Filled a text input field with 'test' on input[type='text'] >> nth=42
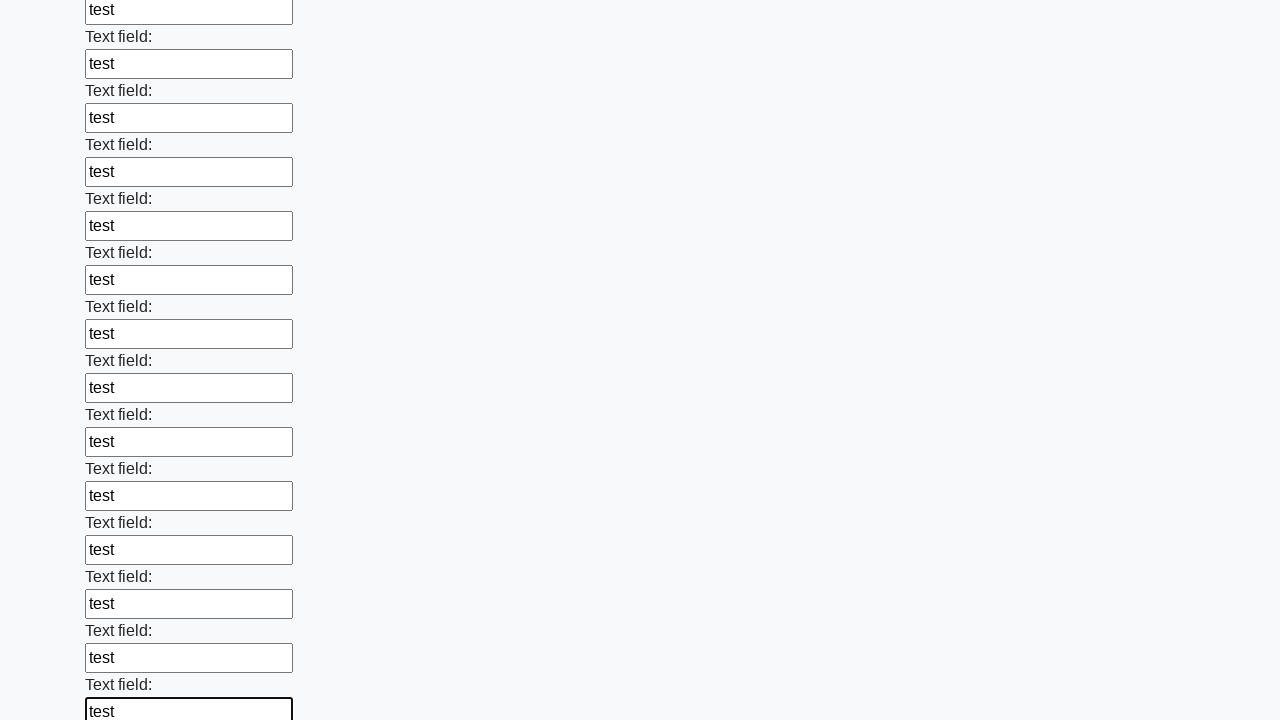

Filled a text input field with 'test' on input[type='text'] >> nth=43
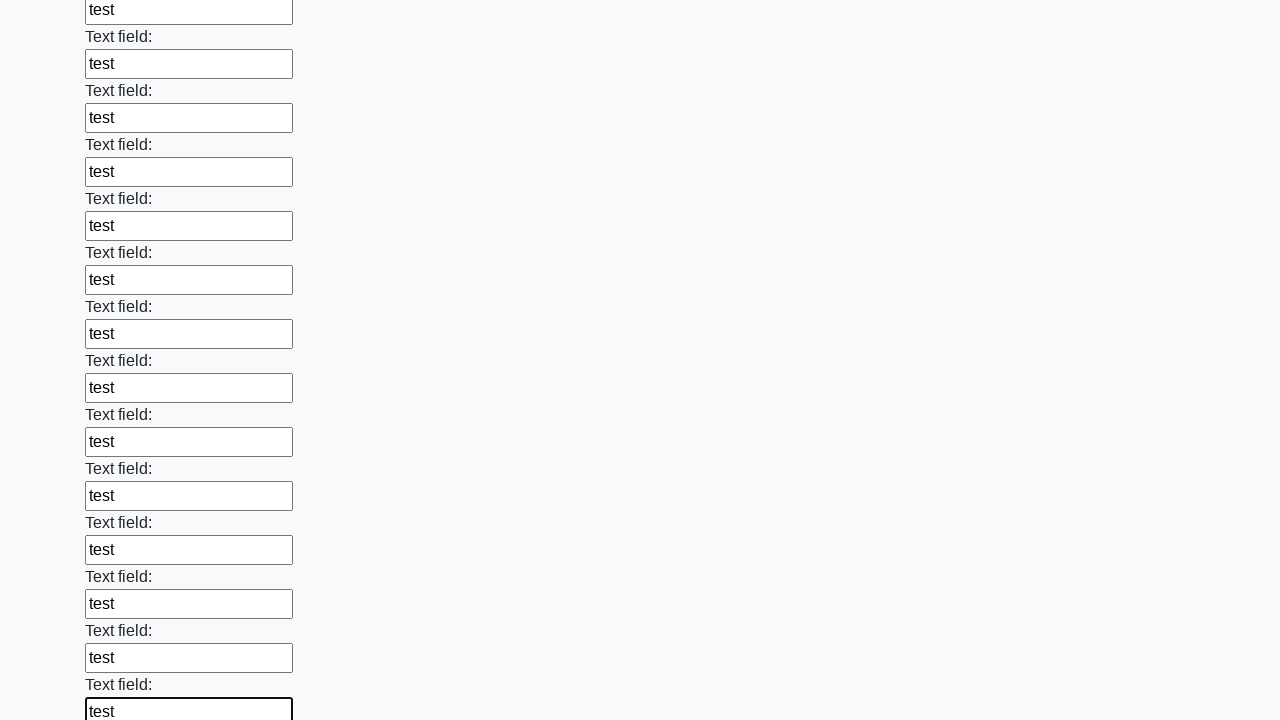

Filled a text input field with 'test' on input[type='text'] >> nth=44
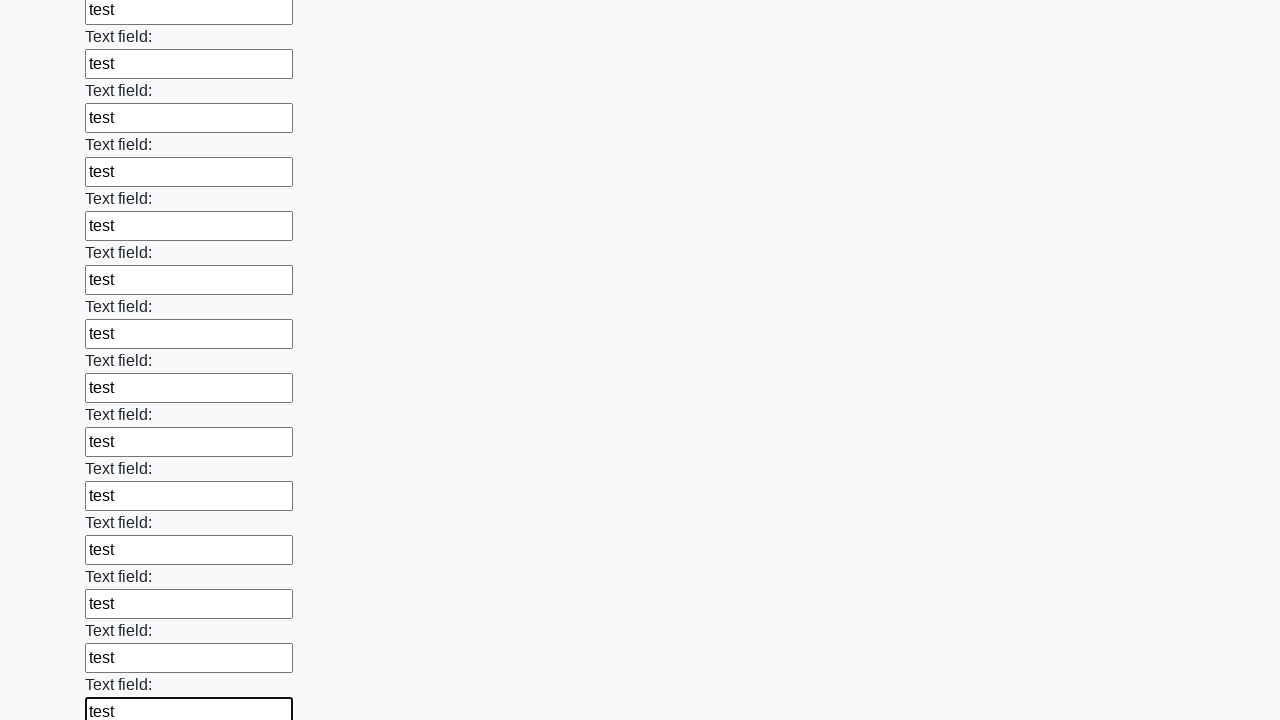

Filled a text input field with 'test' on input[type='text'] >> nth=45
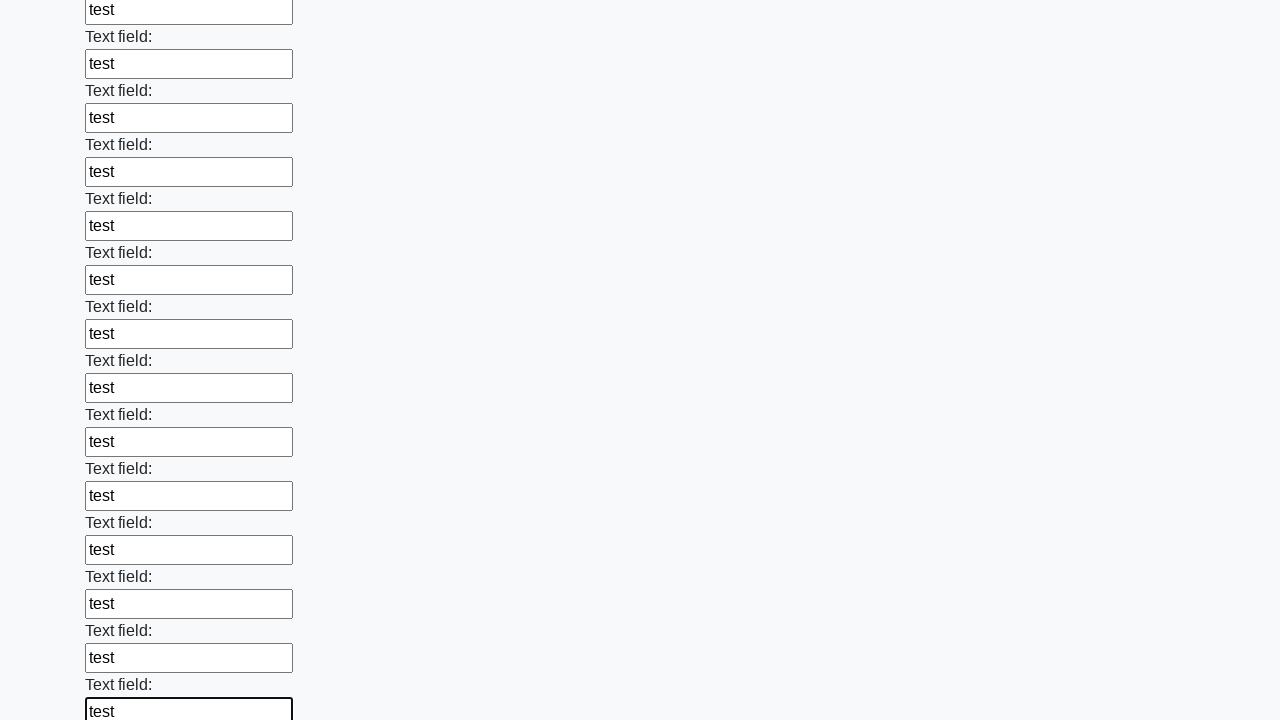

Filled a text input field with 'test' on input[type='text'] >> nth=46
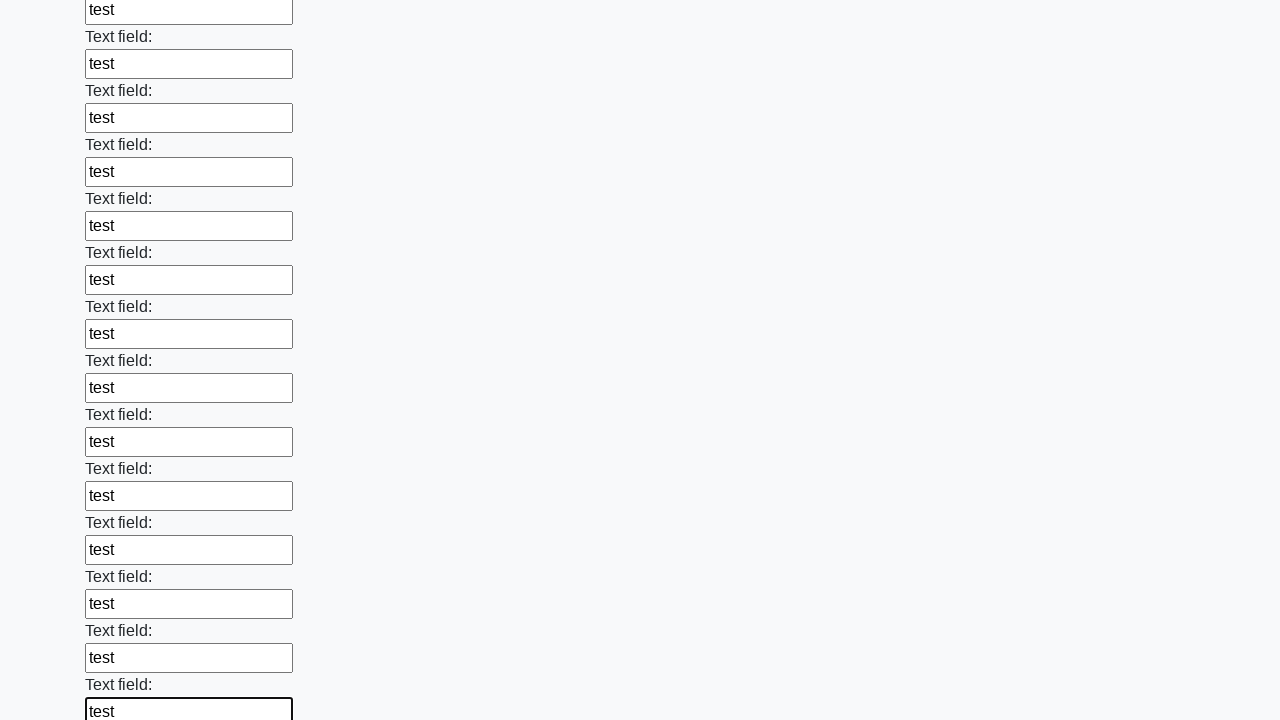

Filled a text input field with 'test' on input[type='text'] >> nth=47
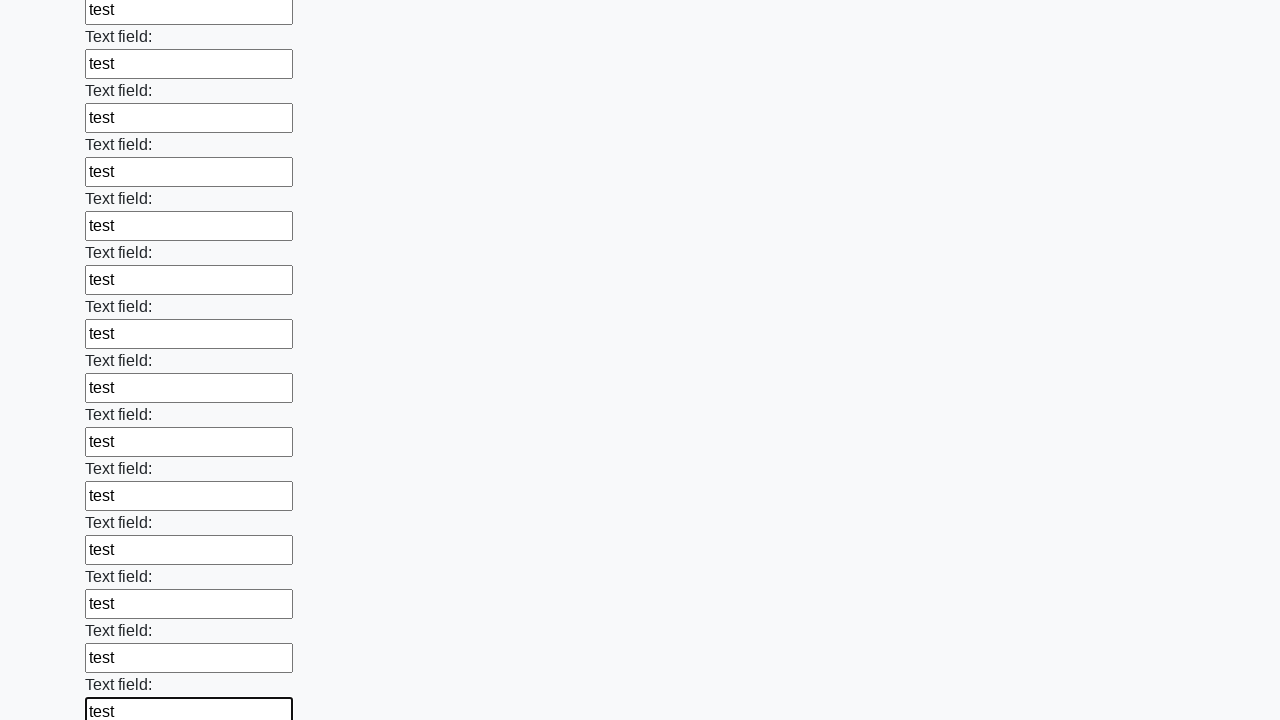

Filled a text input field with 'test' on input[type='text'] >> nth=48
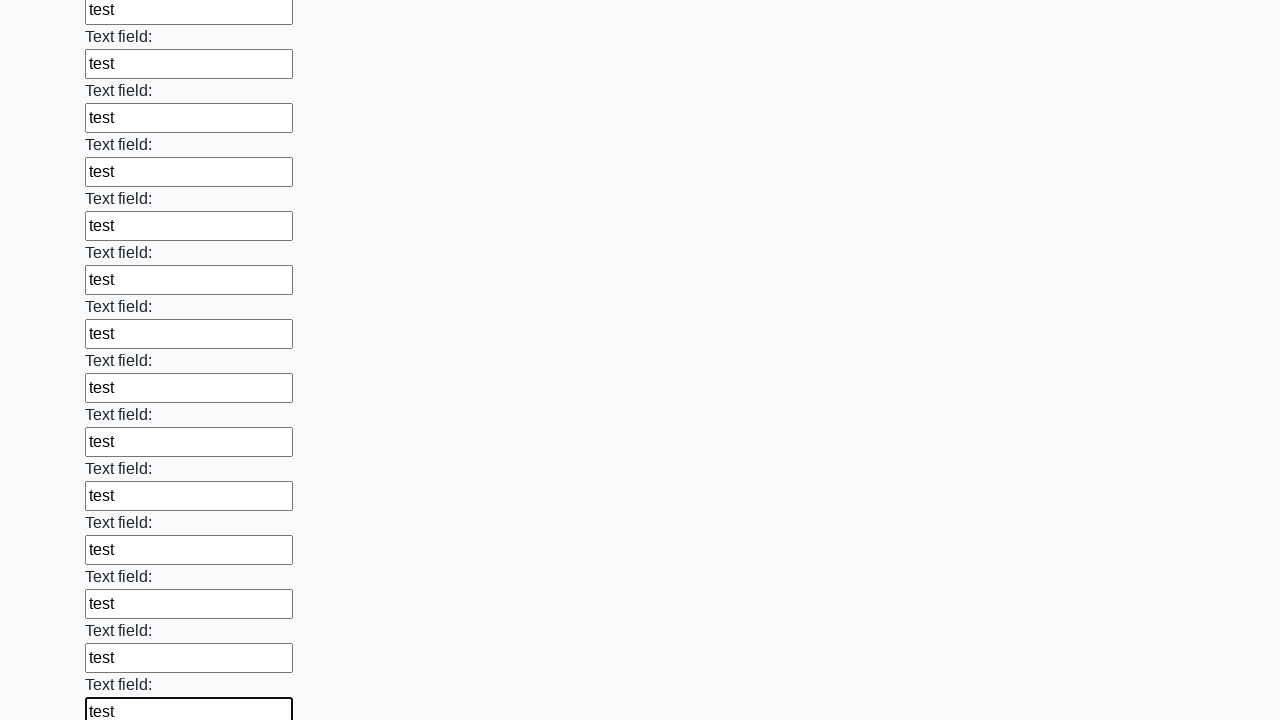

Filled a text input field with 'test' on input[type='text'] >> nth=49
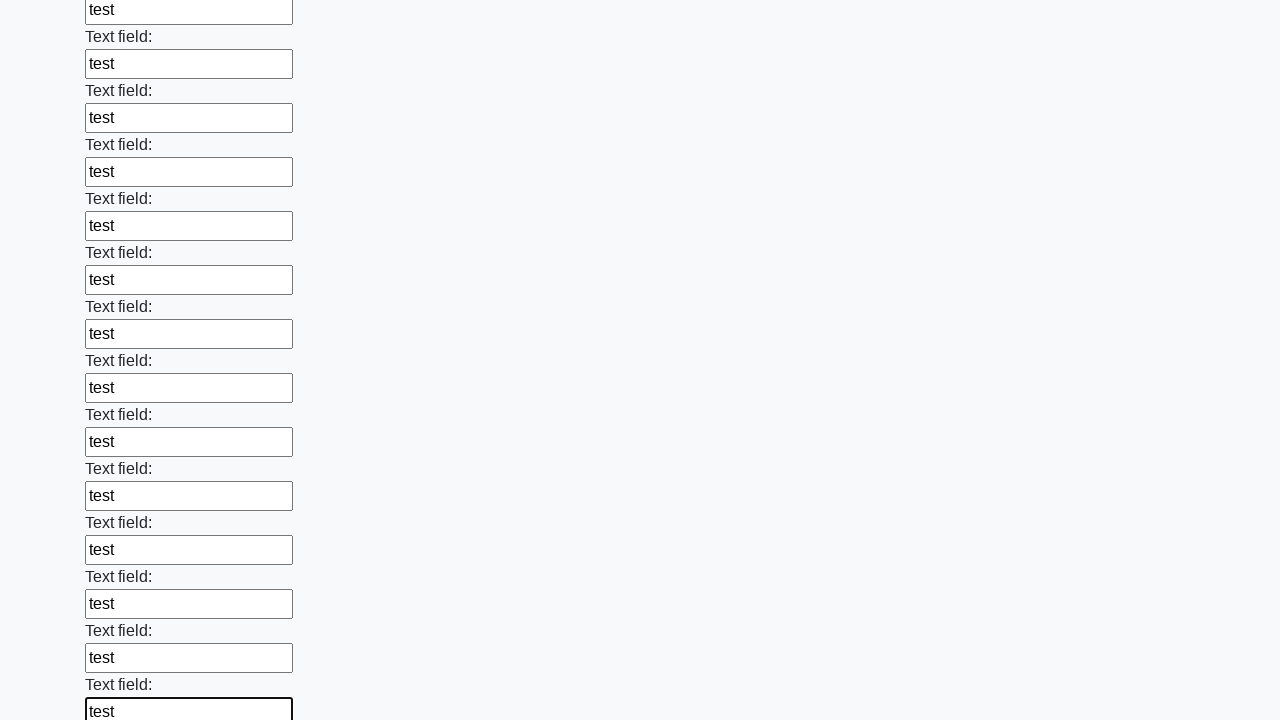

Filled a text input field with 'test' on input[type='text'] >> nth=50
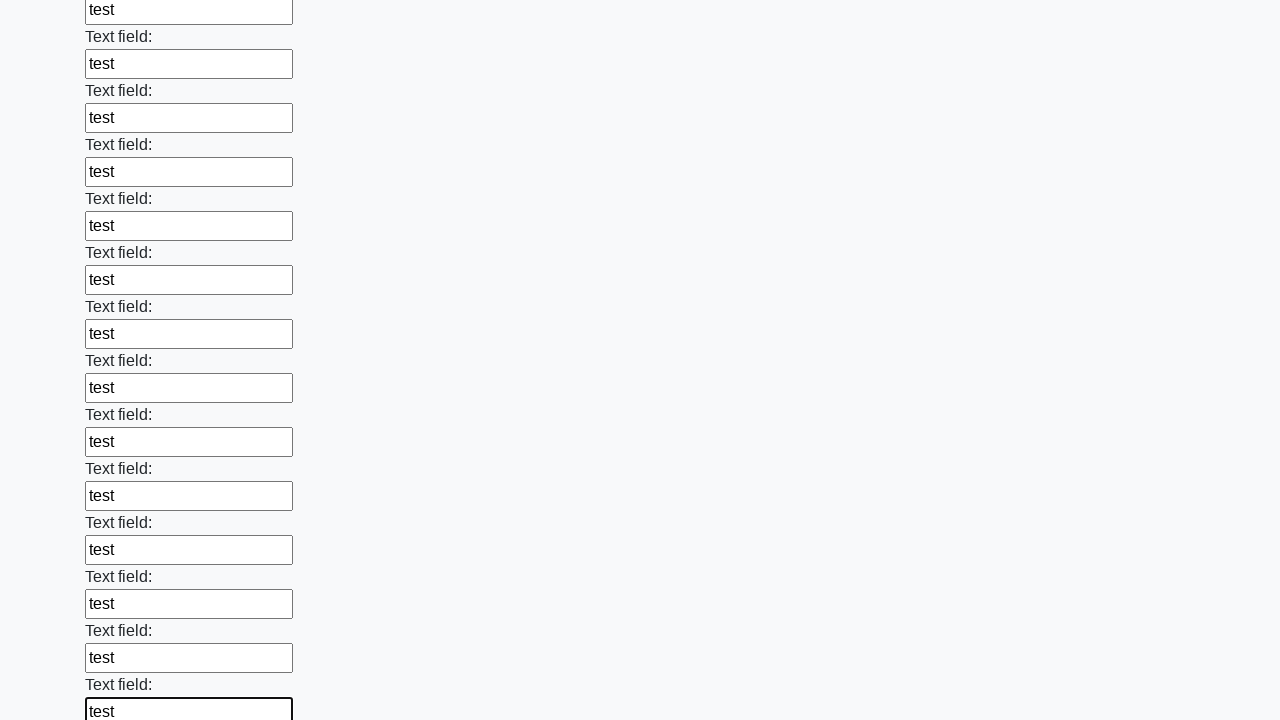

Filled a text input field with 'test' on input[type='text'] >> nth=51
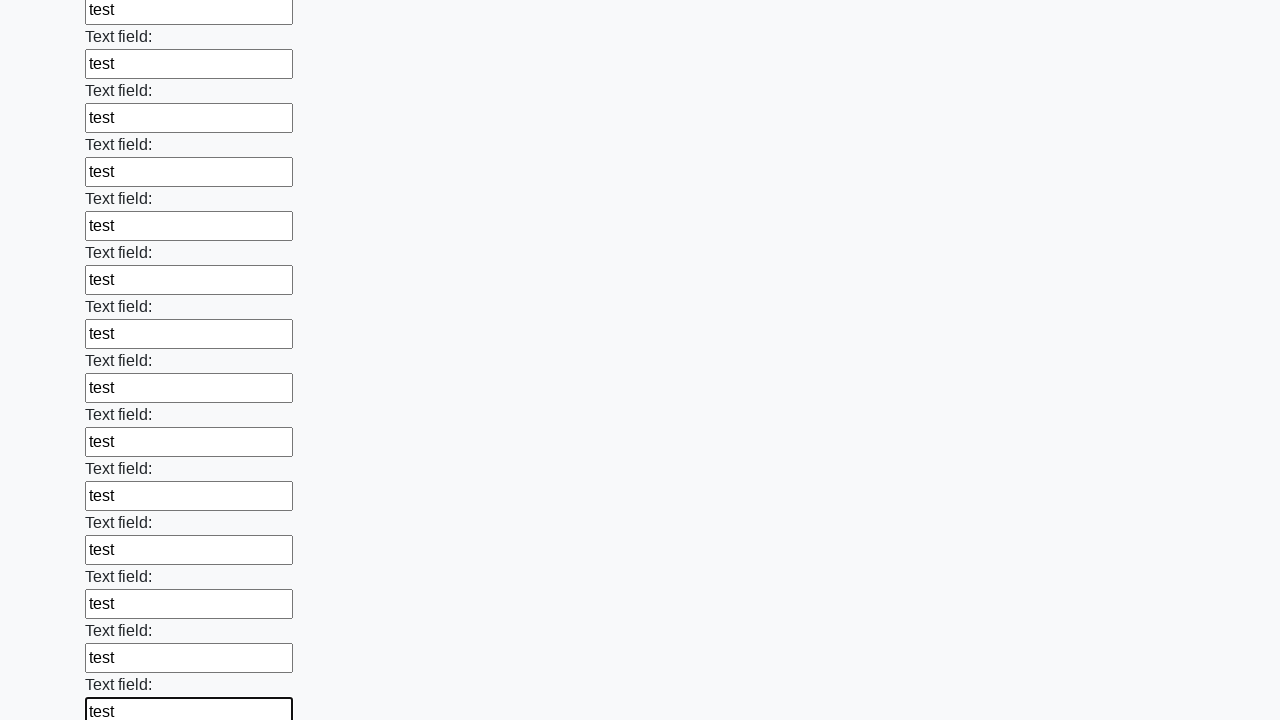

Filled a text input field with 'test' on input[type='text'] >> nth=52
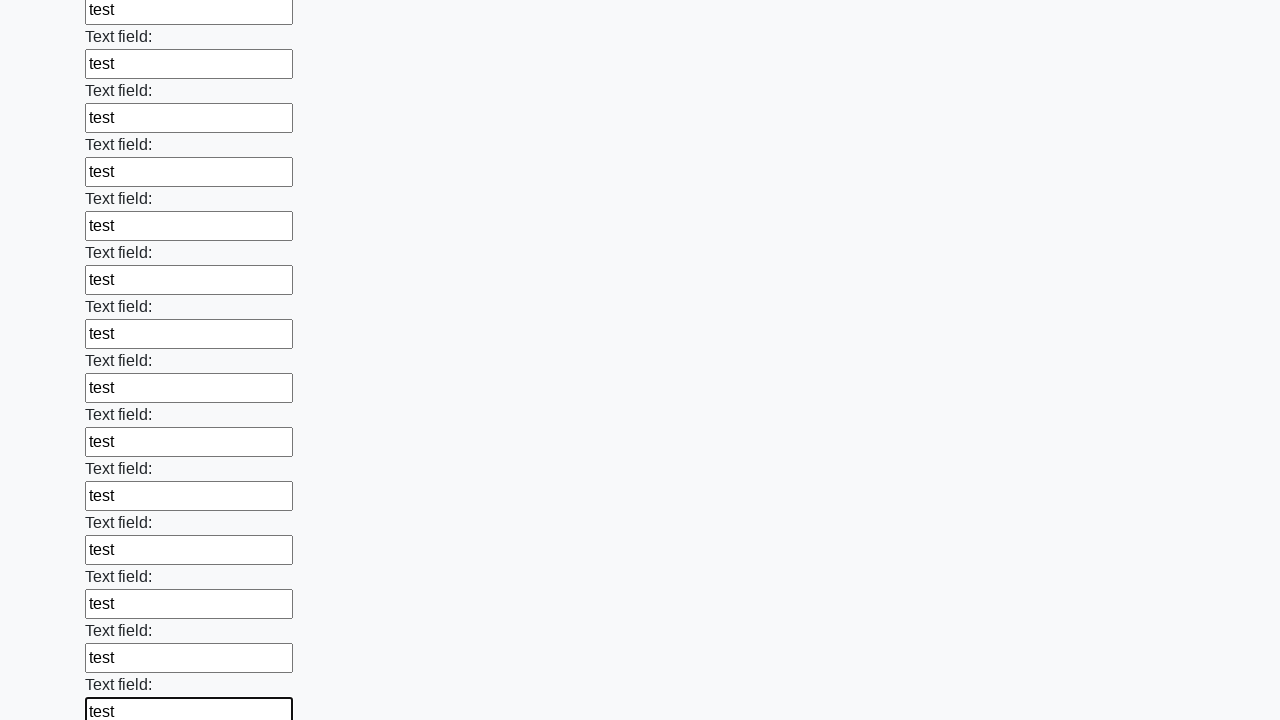

Filled a text input field with 'test' on input[type='text'] >> nth=53
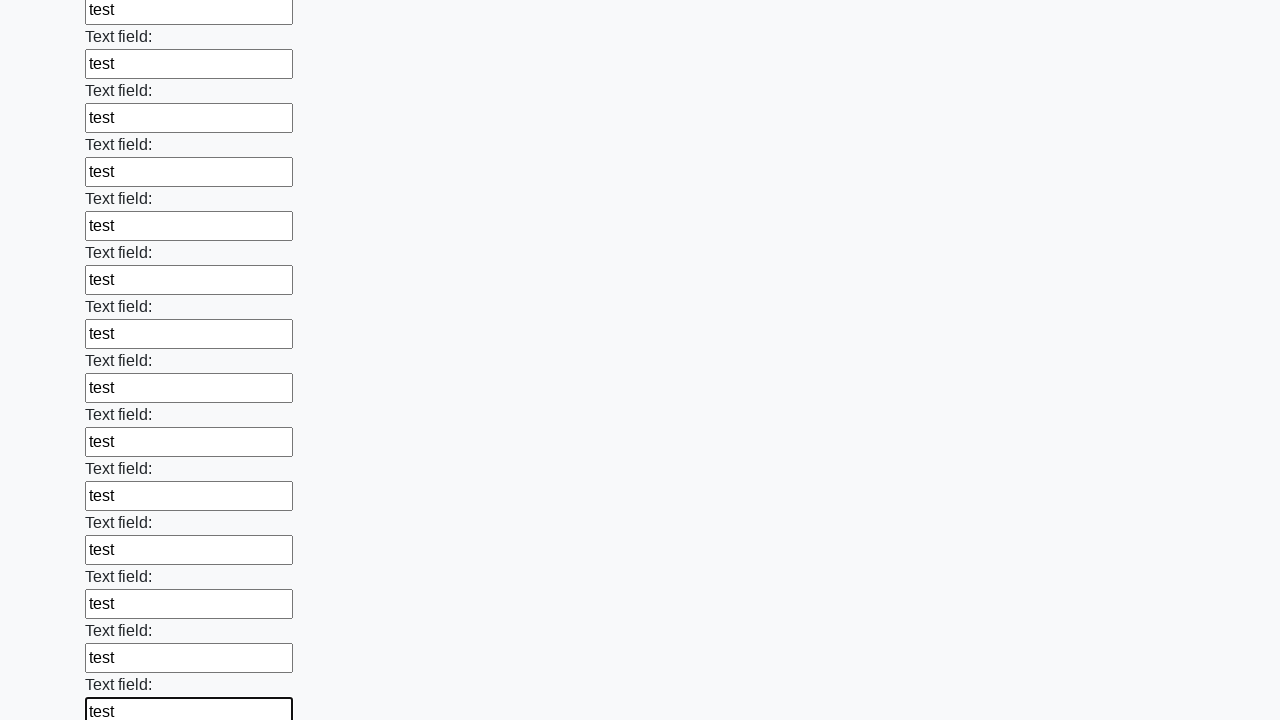

Filled a text input field with 'test' on input[type='text'] >> nth=54
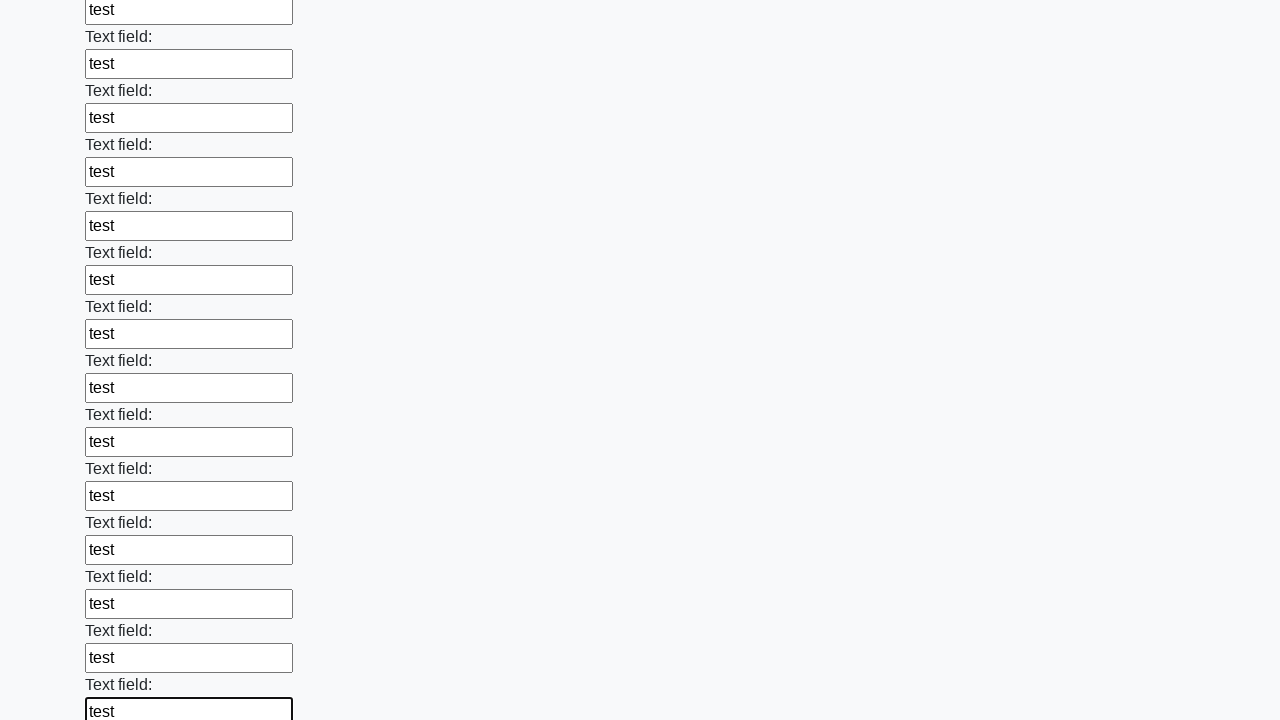

Filled a text input field with 'test' on input[type='text'] >> nth=55
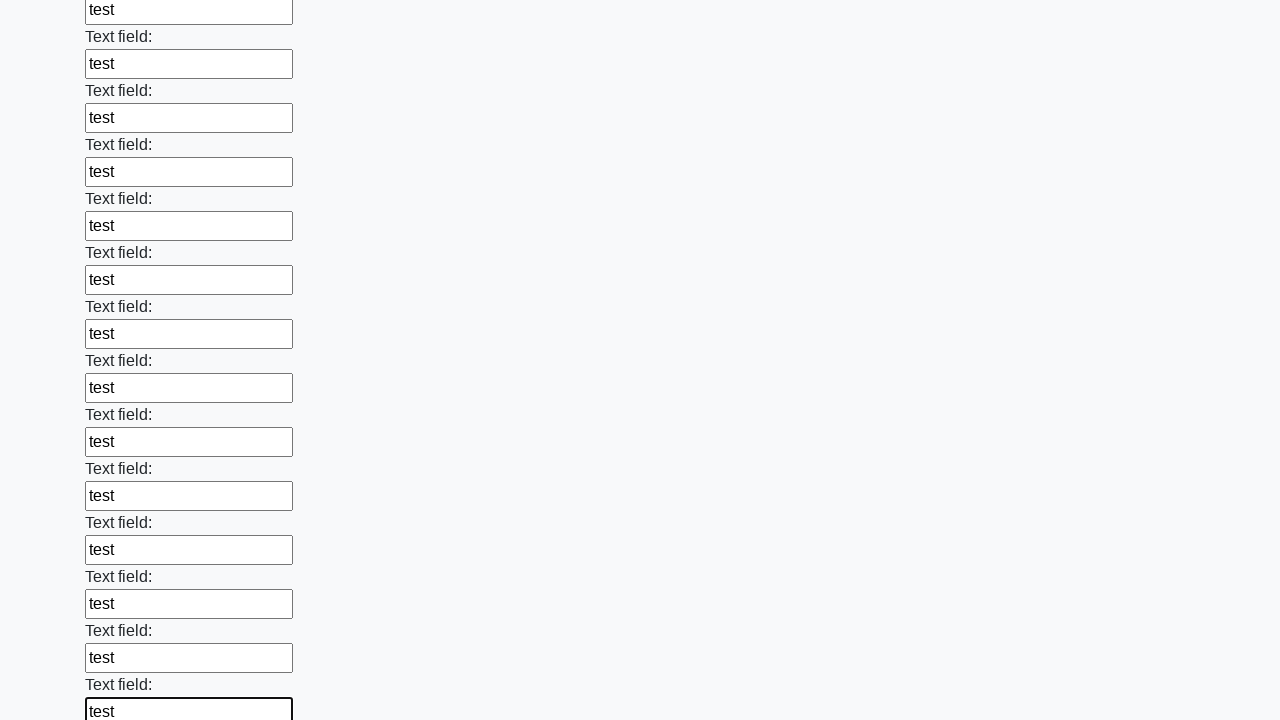

Filled a text input field with 'test' on input[type='text'] >> nth=56
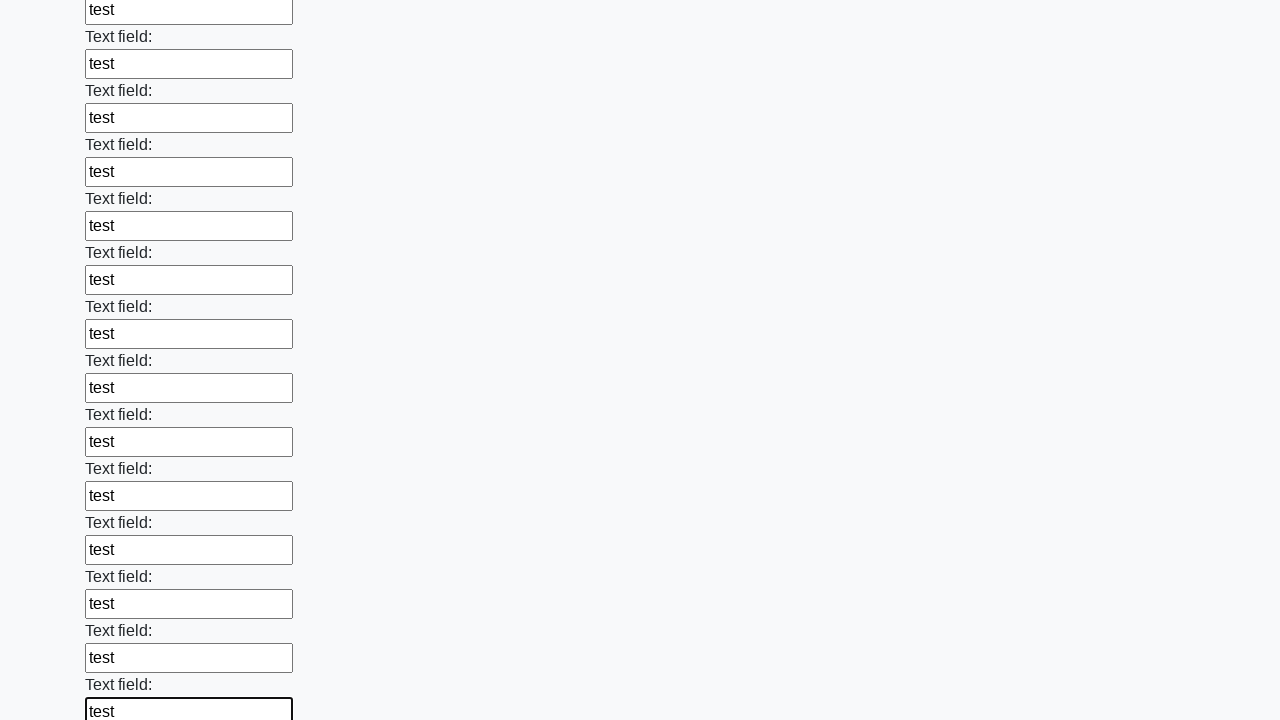

Filled a text input field with 'test' on input[type='text'] >> nth=57
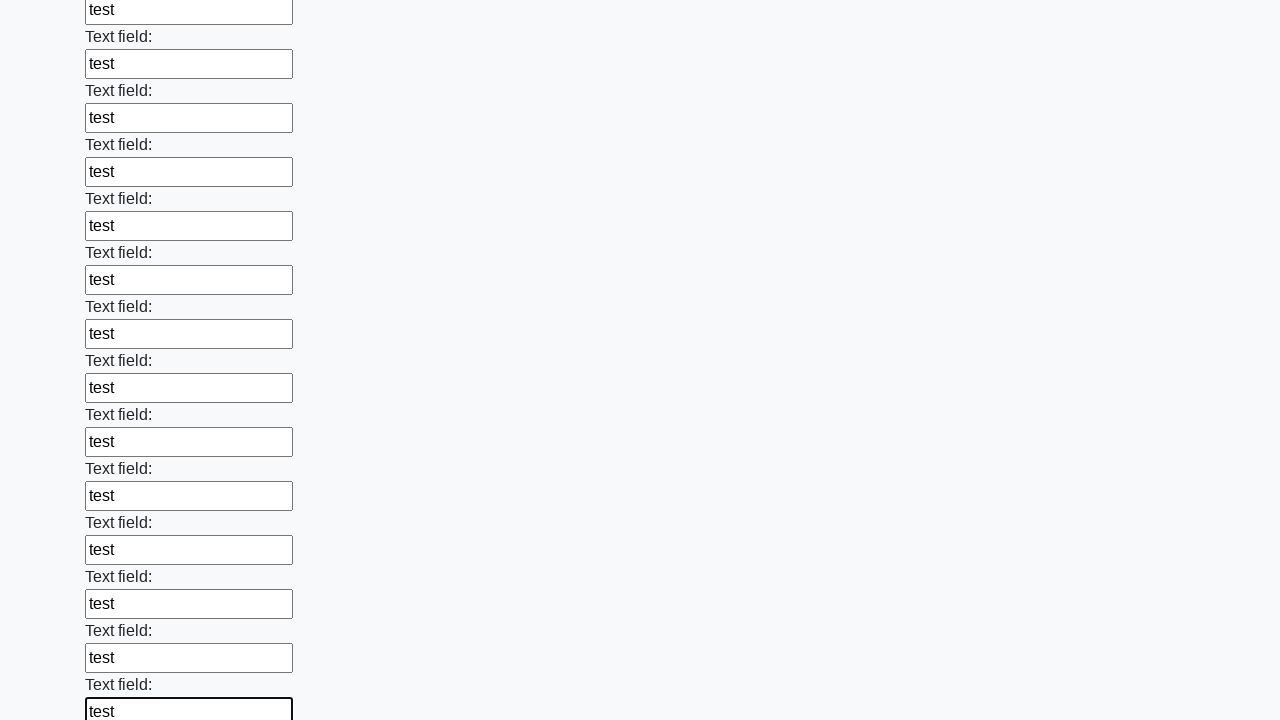

Filled a text input field with 'test' on input[type='text'] >> nth=58
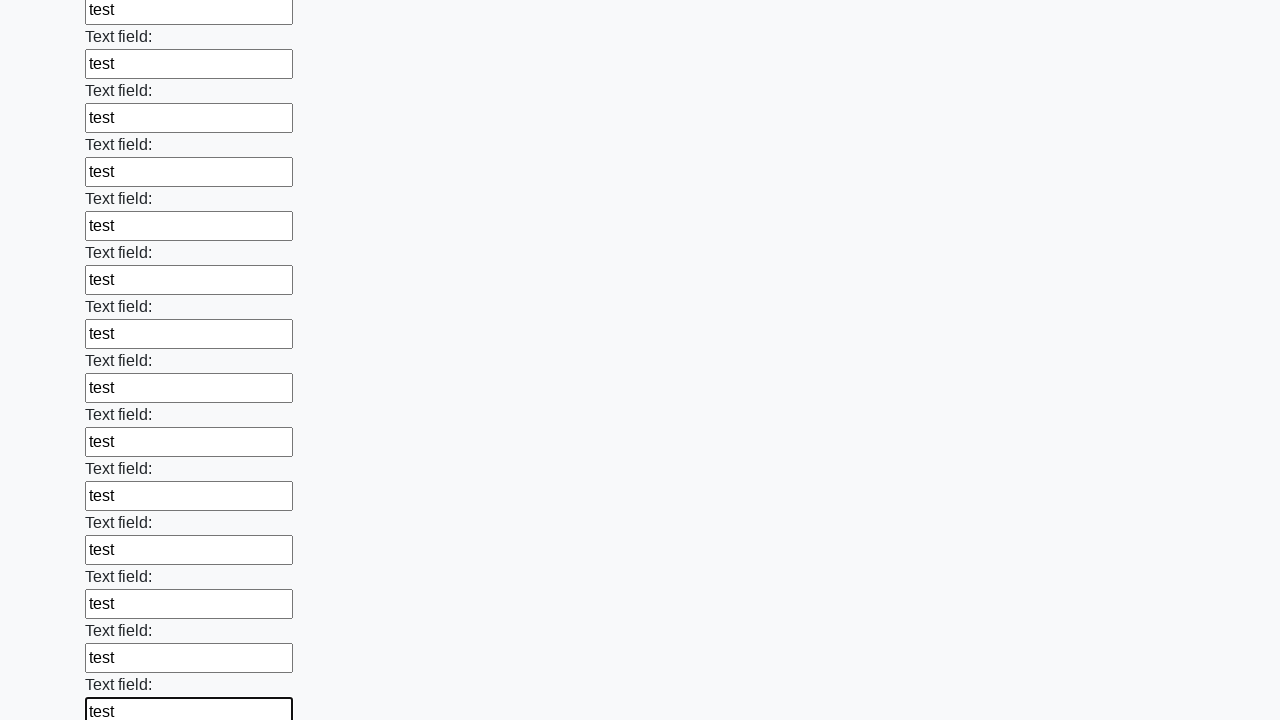

Filled a text input field with 'test' on input[type='text'] >> nth=59
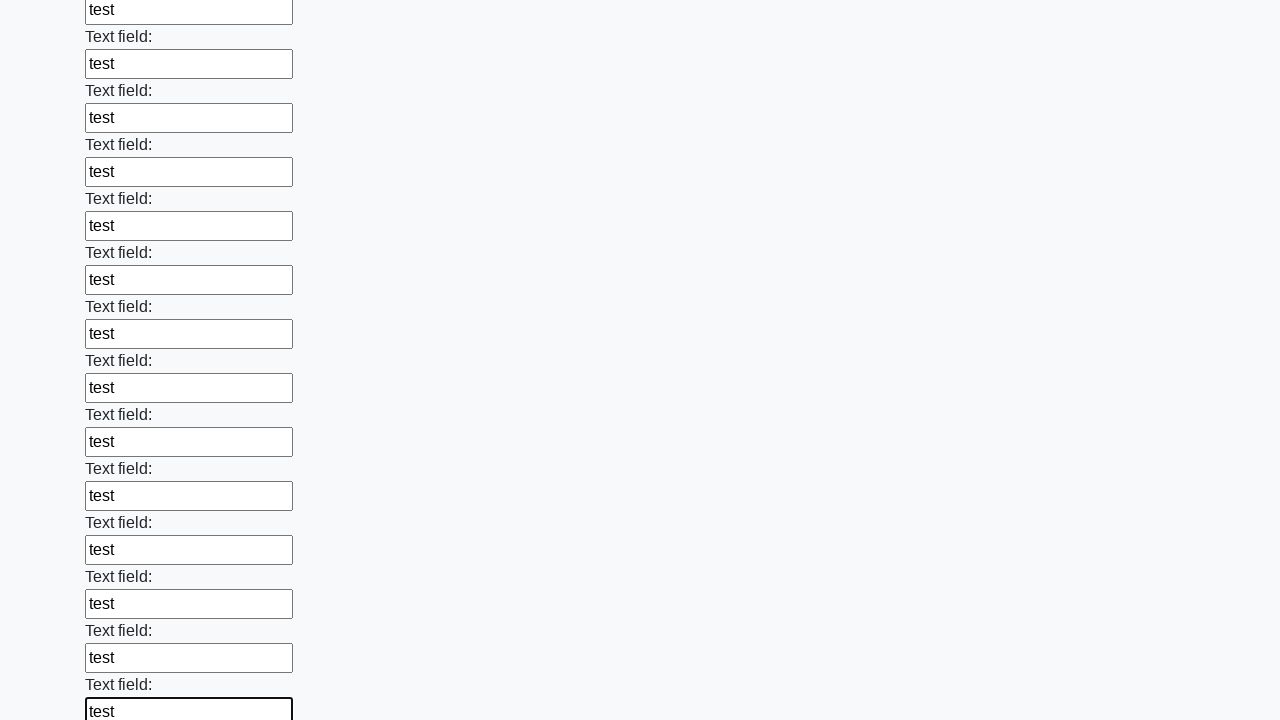

Filled a text input field with 'test' on input[type='text'] >> nth=60
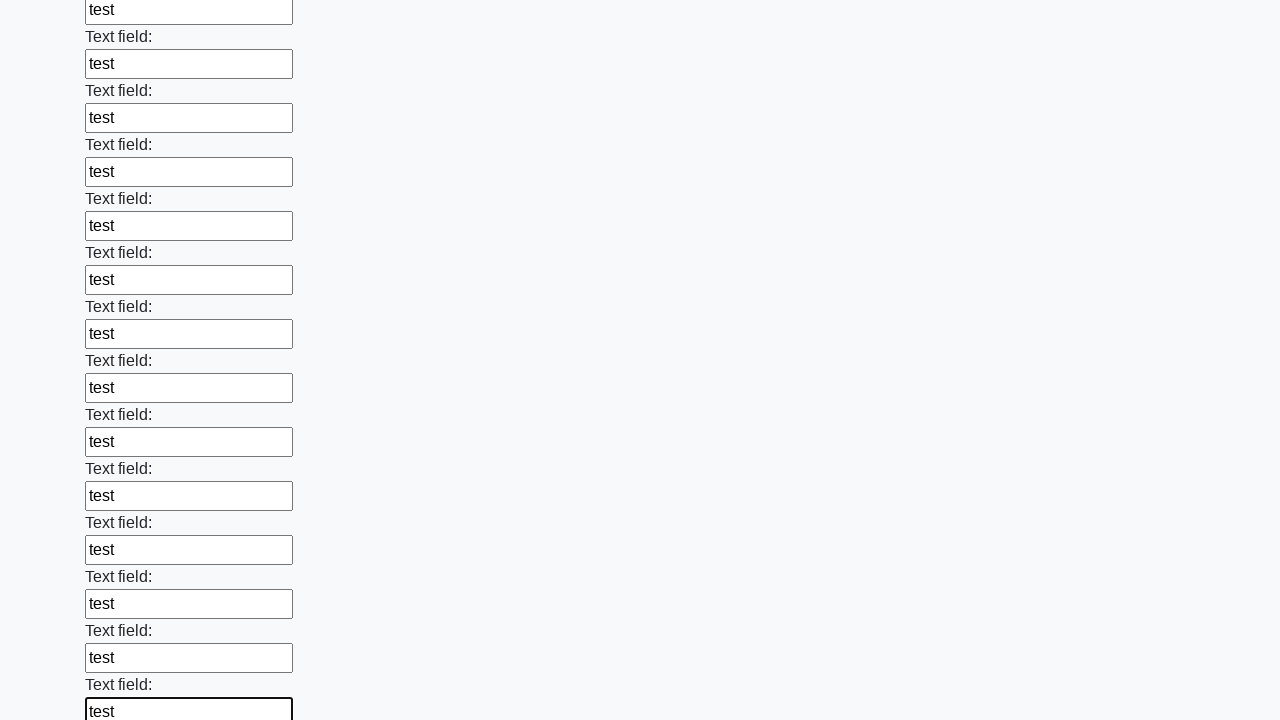

Filled a text input field with 'test' on input[type='text'] >> nth=61
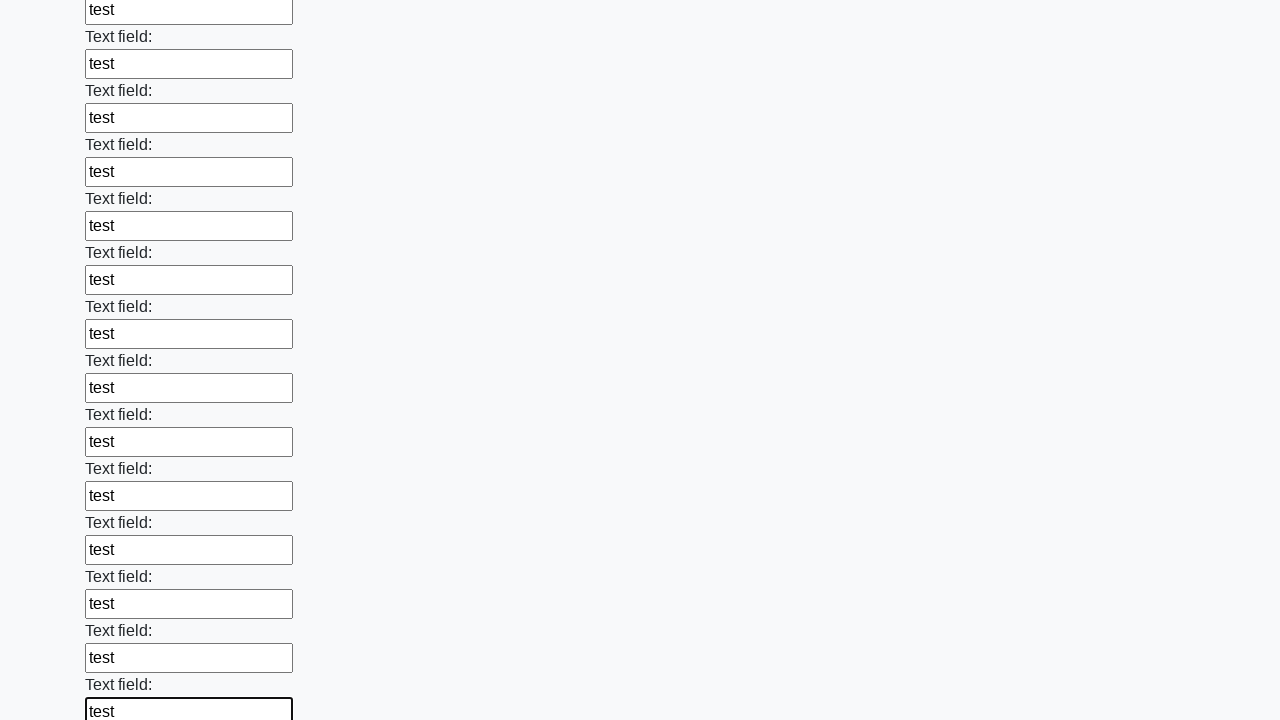

Filled a text input field with 'test' on input[type='text'] >> nth=62
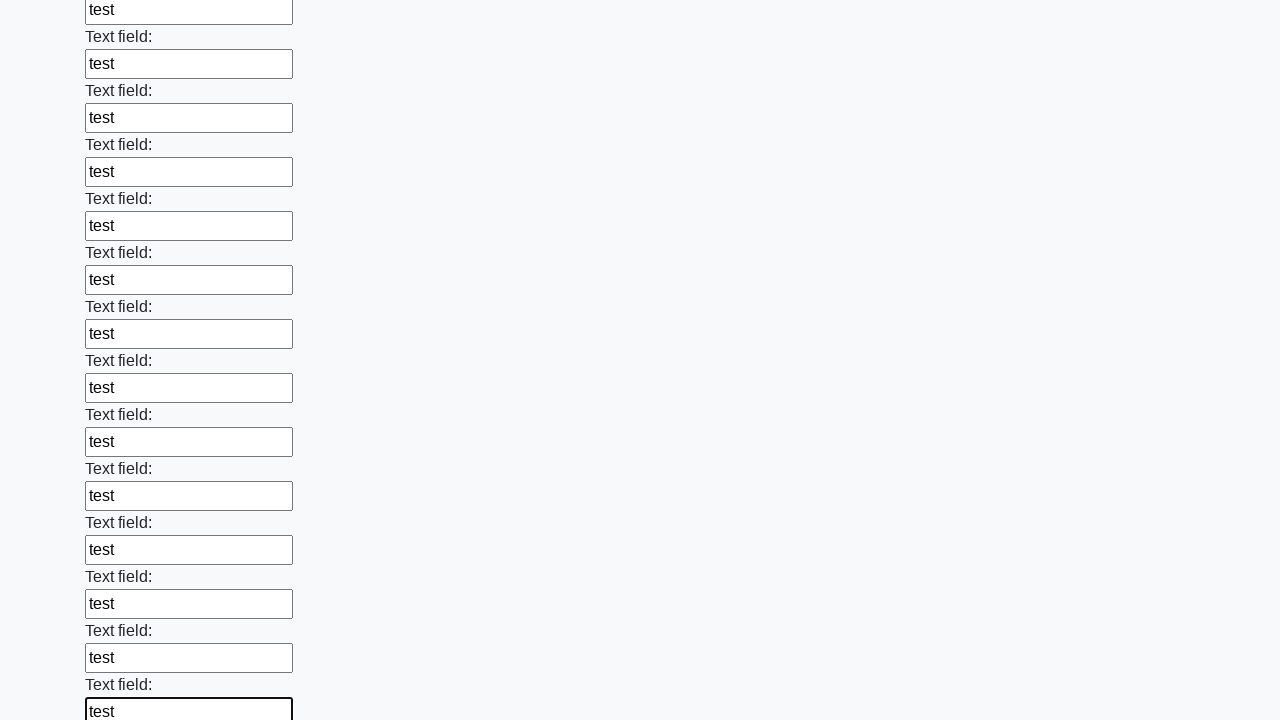

Filled a text input field with 'test' on input[type='text'] >> nth=63
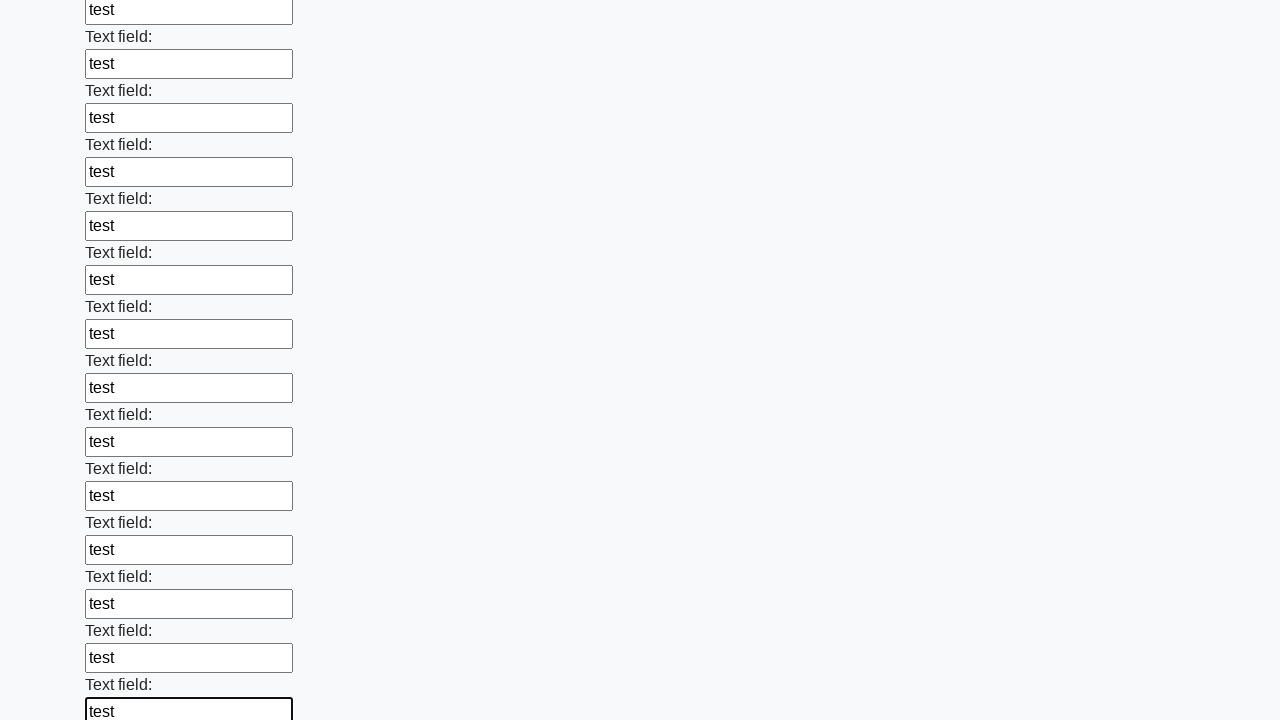

Filled a text input field with 'test' on input[type='text'] >> nth=64
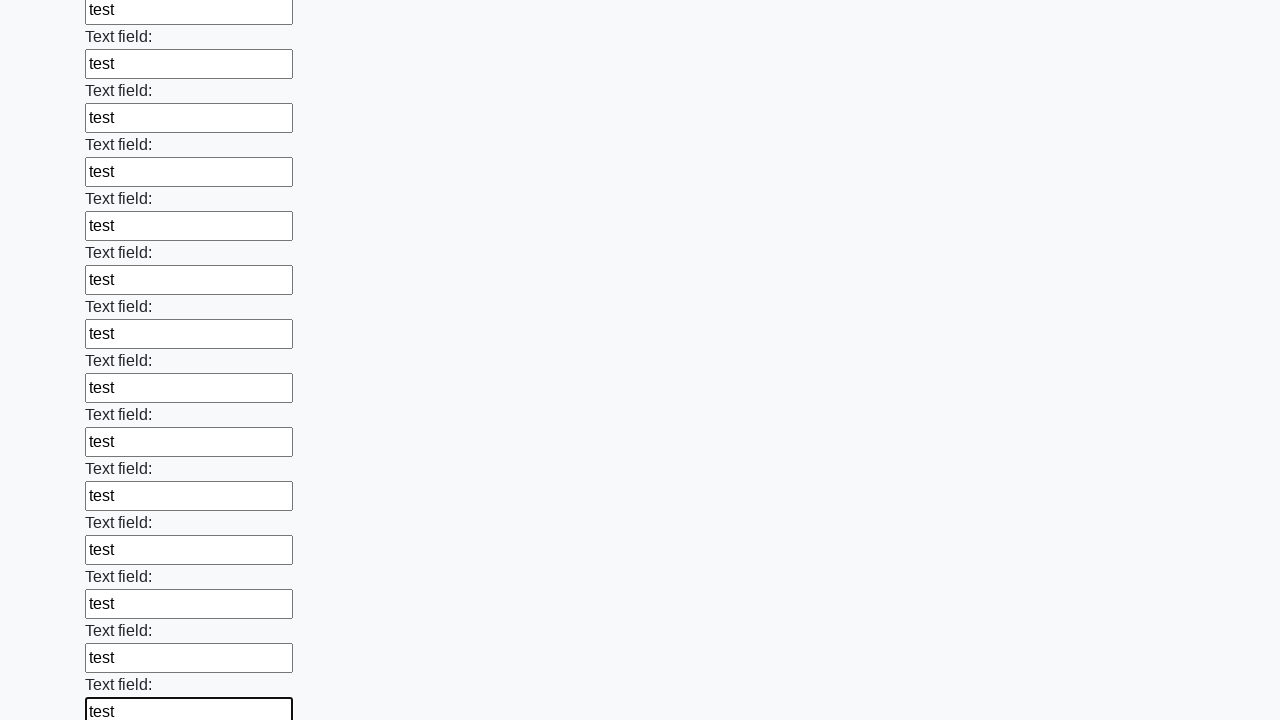

Filled a text input field with 'test' on input[type='text'] >> nth=65
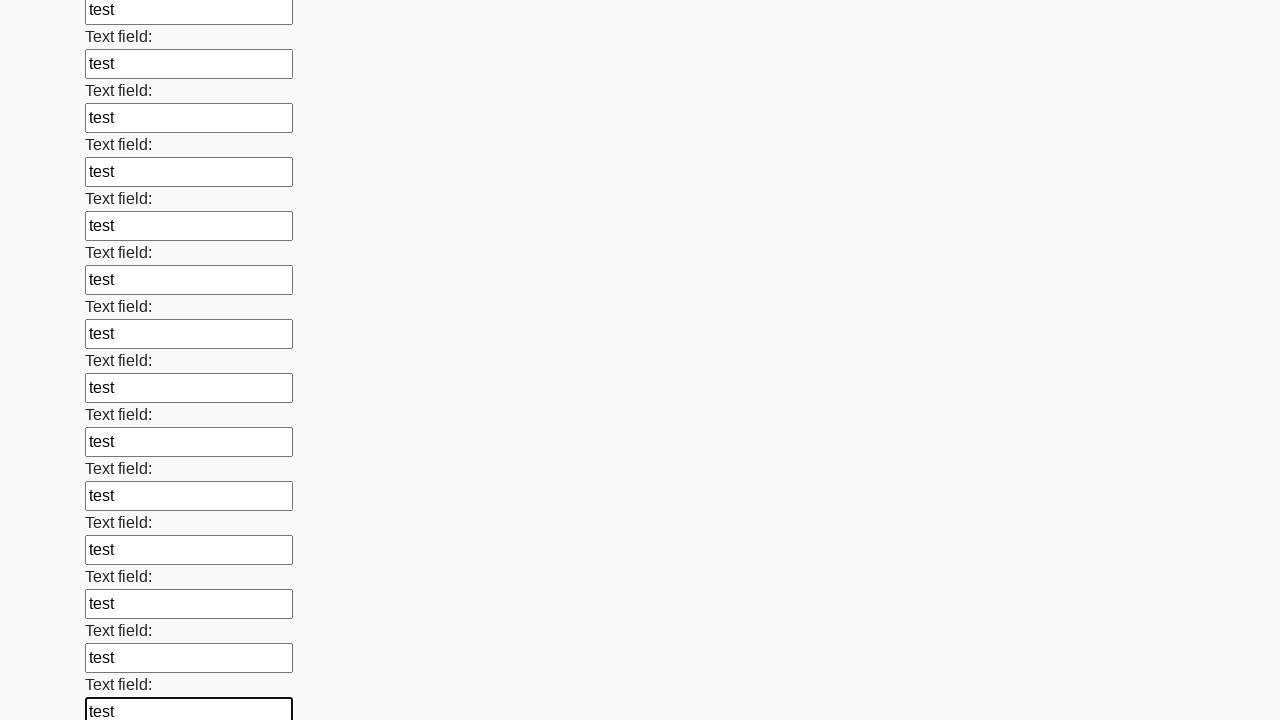

Filled a text input field with 'test' on input[type='text'] >> nth=66
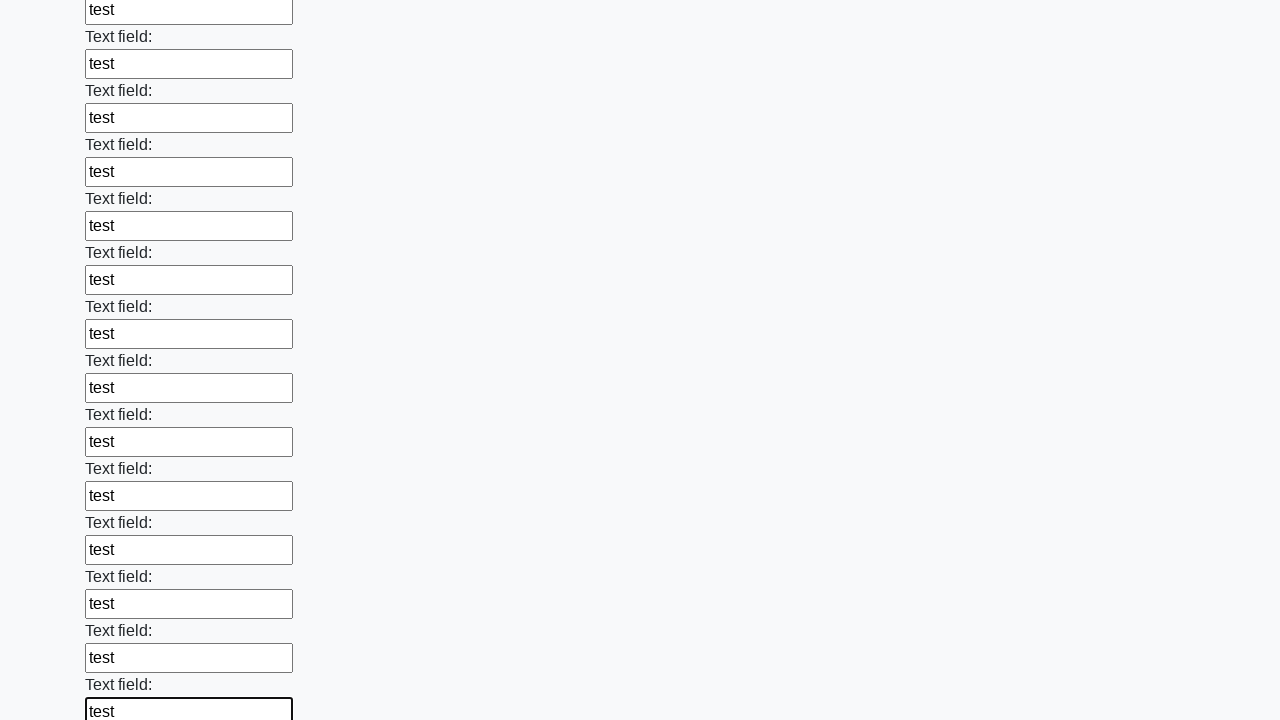

Filled a text input field with 'test' on input[type='text'] >> nth=67
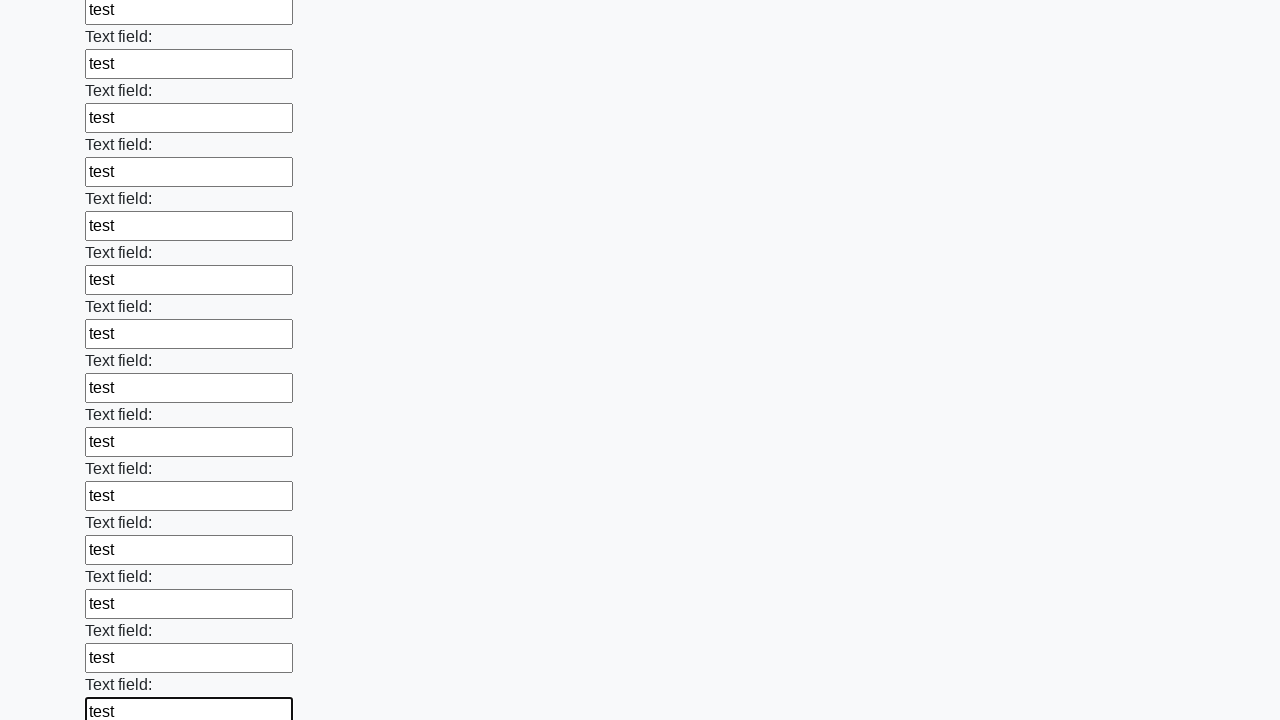

Filled a text input field with 'test' on input[type='text'] >> nth=68
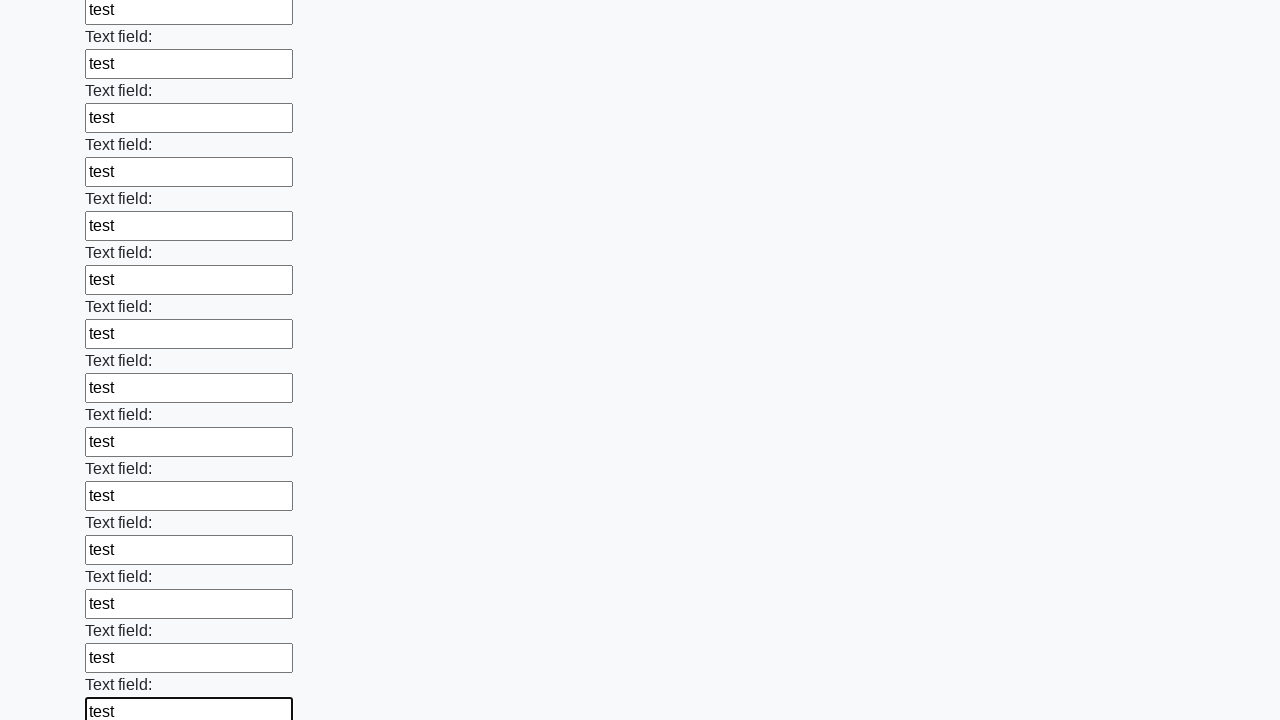

Filled a text input field with 'test' on input[type='text'] >> nth=69
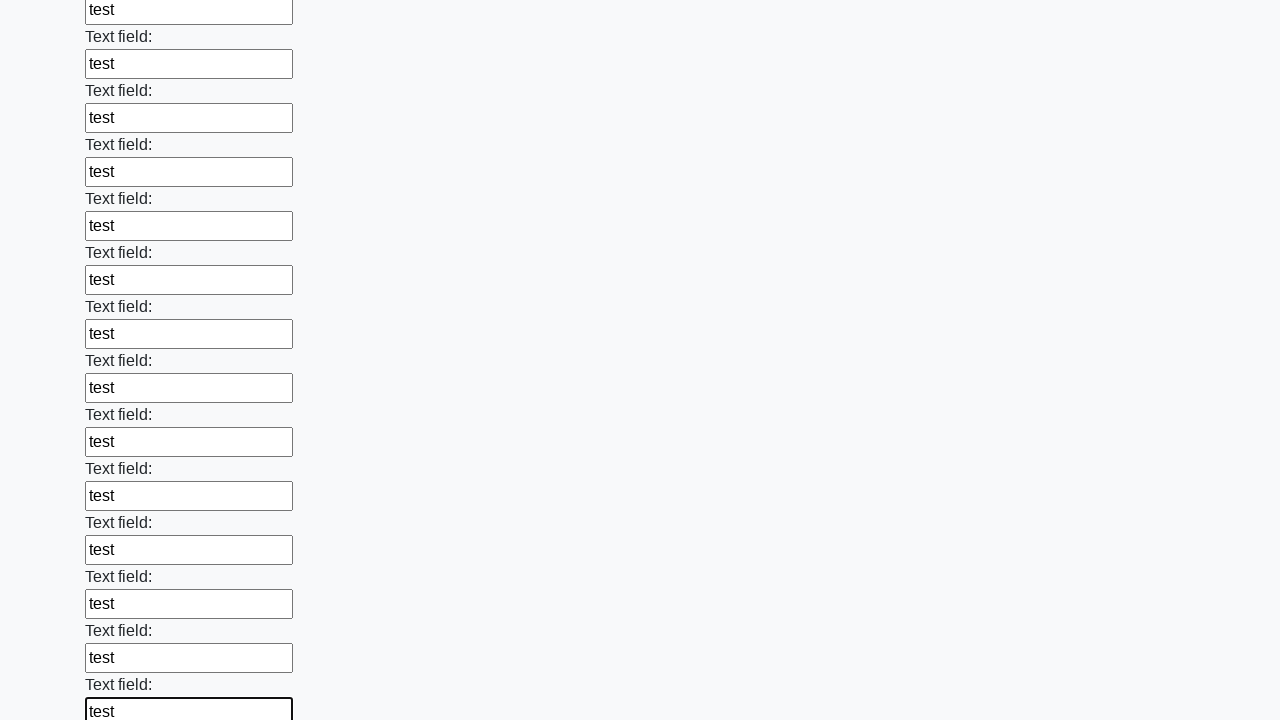

Filled a text input field with 'test' on input[type='text'] >> nth=70
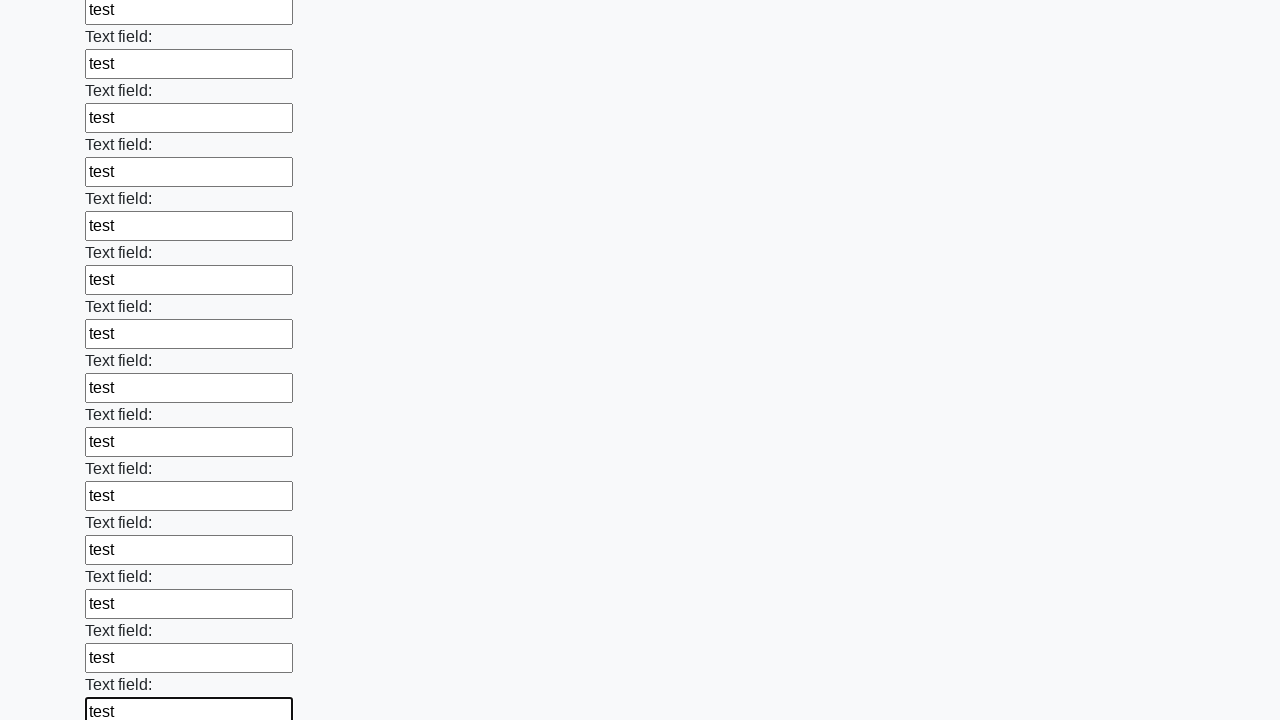

Filled a text input field with 'test' on input[type='text'] >> nth=71
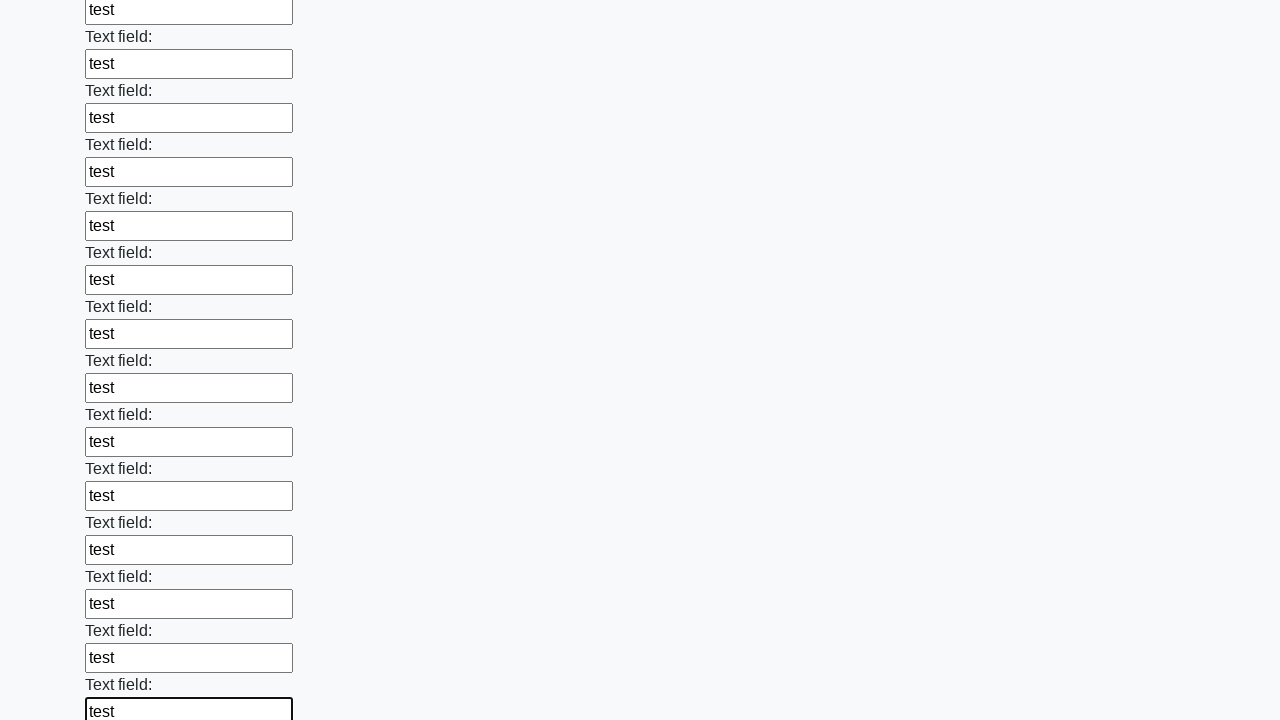

Filled a text input field with 'test' on input[type='text'] >> nth=72
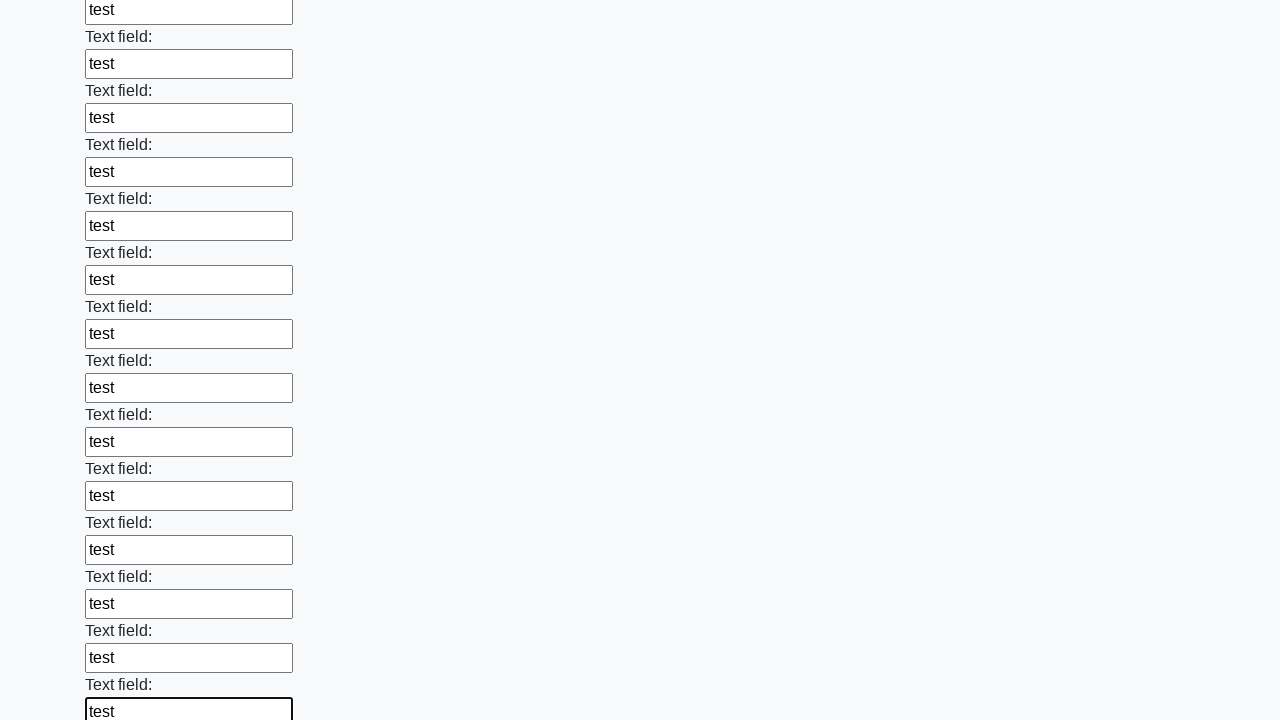

Filled a text input field with 'test' on input[type='text'] >> nth=73
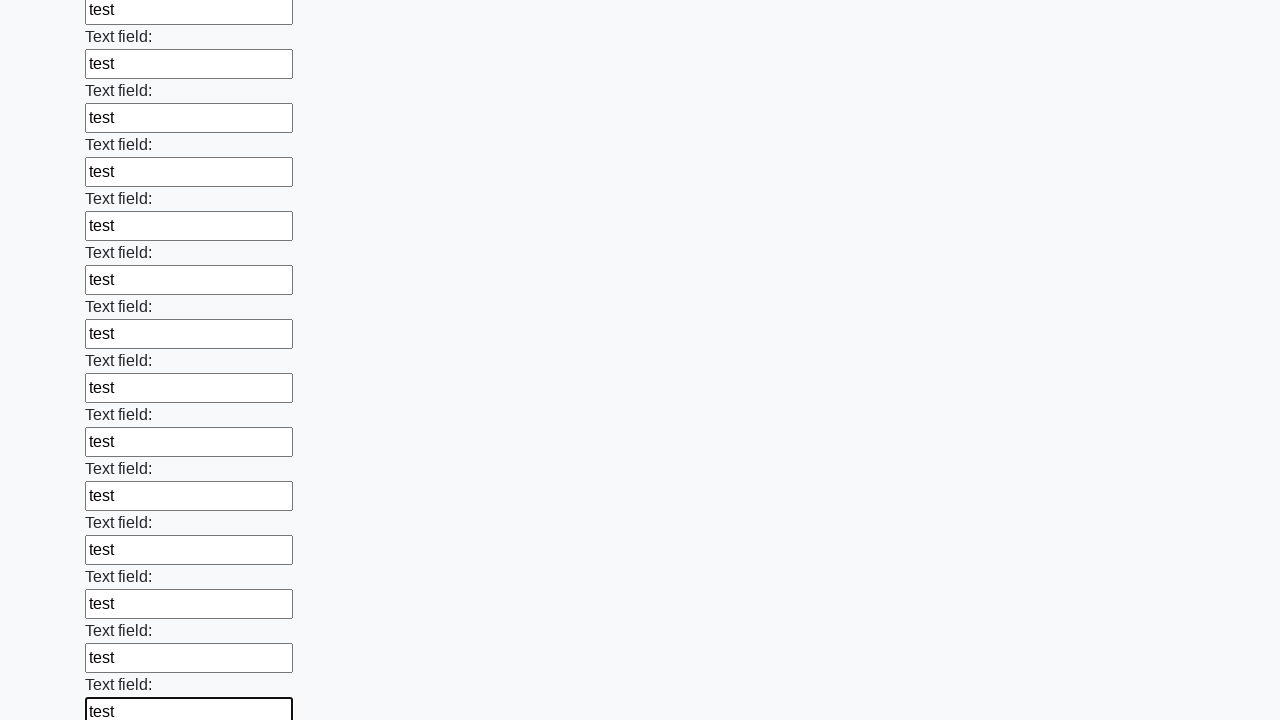

Filled a text input field with 'test' on input[type='text'] >> nth=74
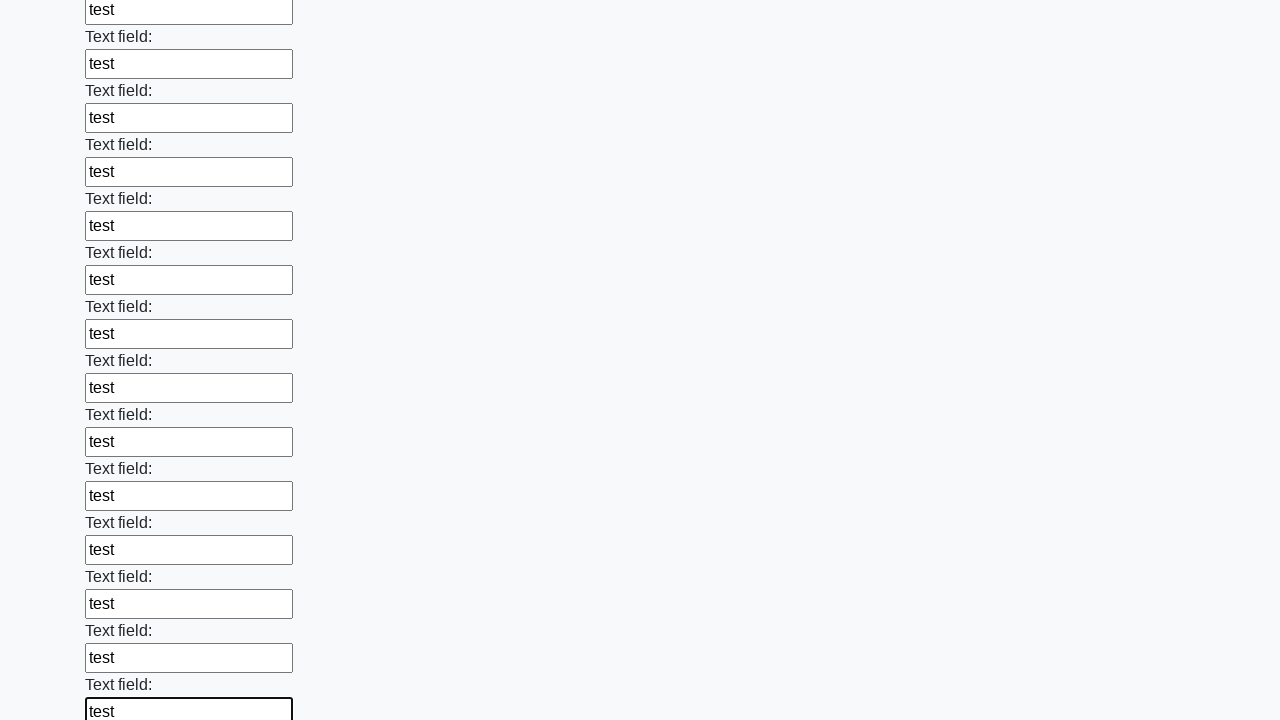

Filled a text input field with 'test' on input[type='text'] >> nth=75
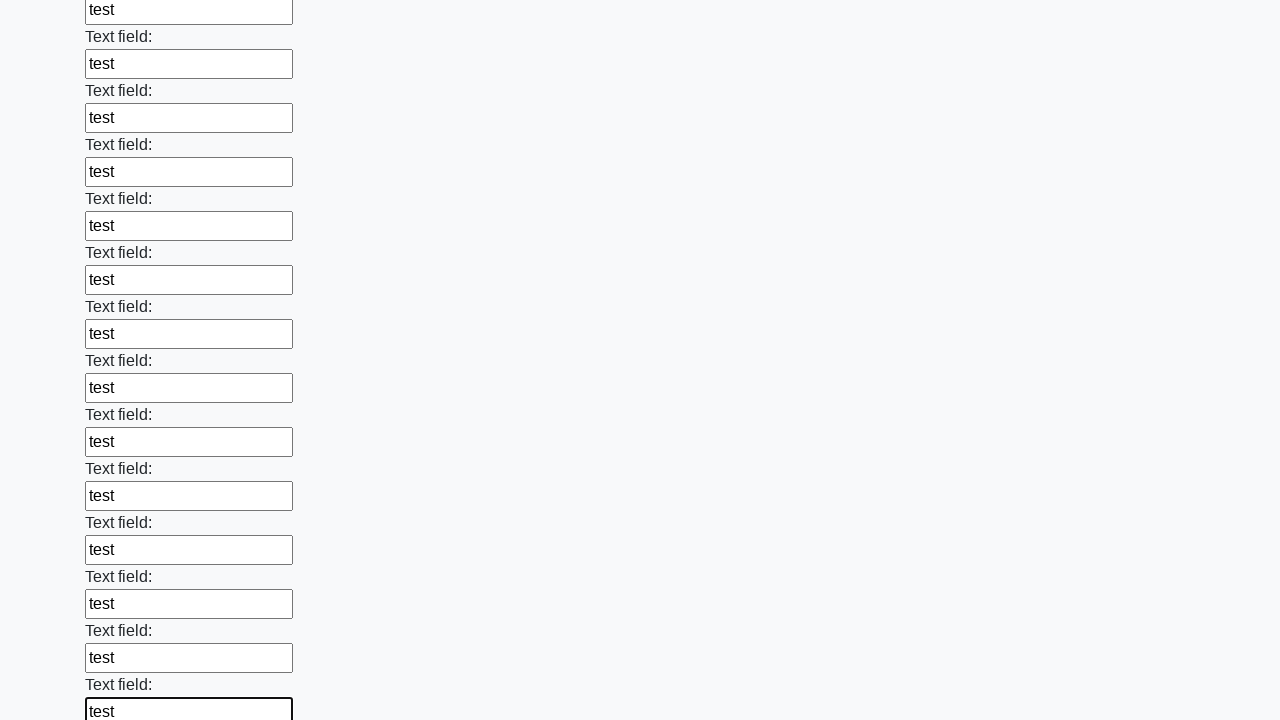

Filled a text input field with 'test' on input[type='text'] >> nth=76
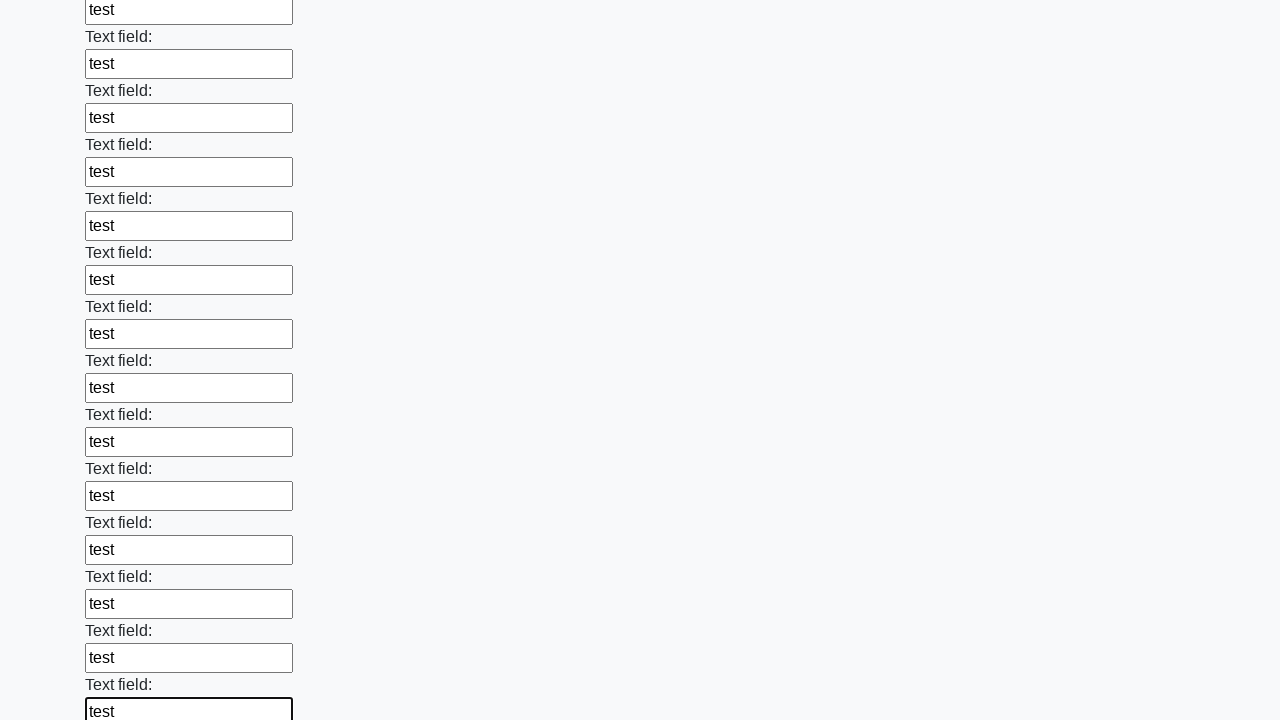

Filled a text input field with 'test' on input[type='text'] >> nth=77
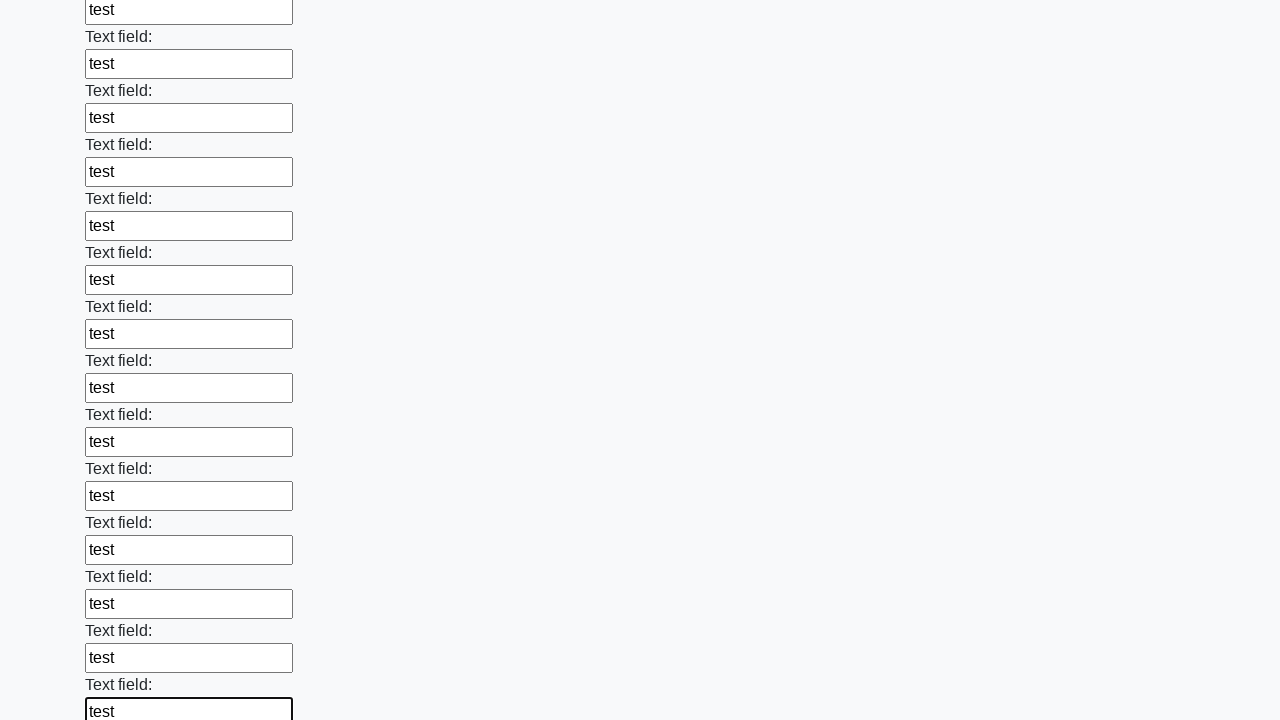

Filled a text input field with 'test' on input[type='text'] >> nth=78
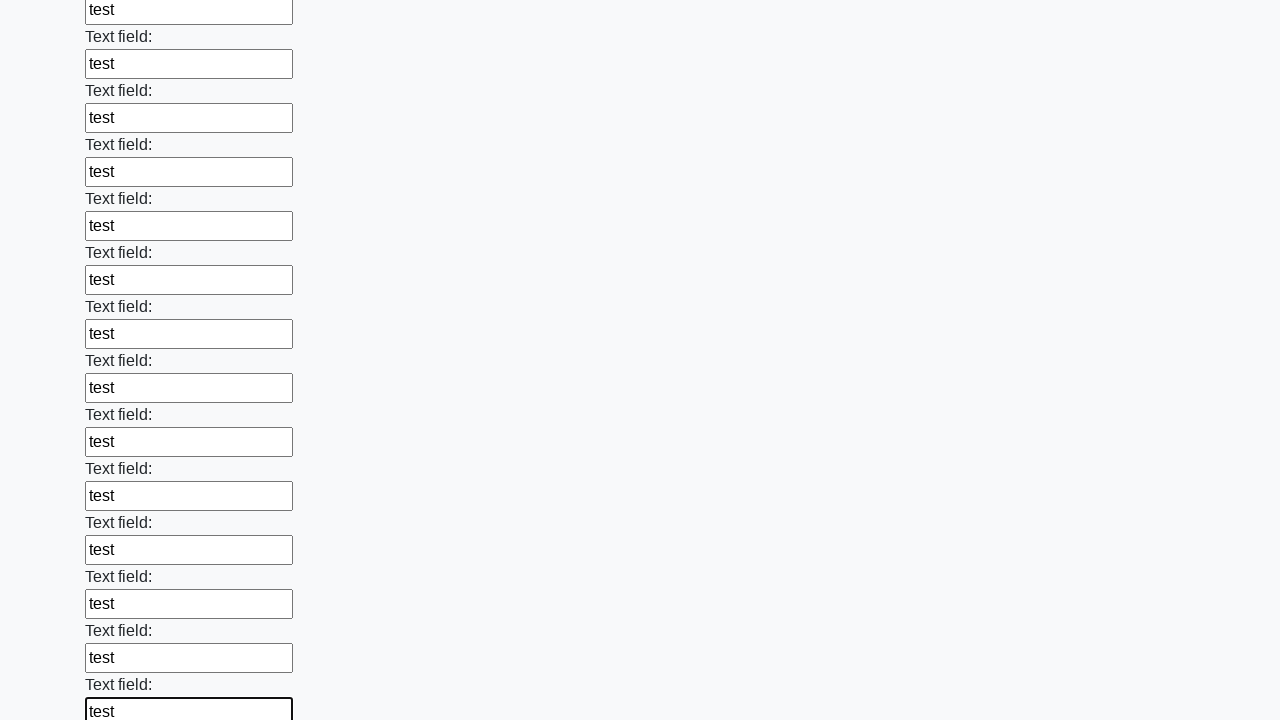

Filled a text input field with 'test' on input[type='text'] >> nth=79
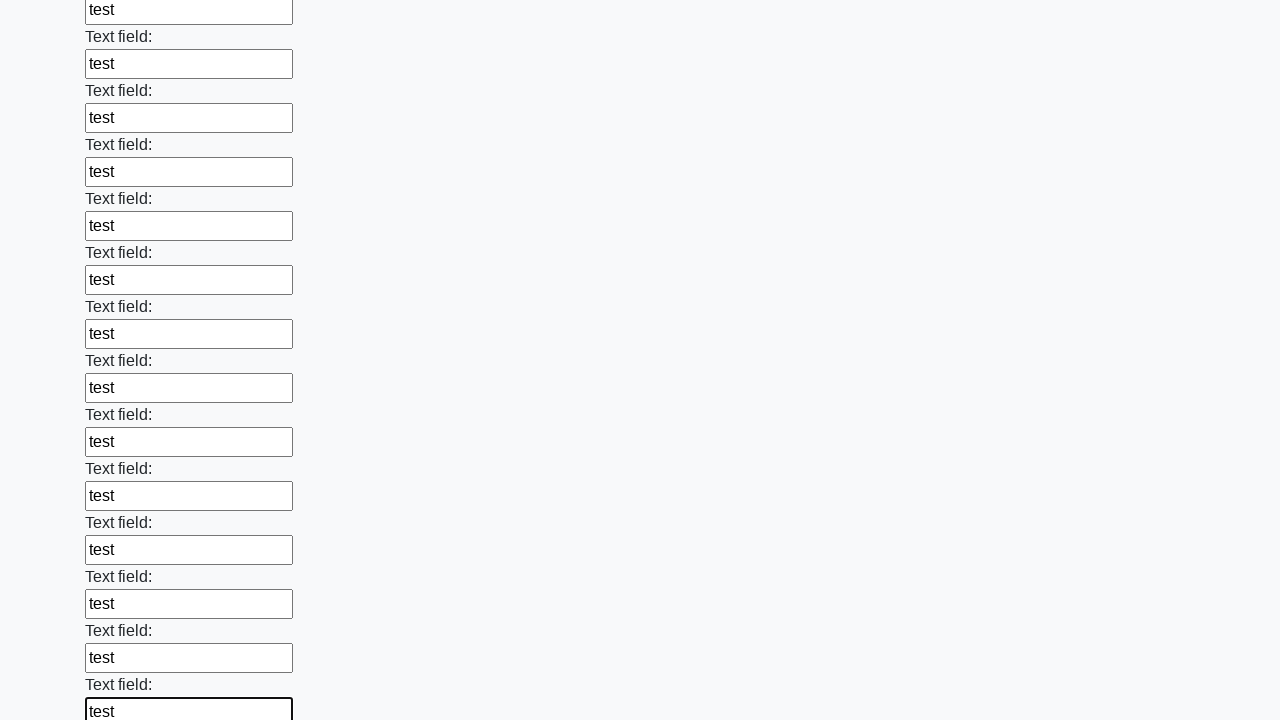

Filled a text input field with 'test' on input[type='text'] >> nth=80
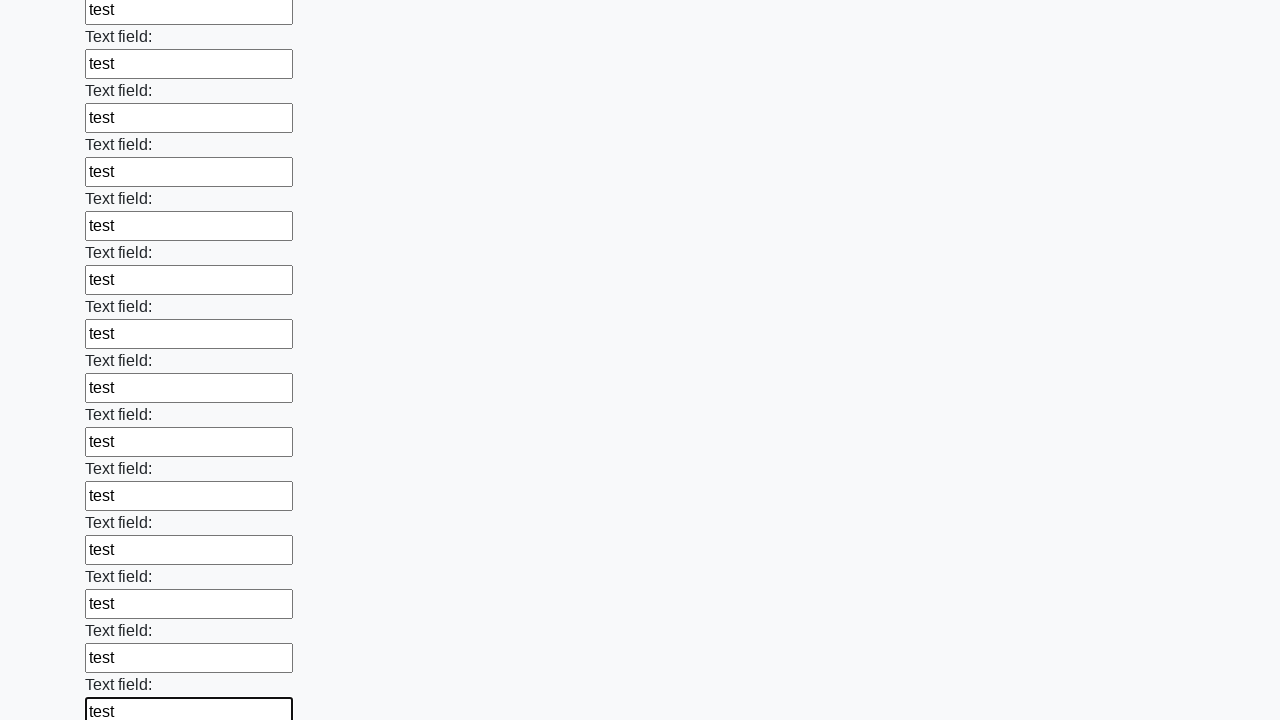

Filled a text input field with 'test' on input[type='text'] >> nth=81
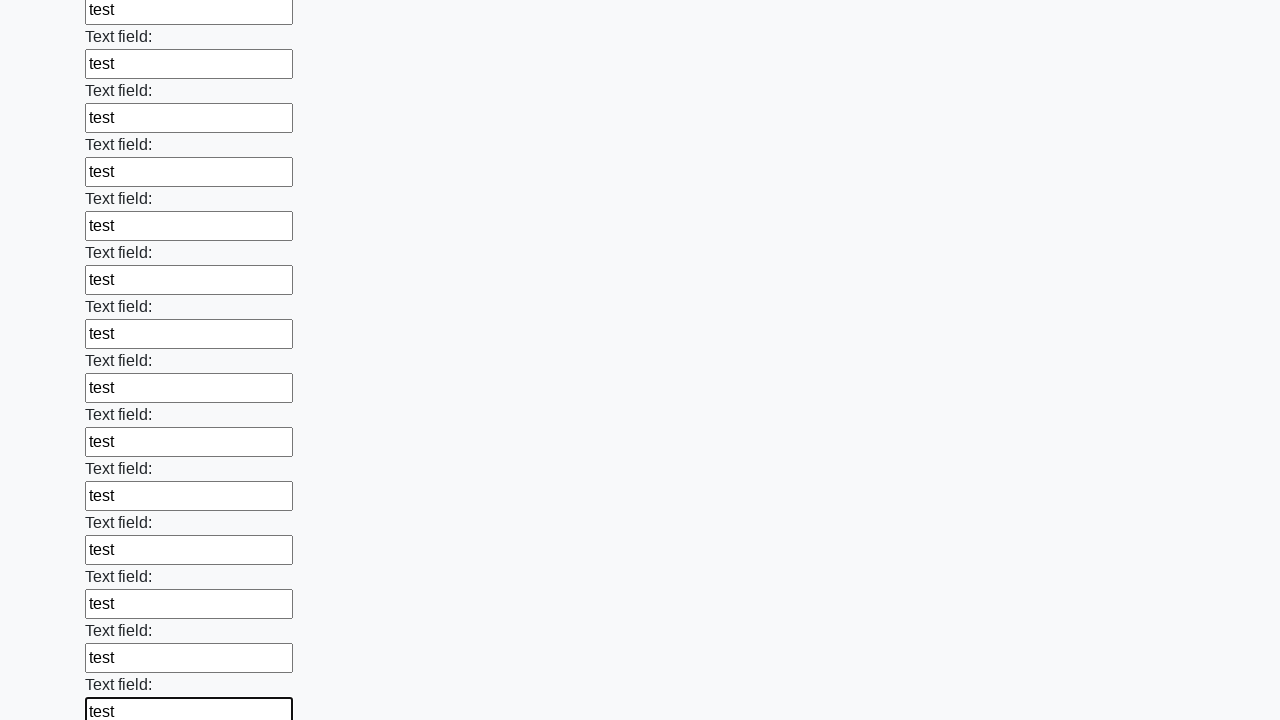

Filled a text input field with 'test' on input[type='text'] >> nth=82
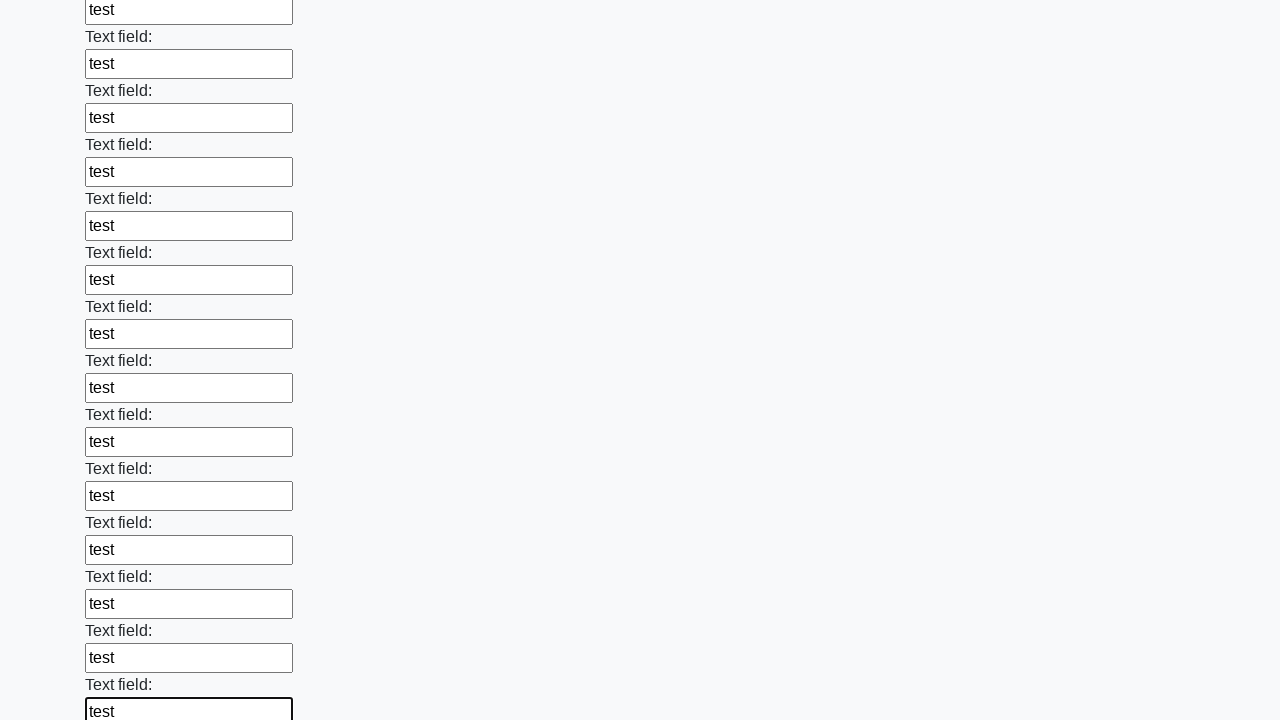

Filled a text input field with 'test' on input[type='text'] >> nth=83
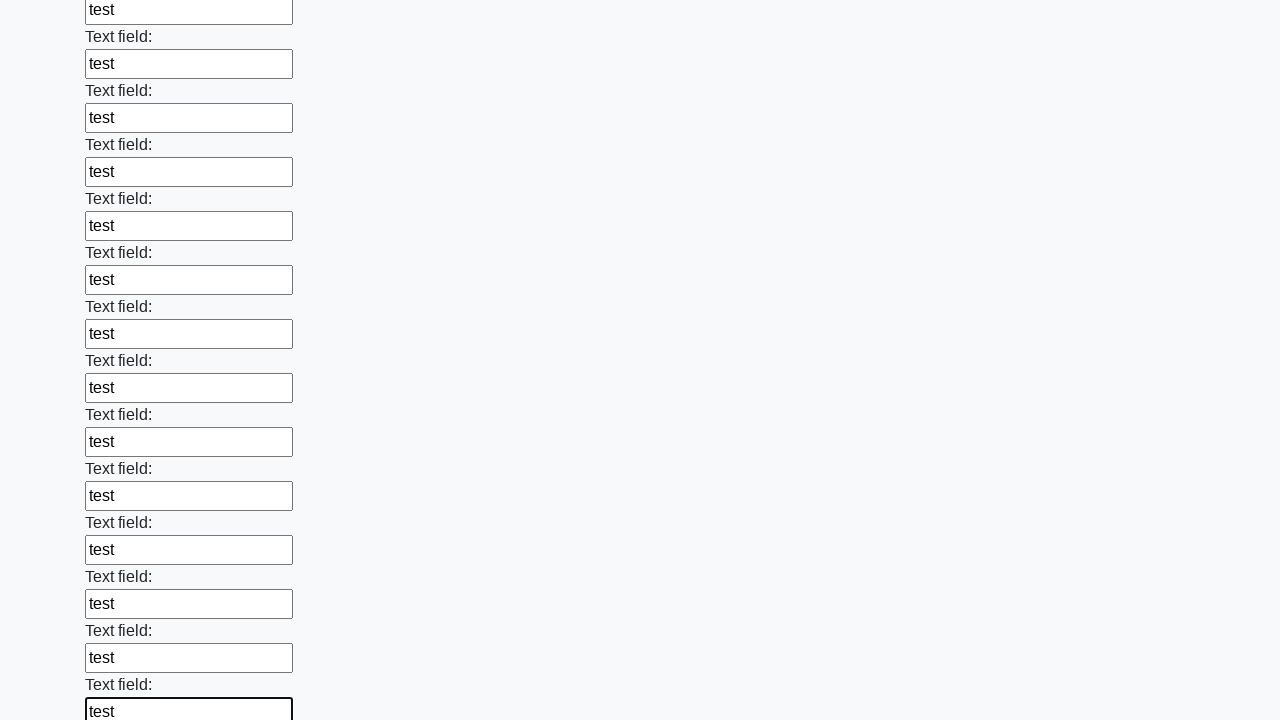

Filled a text input field with 'test' on input[type='text'] >> nth=84
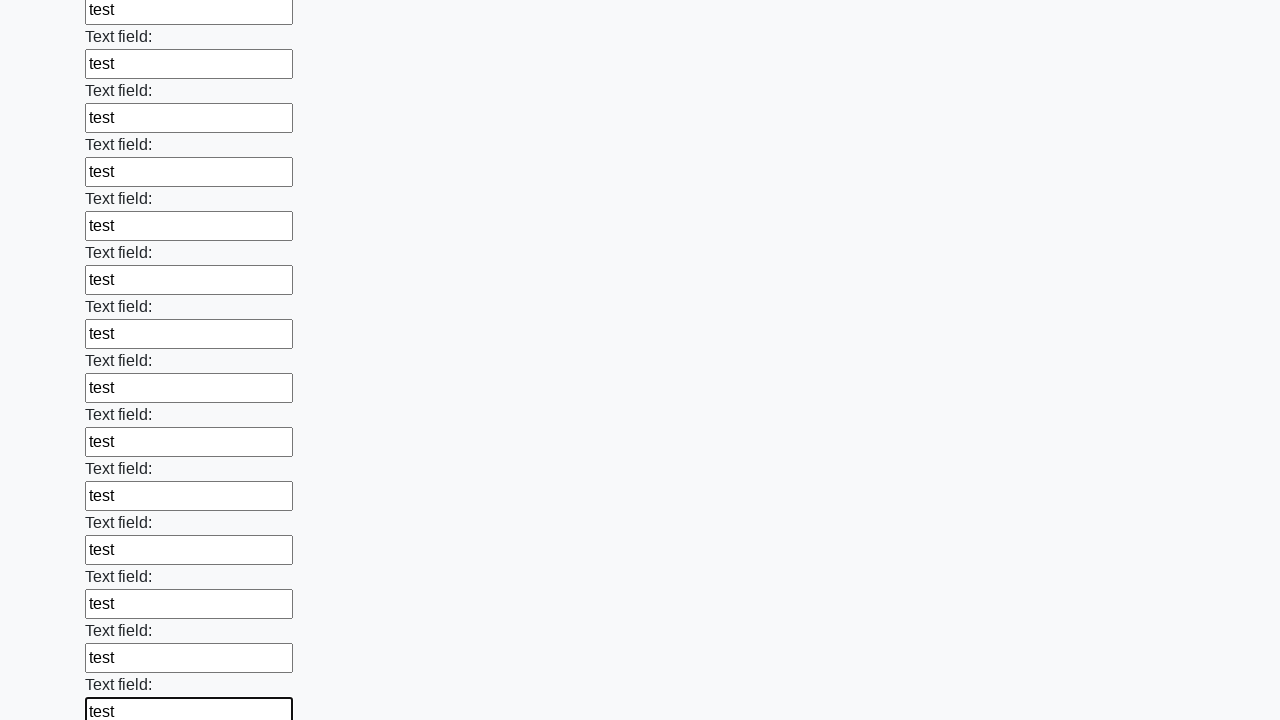

Filled a text input field with 'test' on input[type='text'] >> nth=85
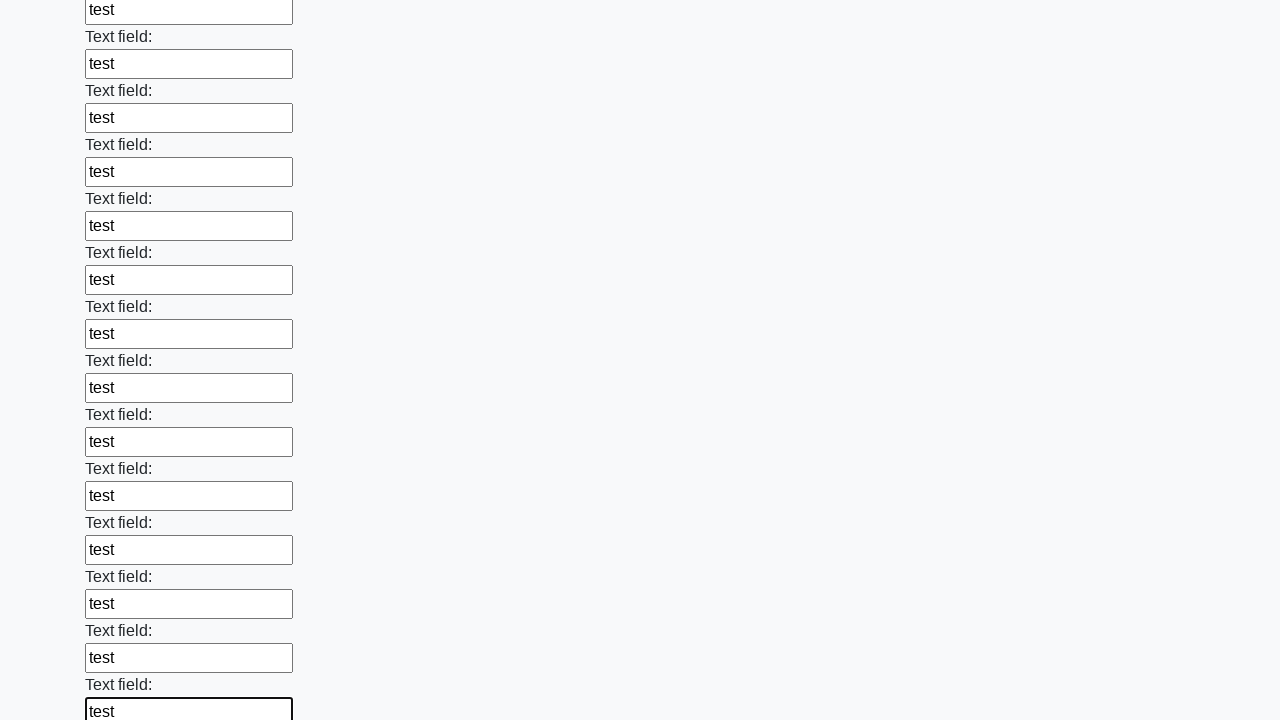

Filled a text input field with 'test' on input[type='text'] >> nth=86
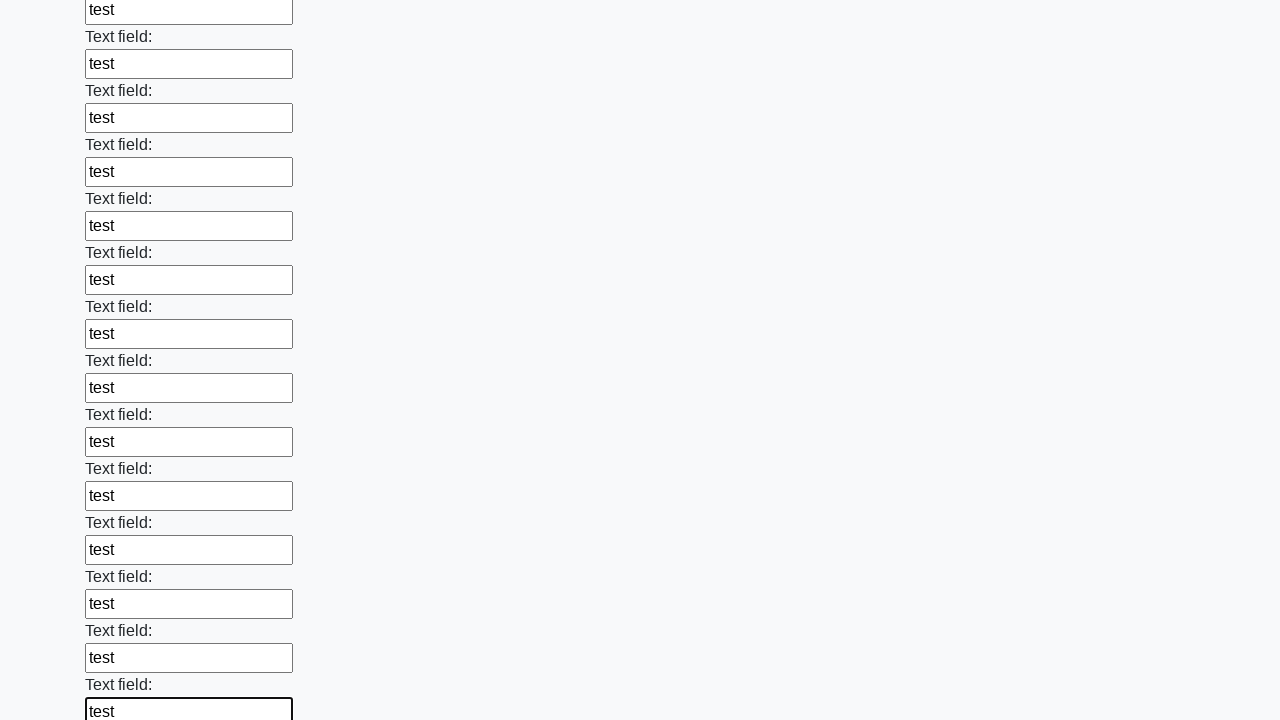

Filled a text input field with 'test' on input[type='text'] >> nth=87
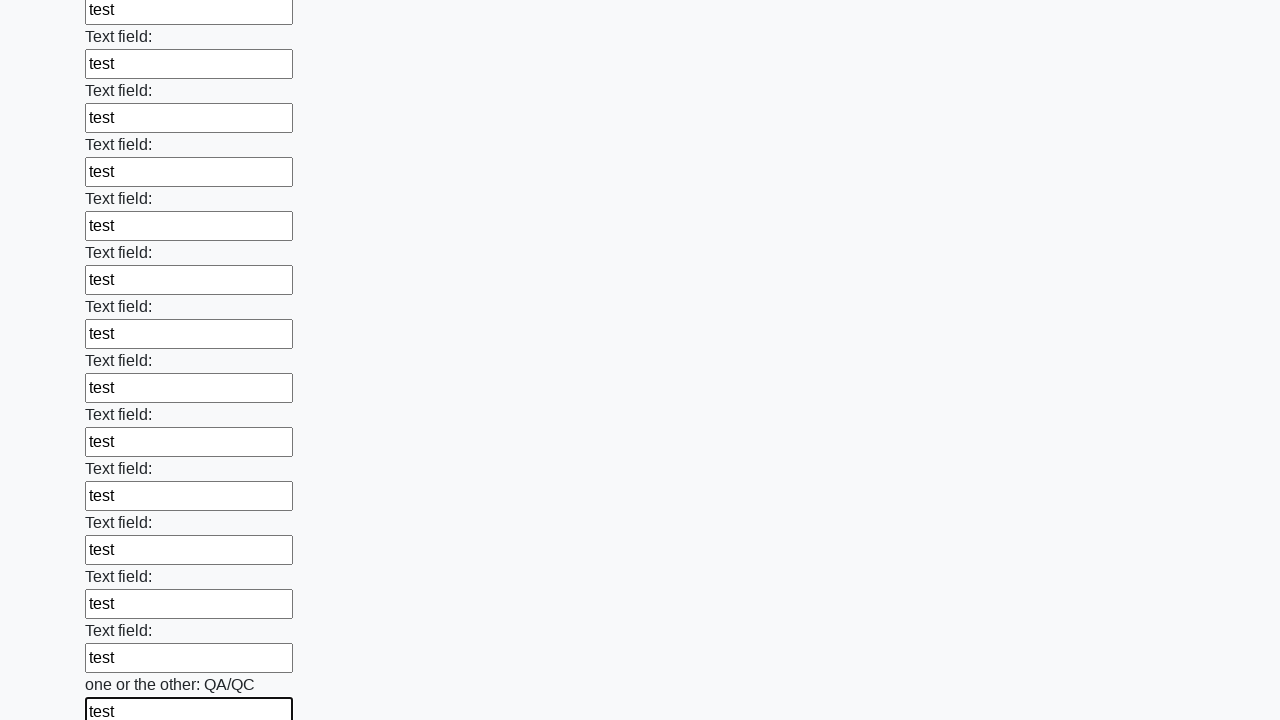

Filled a text input field with 'test' on input[type='text'] >> nth=88
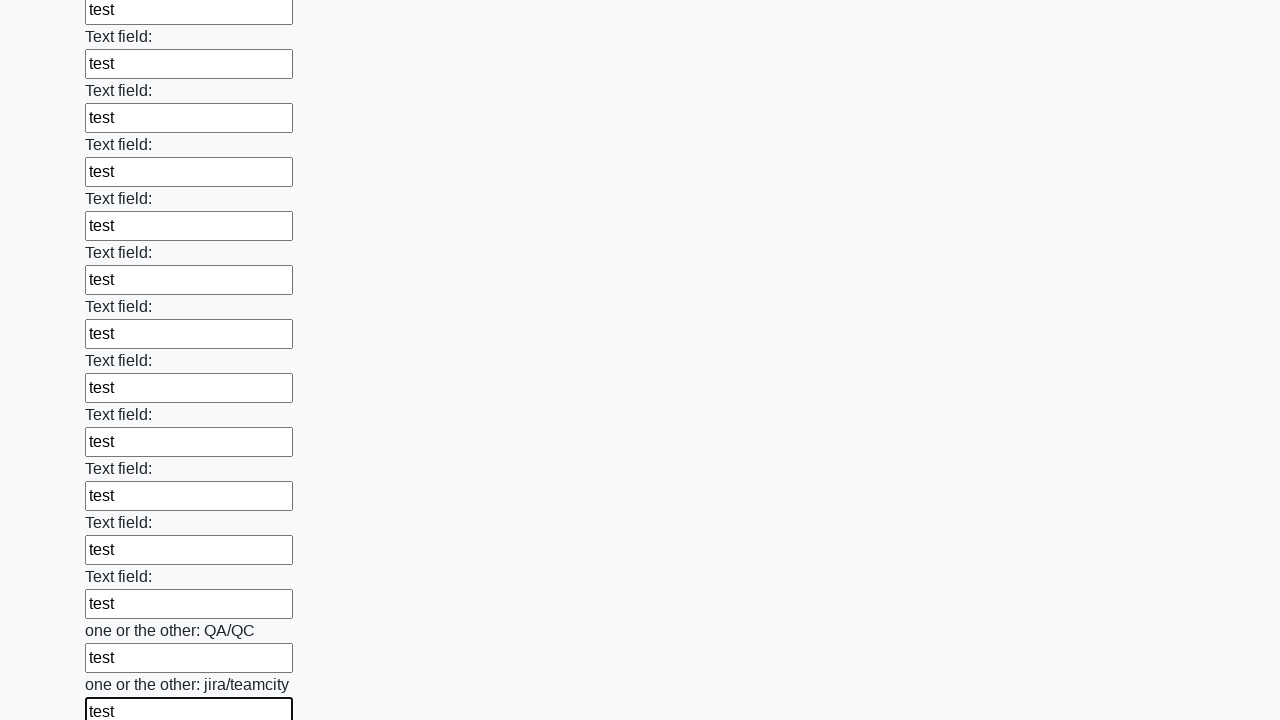

Filled a text input field with 'test' on input[type='text'] >> nth=89
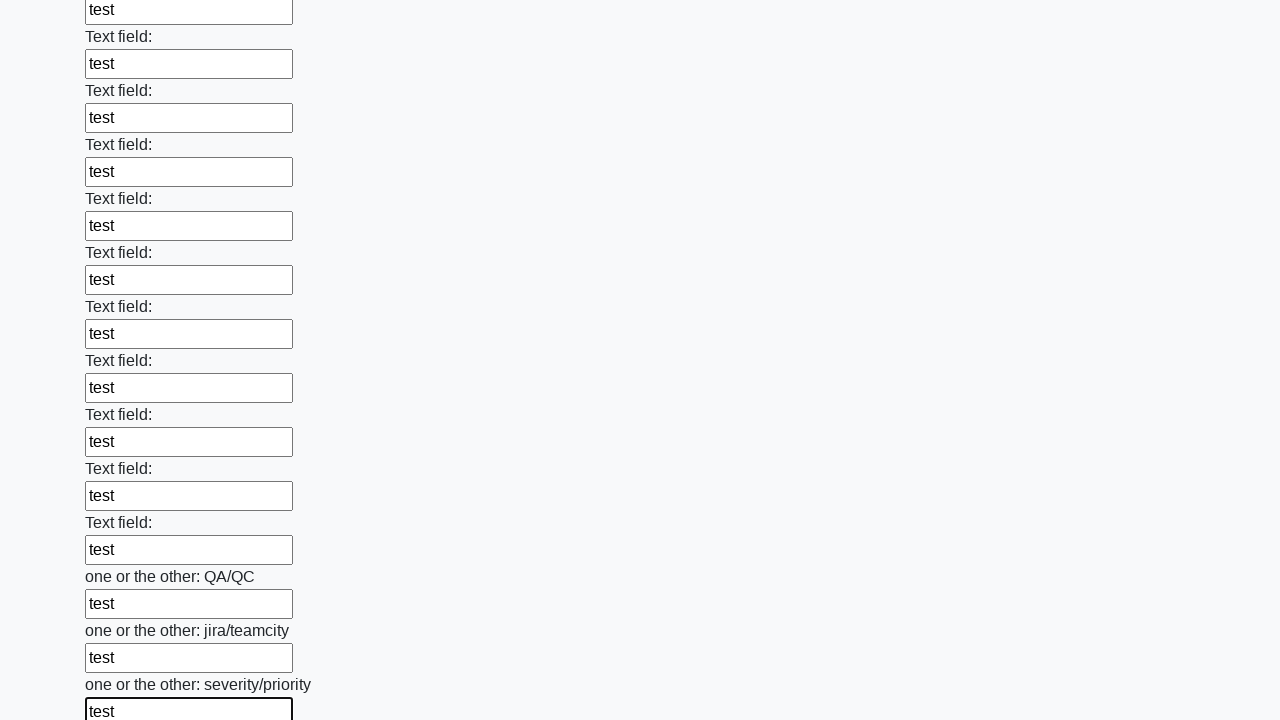

Filled a text input field with 'test' on input[type='text'] >> nth=90
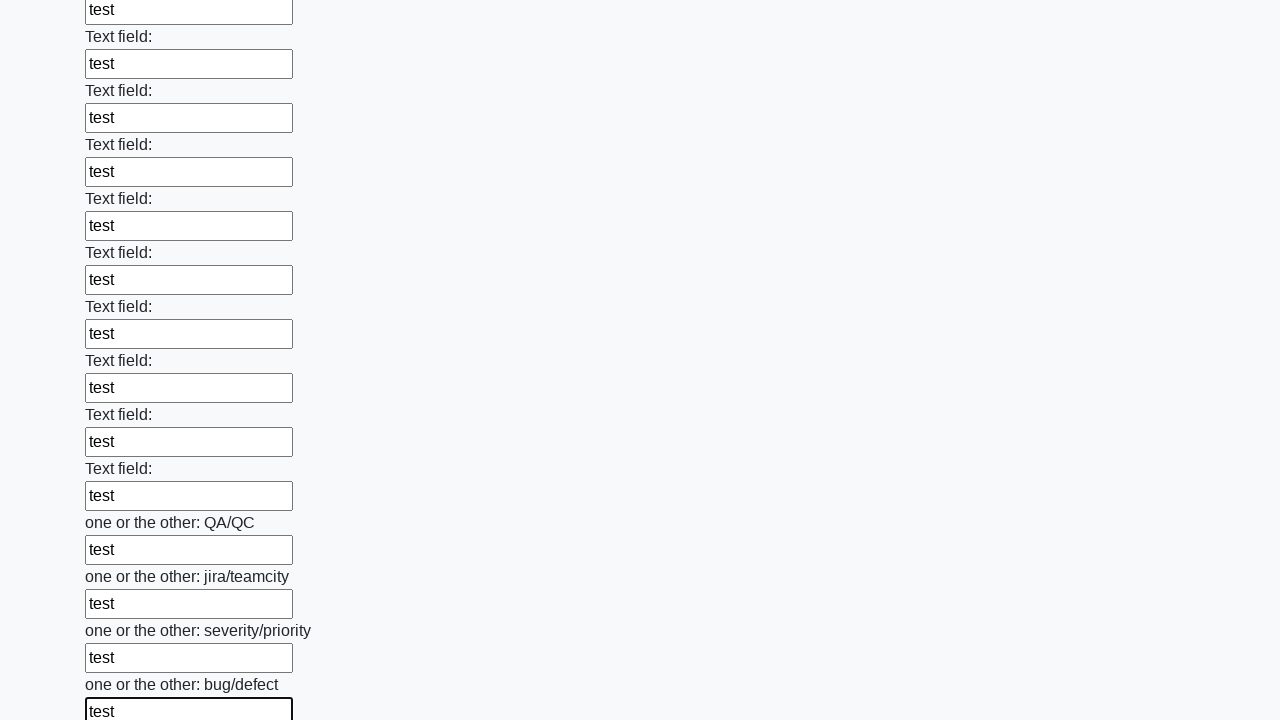

Filled a text input field with 'test' on input[type='text'] >> nth=91
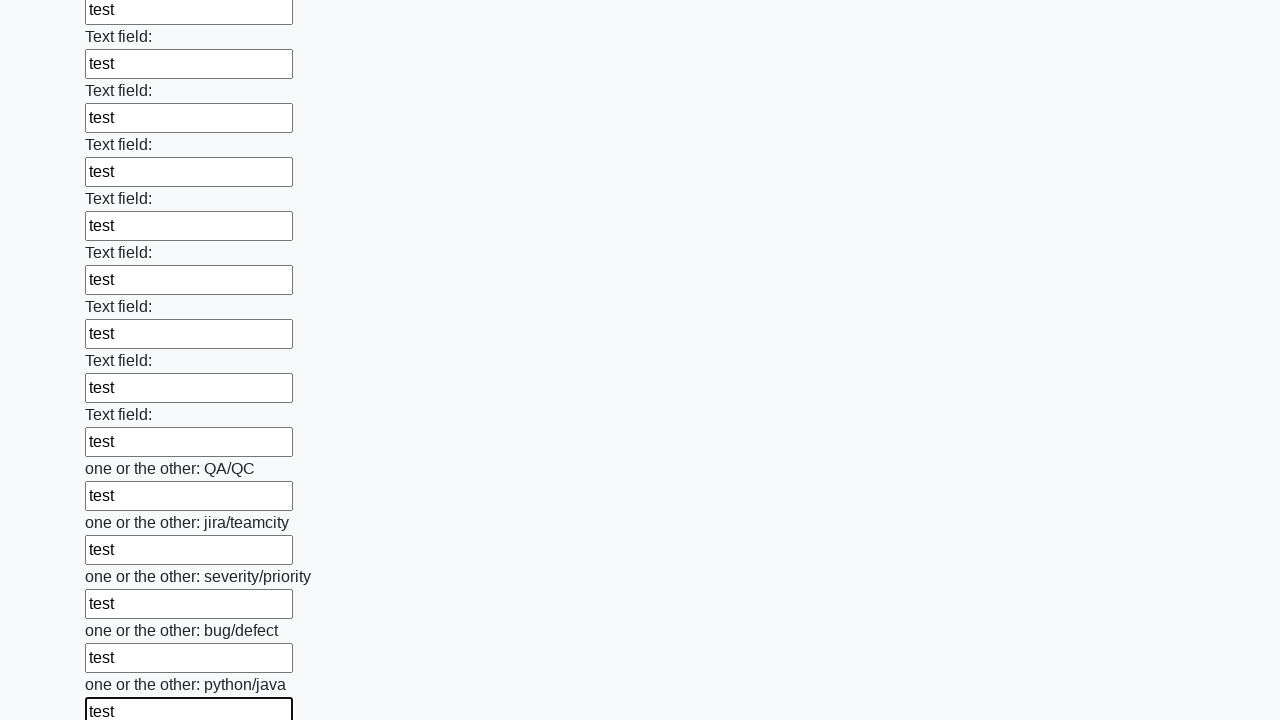

Filled a text input field with 'test' on input[type='text'] >> nth=92
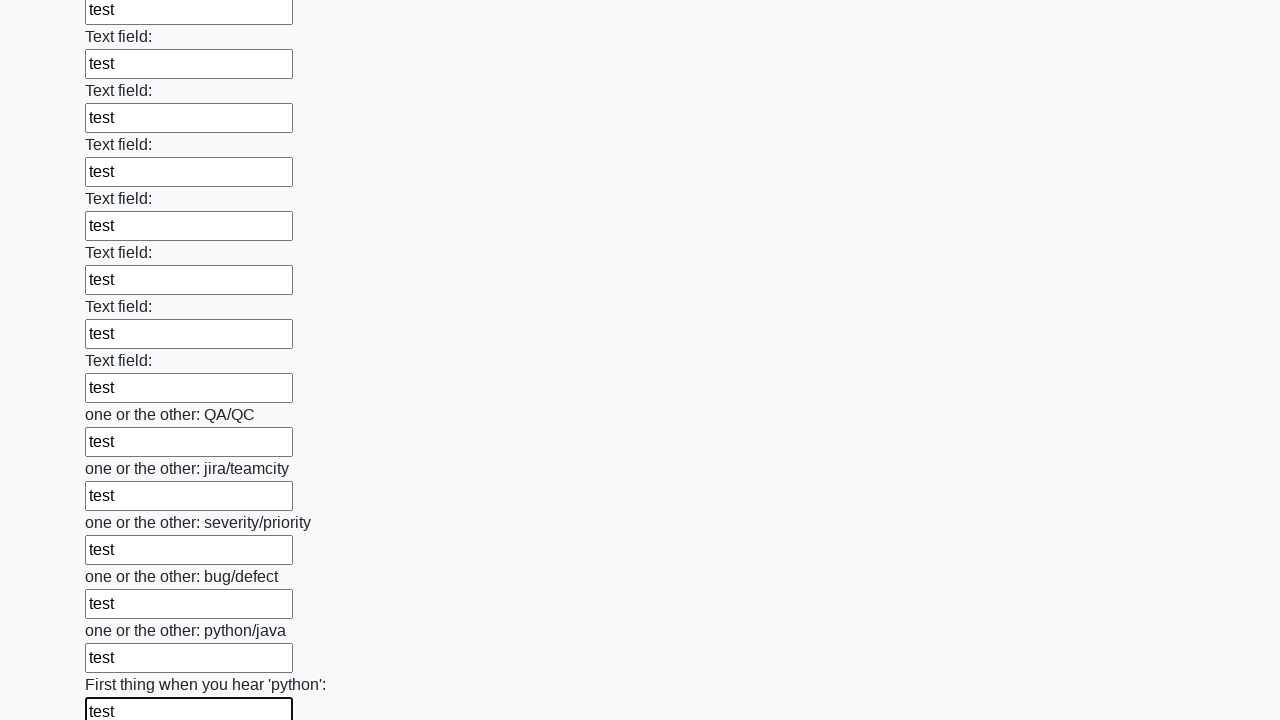

Filled a text input field with 'test' on input[type='text'] >> nth=93
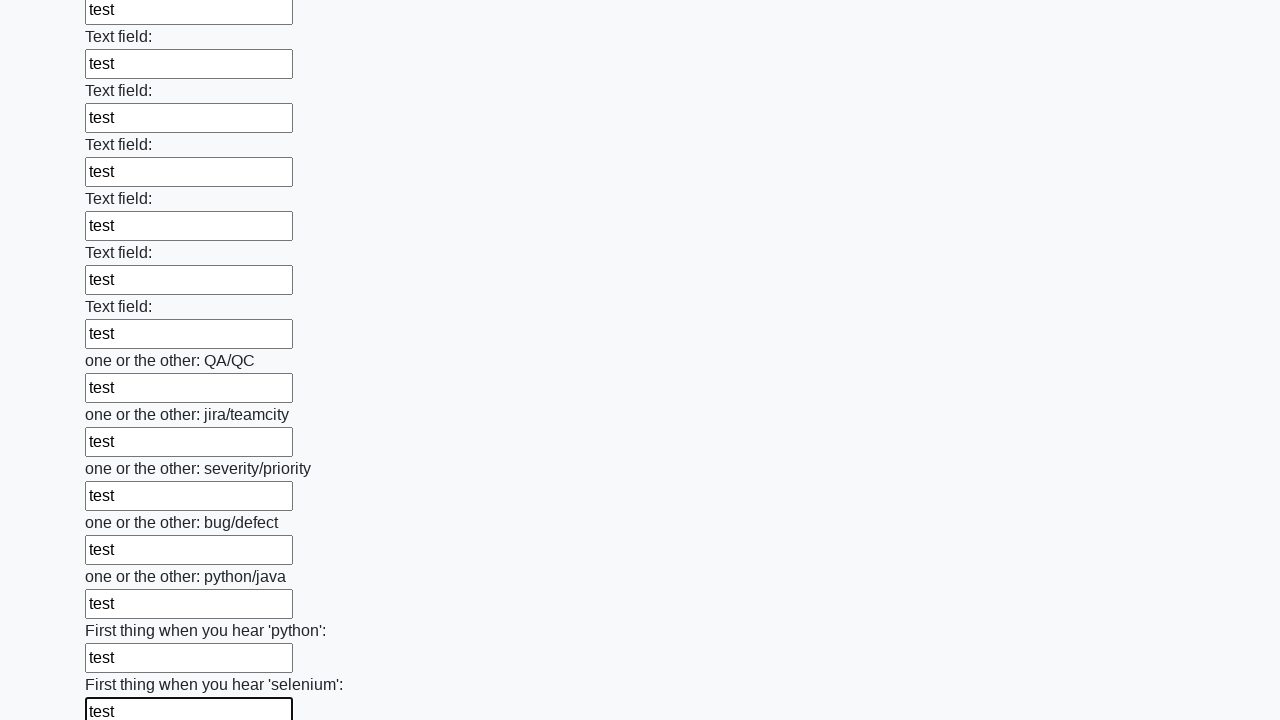

Filled a text input field with 'test' on input[type='text'] >> nth=94
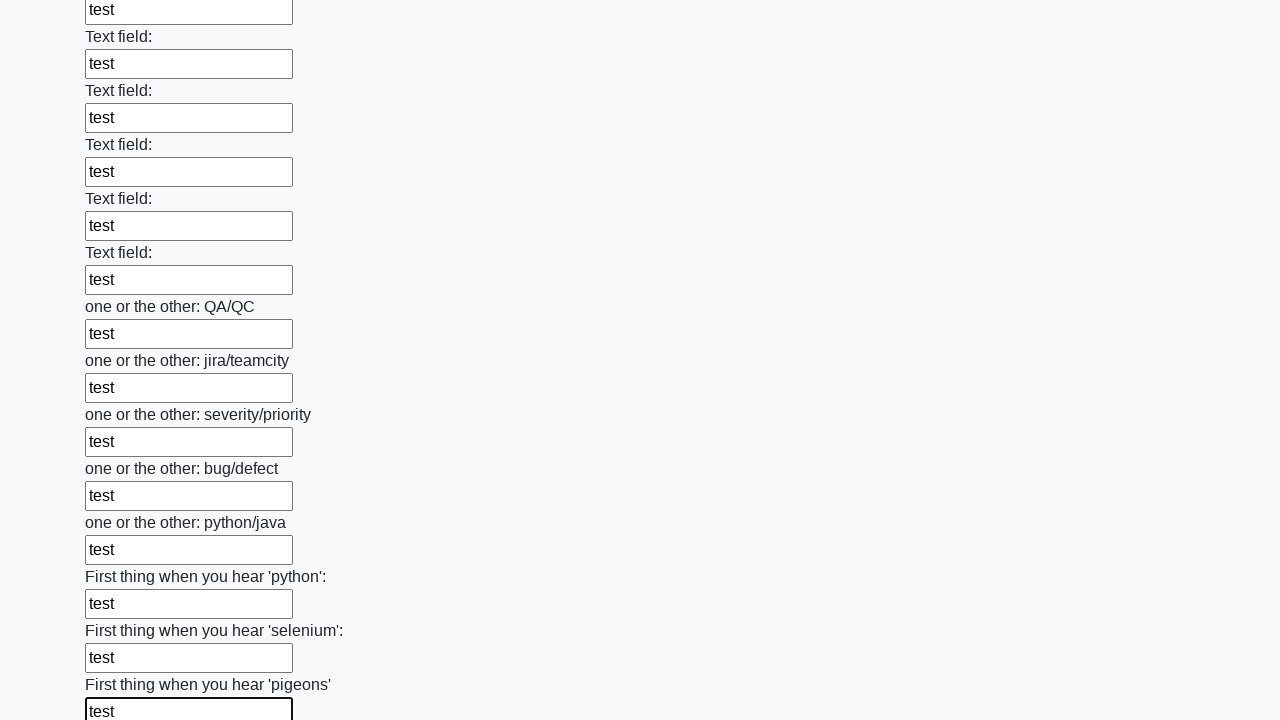

Filled a text input field with 'test' on input[type='text'] >> nth=95
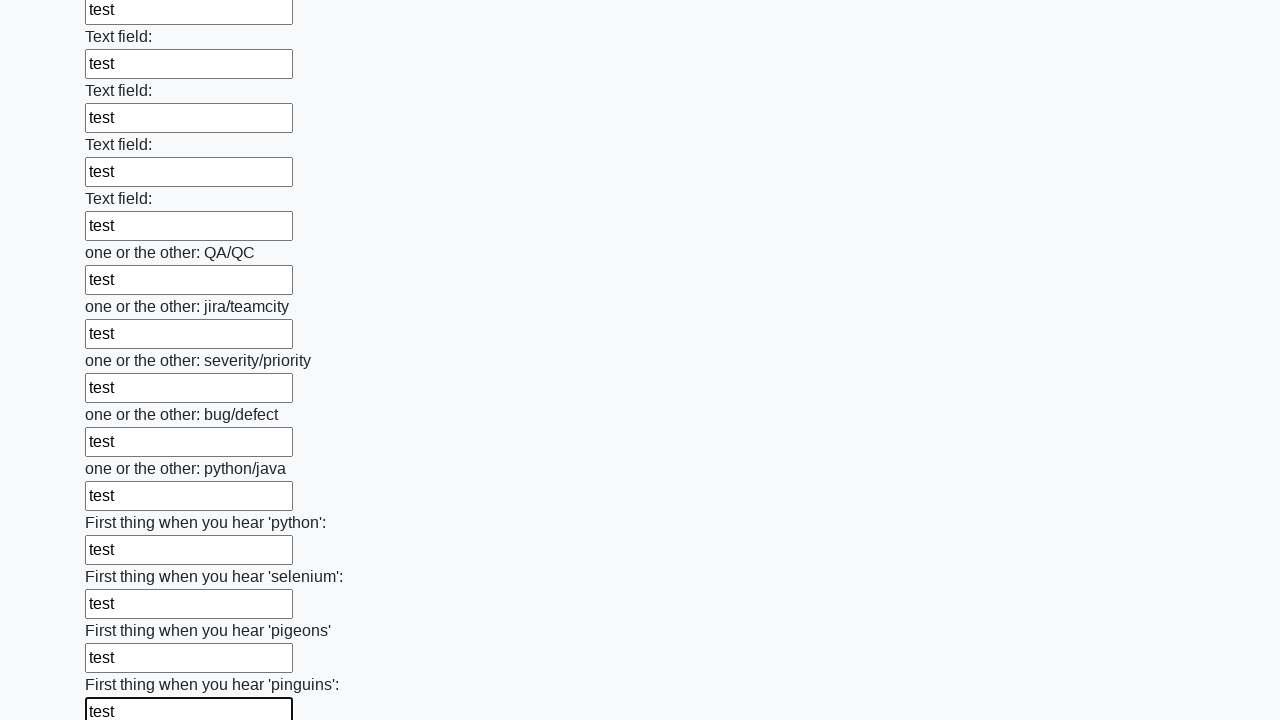

Filled a text input field with 'test' on input[type='text'] >> nth=96
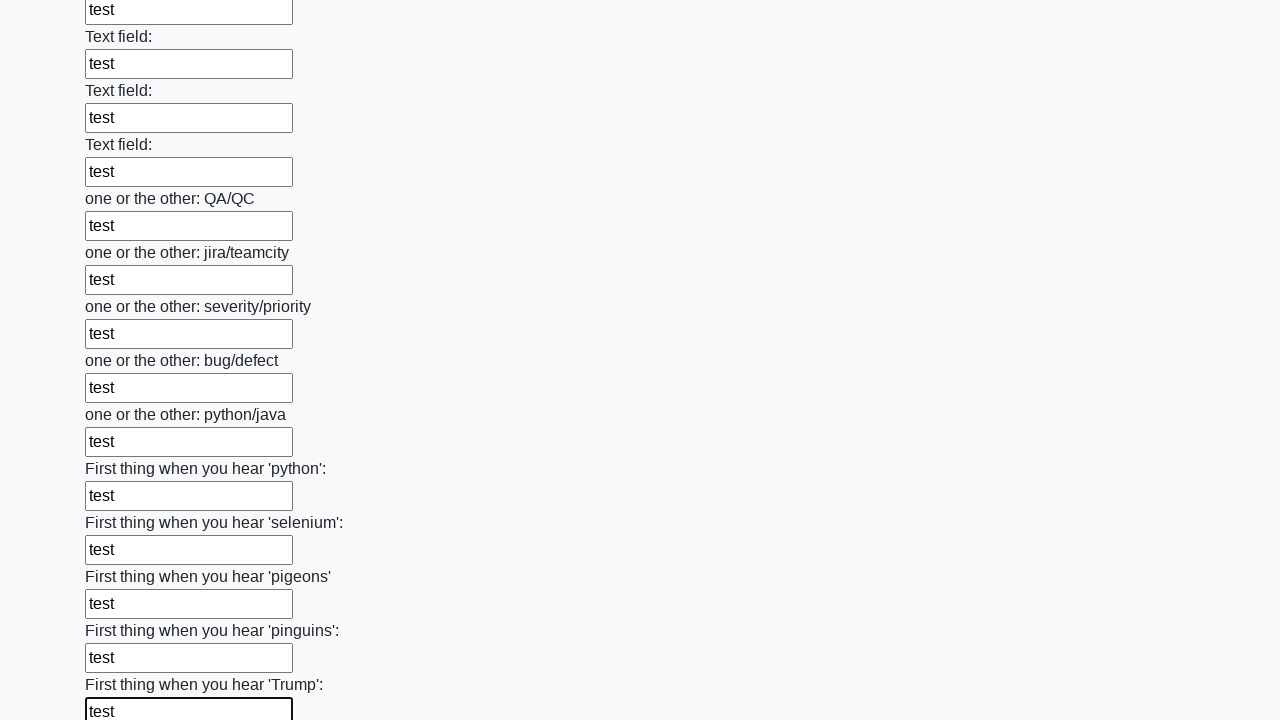

Filled a text input field with 'test' on input[type='text'] >> nth=97
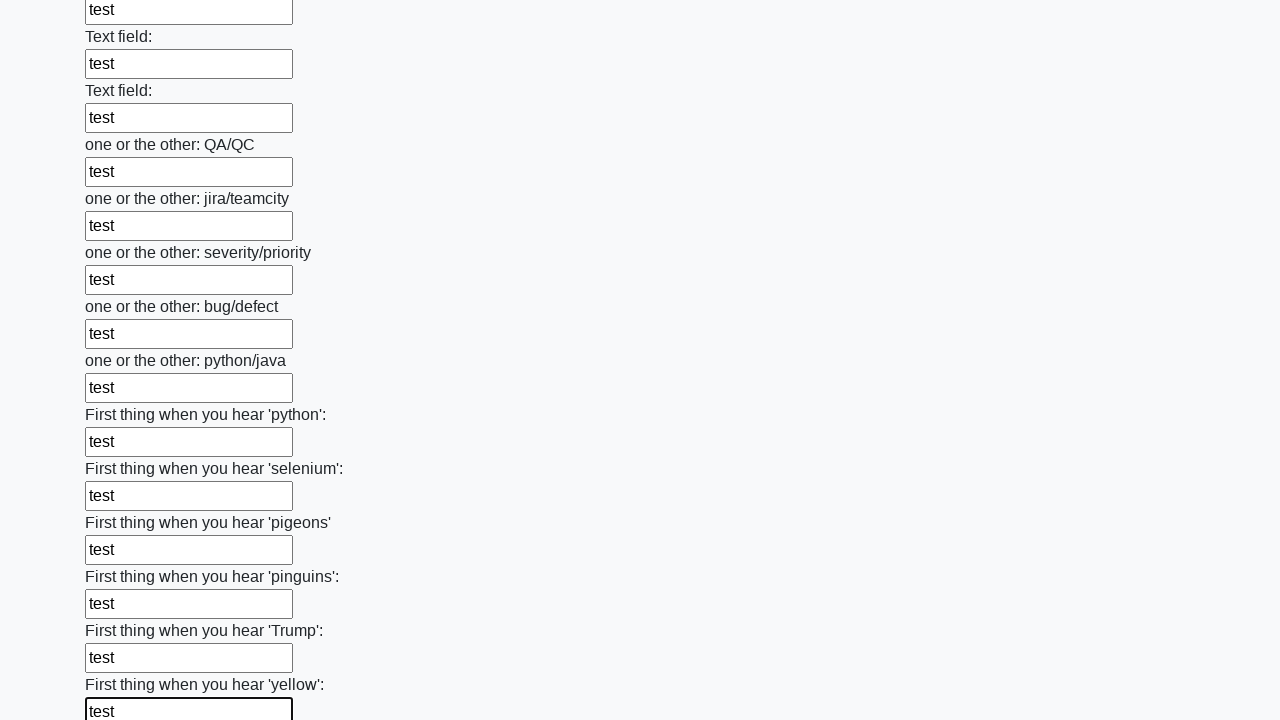

Filled a text input field with 'test' on input[type='text'] >> nth=98
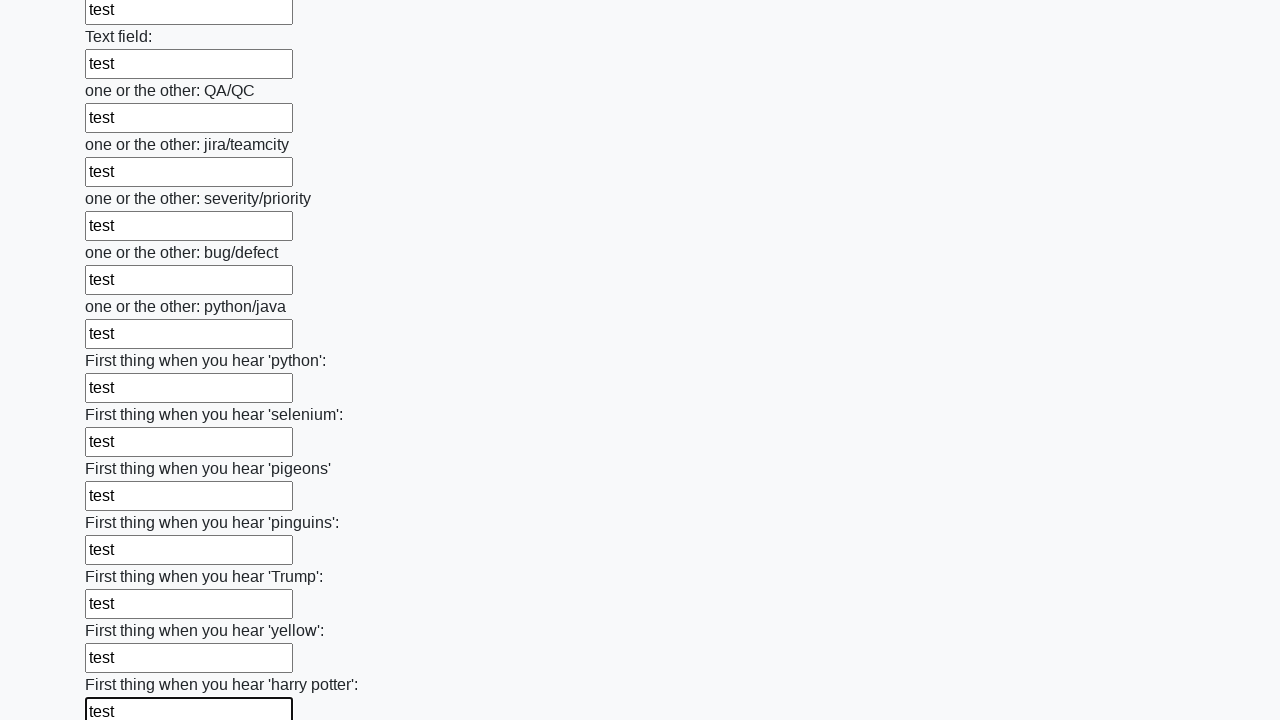

Filled a text input field with 'test' on input[type='text'] >> nth=99
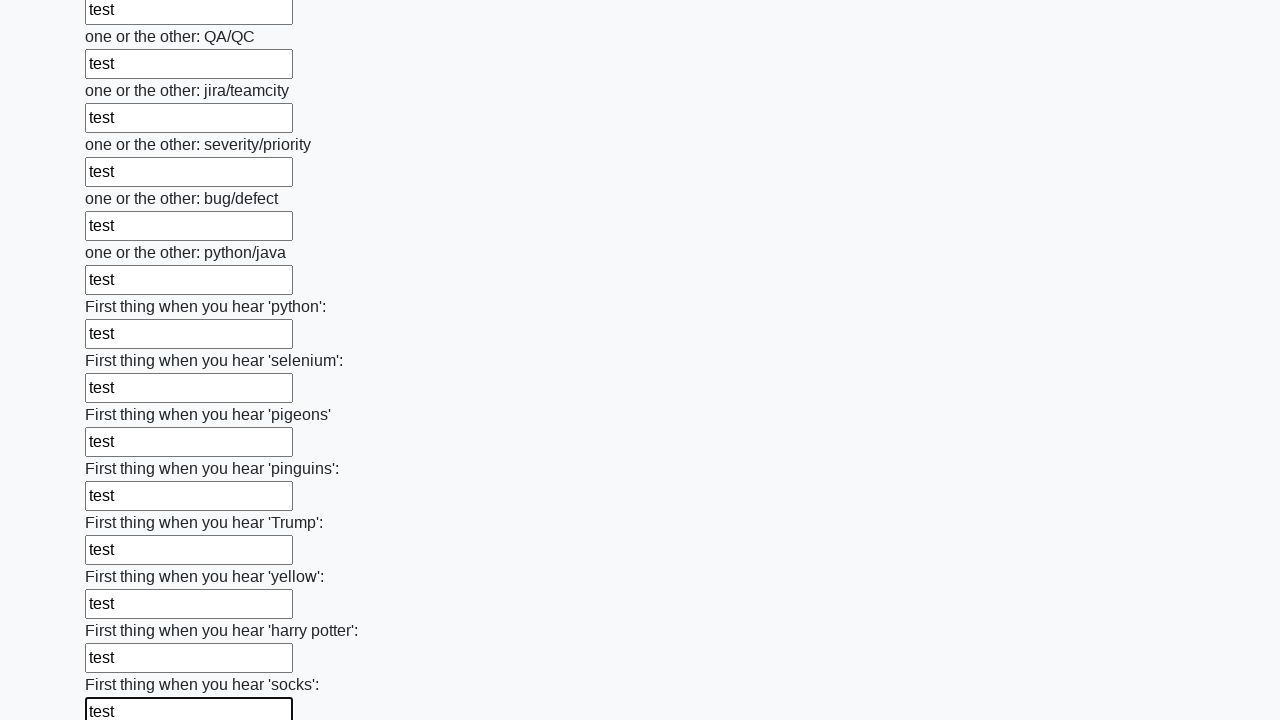

Clicked the submit button at (123, 611) on button.btn
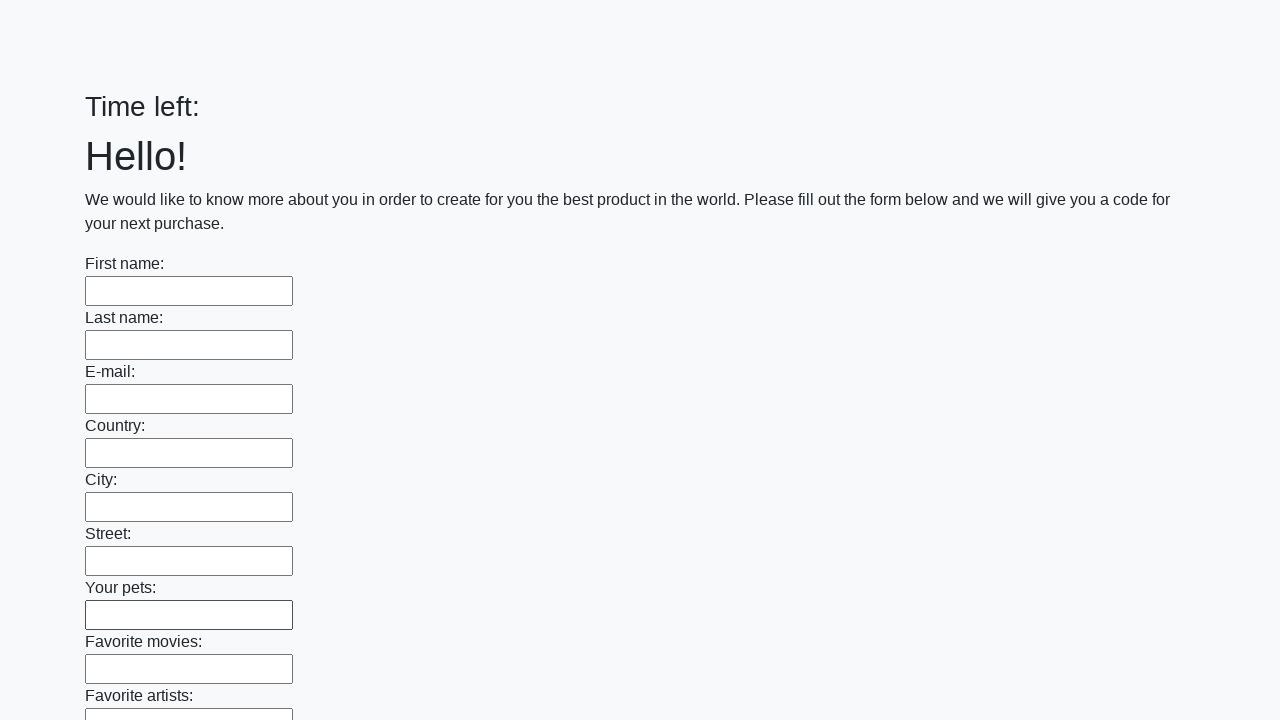

Waited for form submission to complete
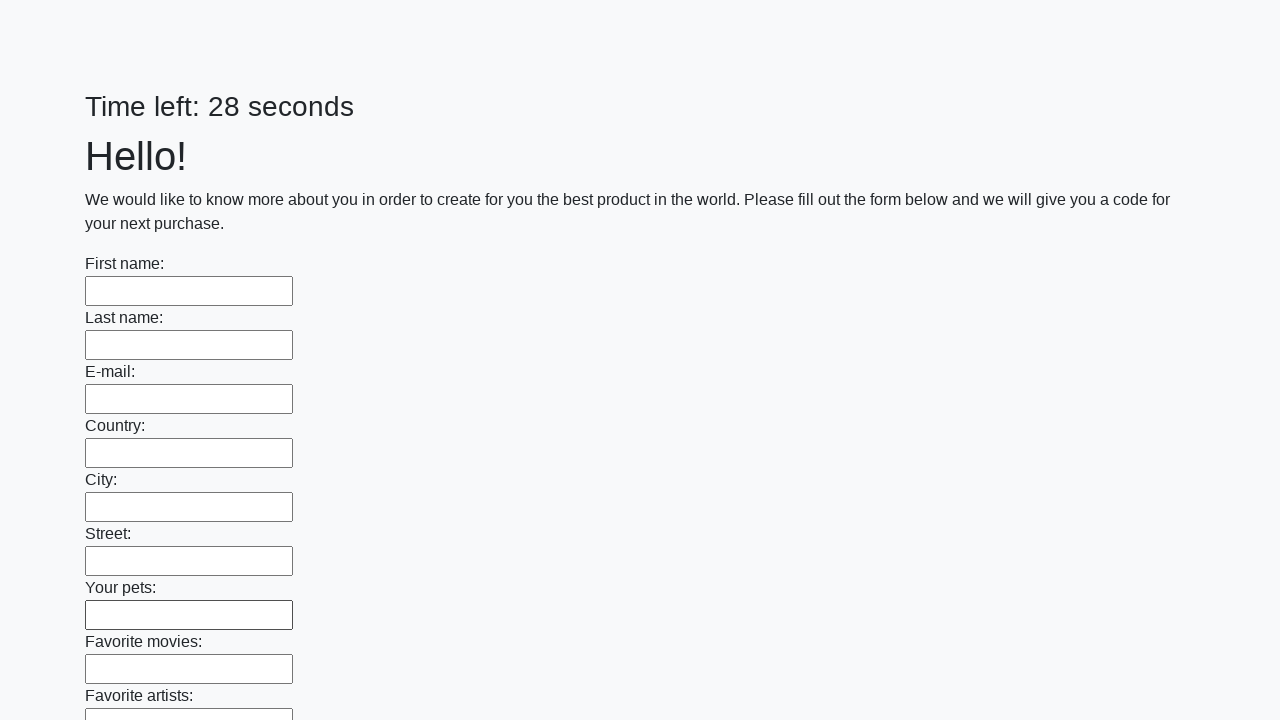

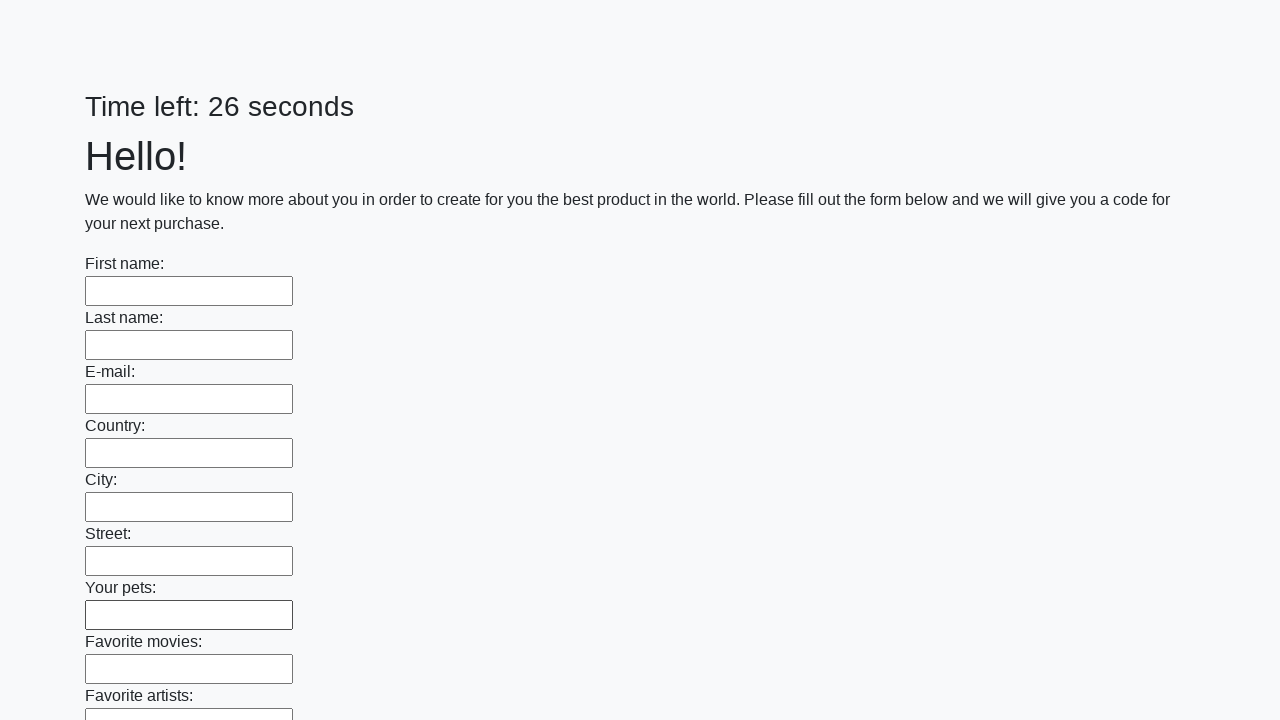